Tests filling a large form by entering text into all input fields and submitting the form by clicking the submit button.

Starting URL: http://suninjuly.github.io/huge_form.html

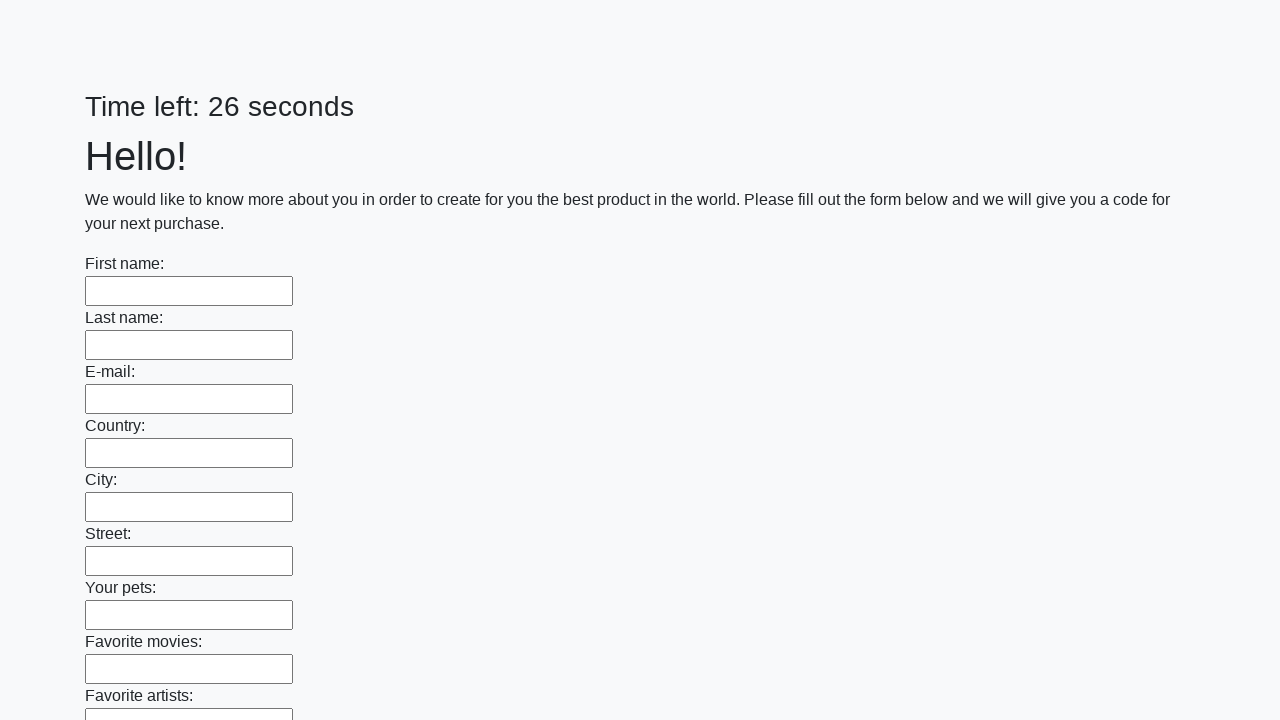

Located all input fields on the huge form
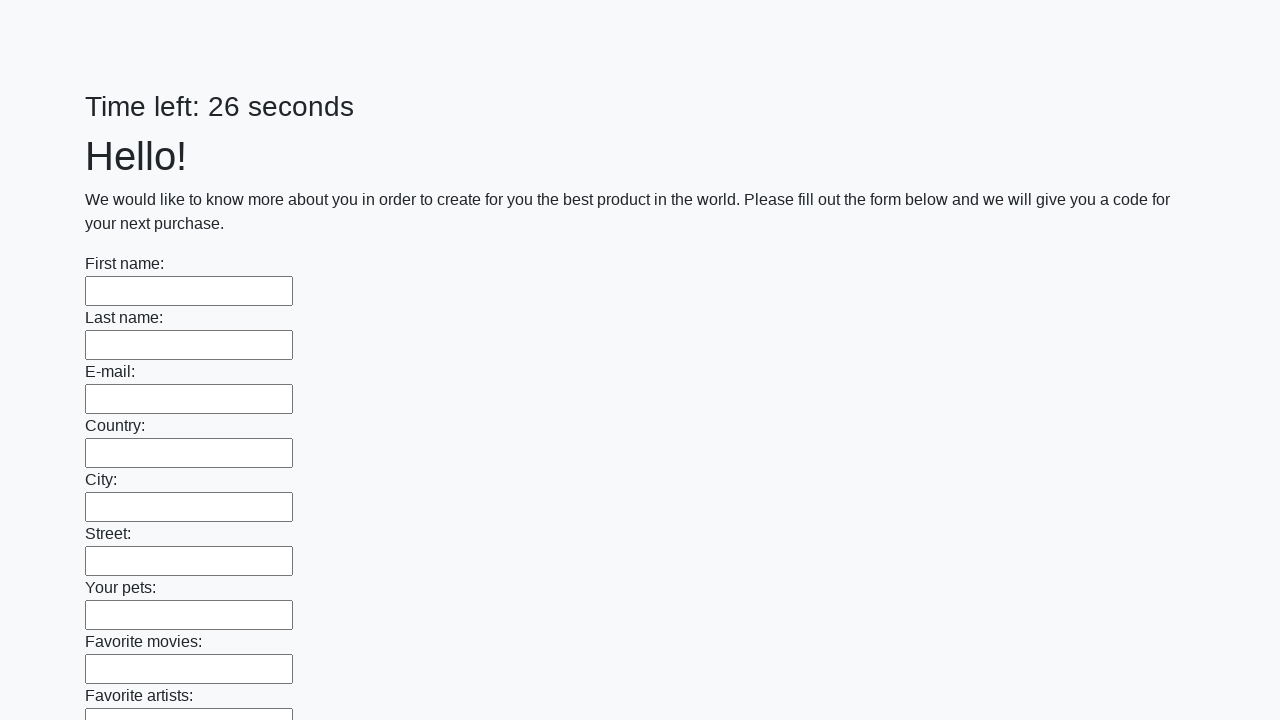

Filled an input field with 'Мой ответ' on input >> nth=0
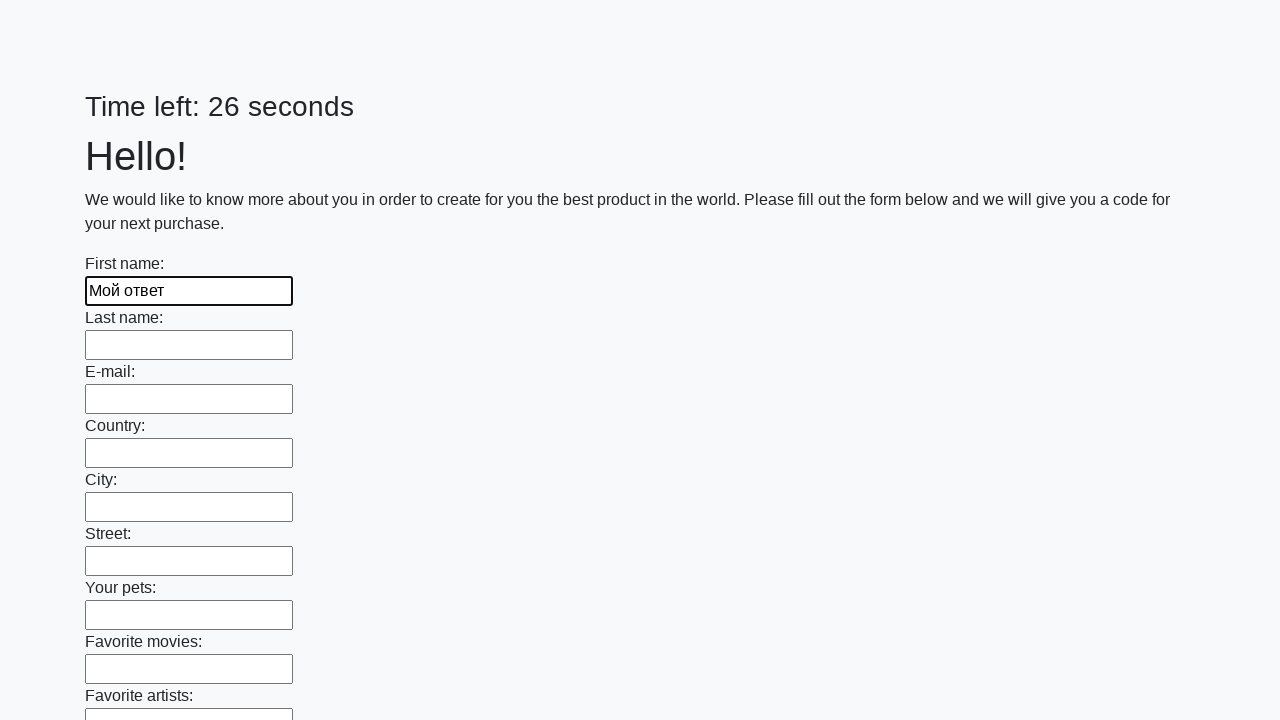

Filled an input field with 'Мой ответ' on input >> nth=1
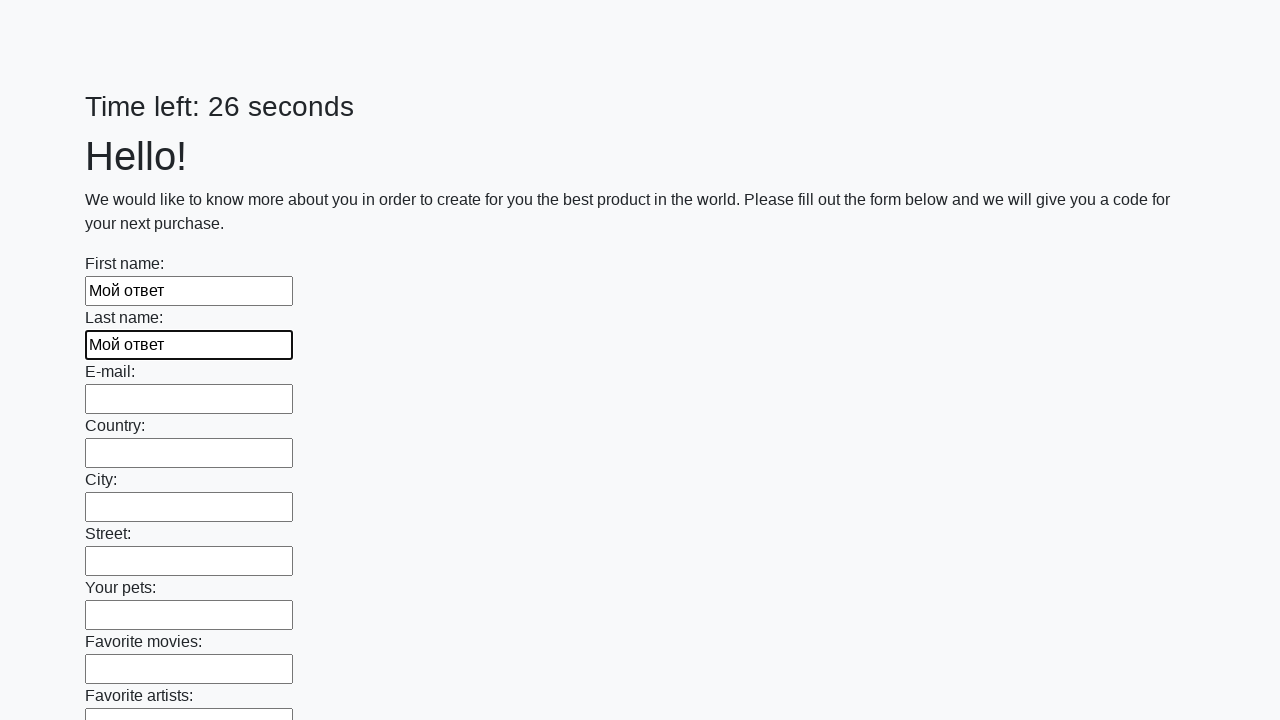

Filled an input field with 'Мой ответ' on input >> nth=2
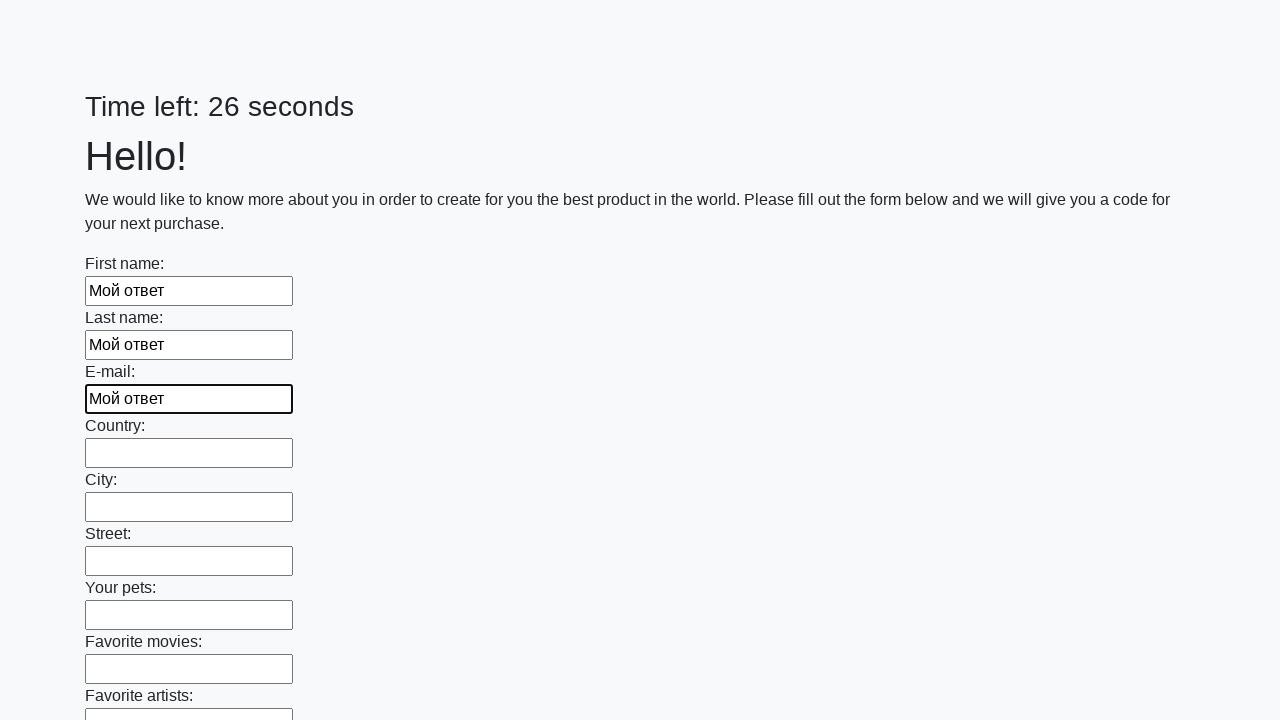

Filled an input field with 'Мой ответ' on input >> nth=3
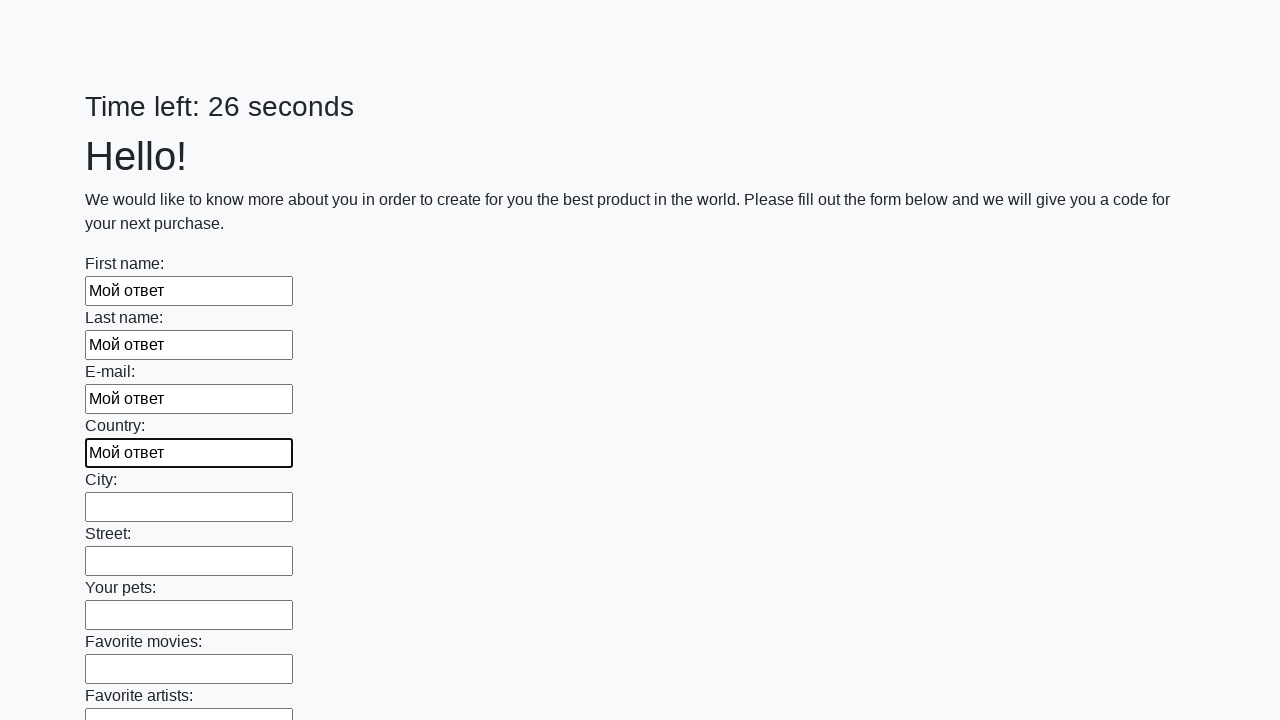

Filled an input field with 'Мой ответ' on input >> nth=4
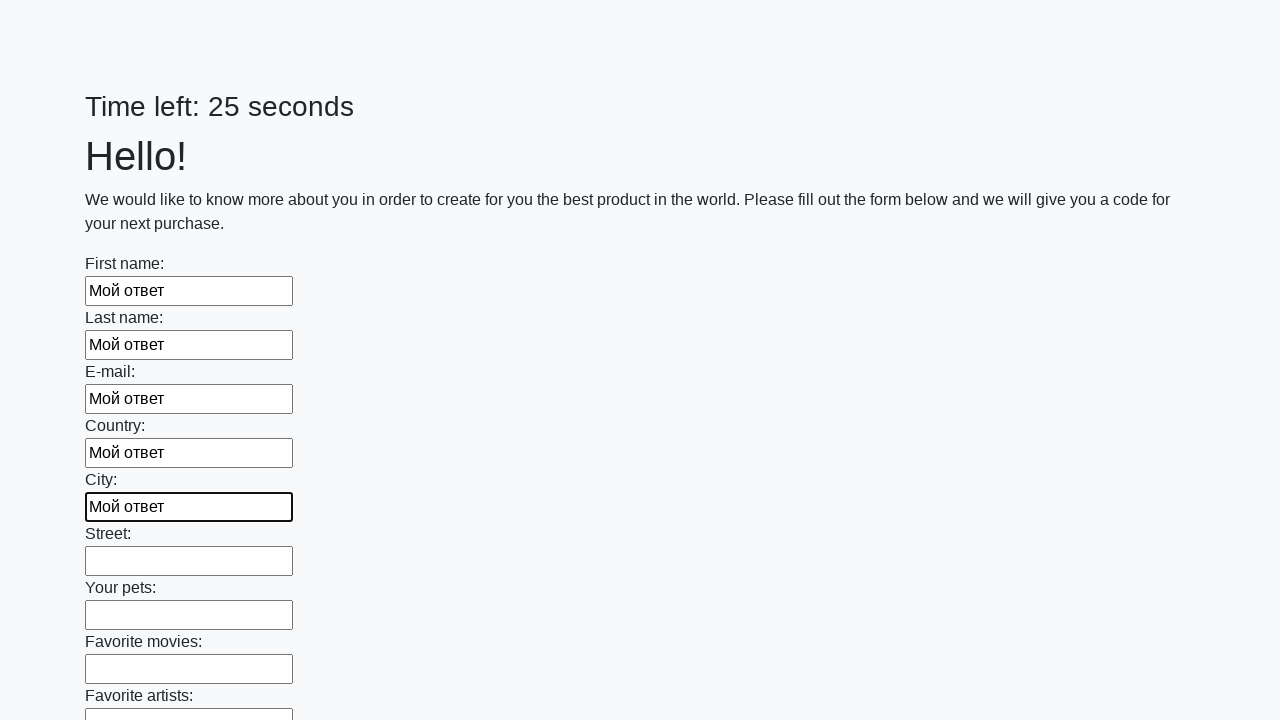

Filled an input field with 'Мой ответ' on input >> nth=5
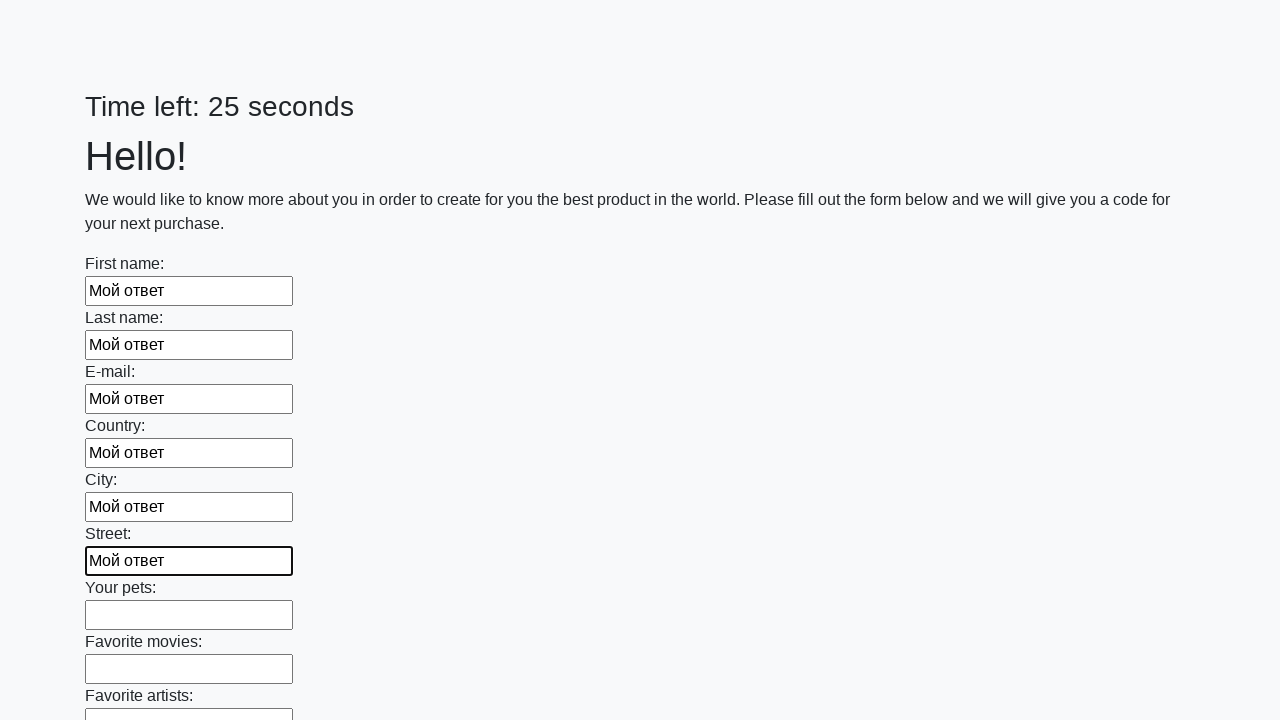

Filled an input field with 'Мой ответ' on input >> nth=6
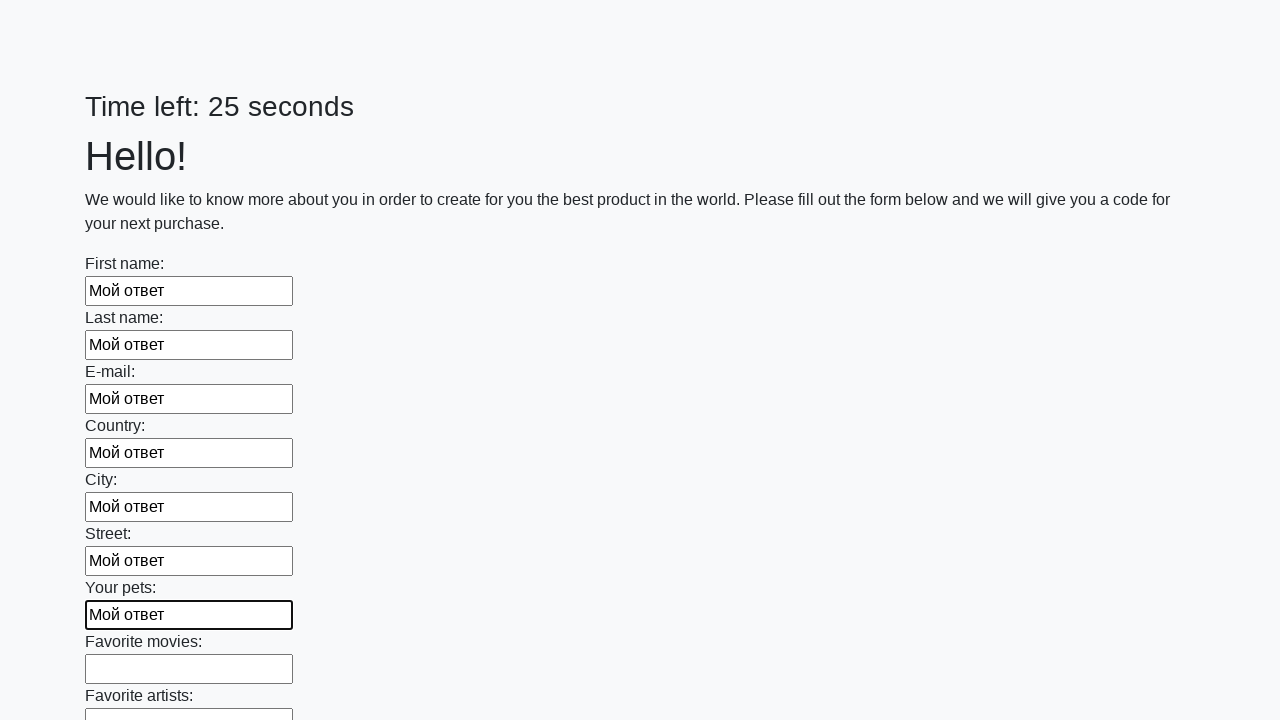

Filled an input field with 'Мой ответ' on input >> nth=7
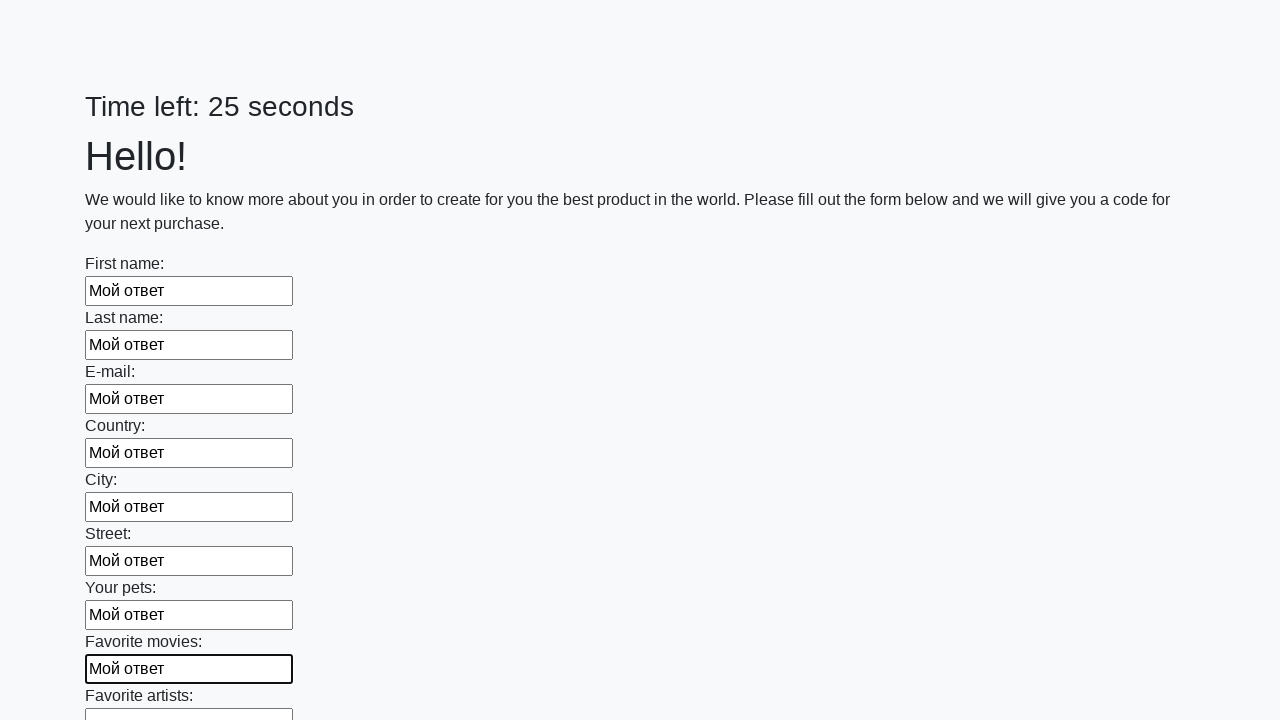

Filled an input field with 'Мой ответ' on input >> nth=8
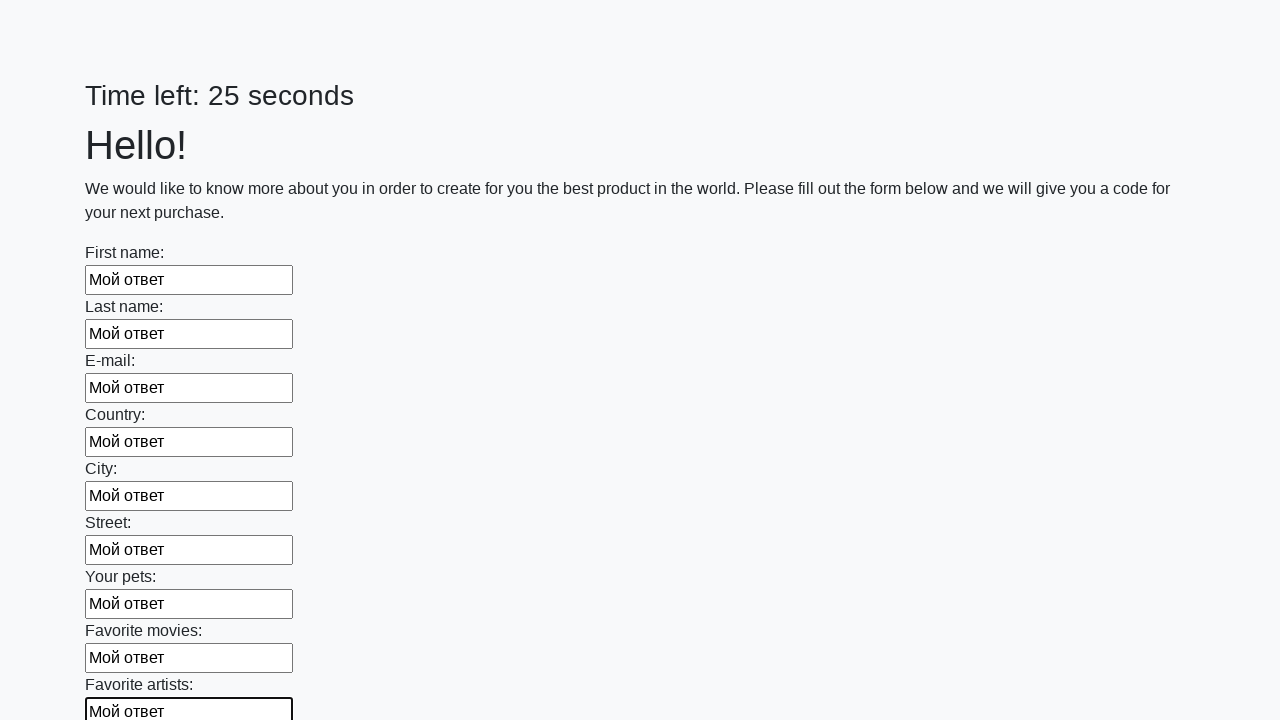

Filled an input field with 'Мой ответ' on input >> nth=9
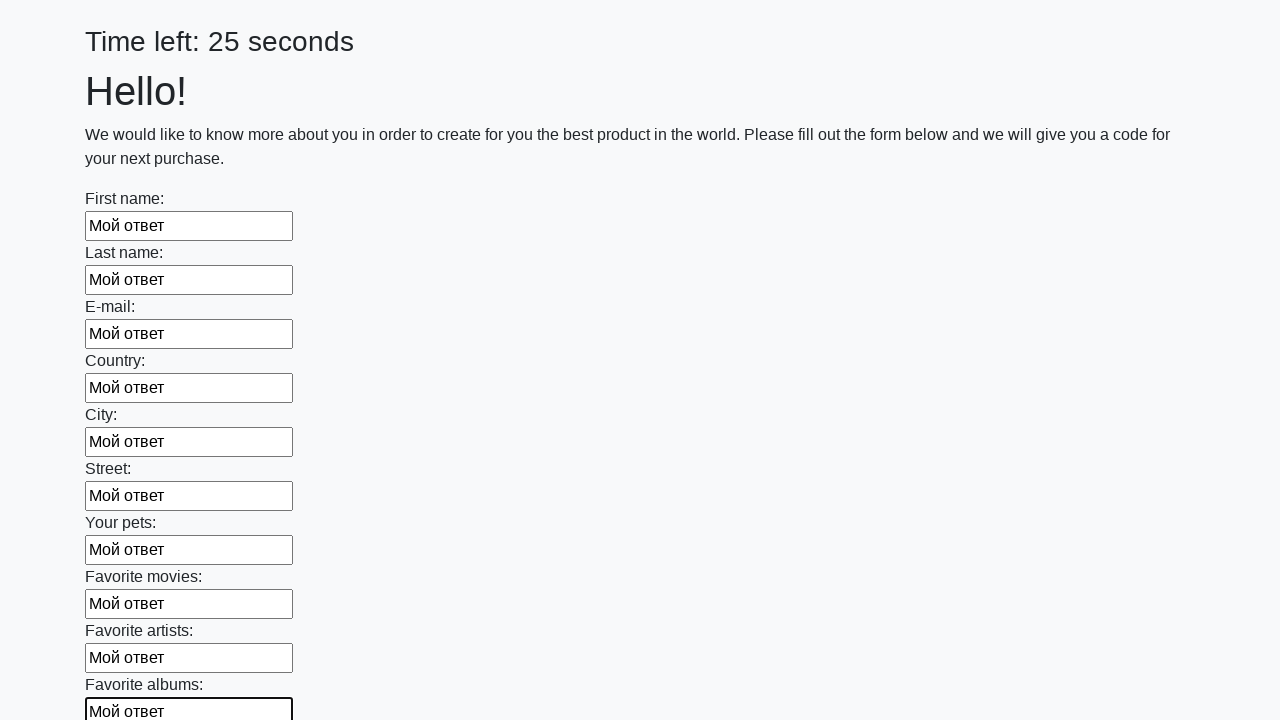

Filled an input field with 'Мой ответ' on input >> nth=10
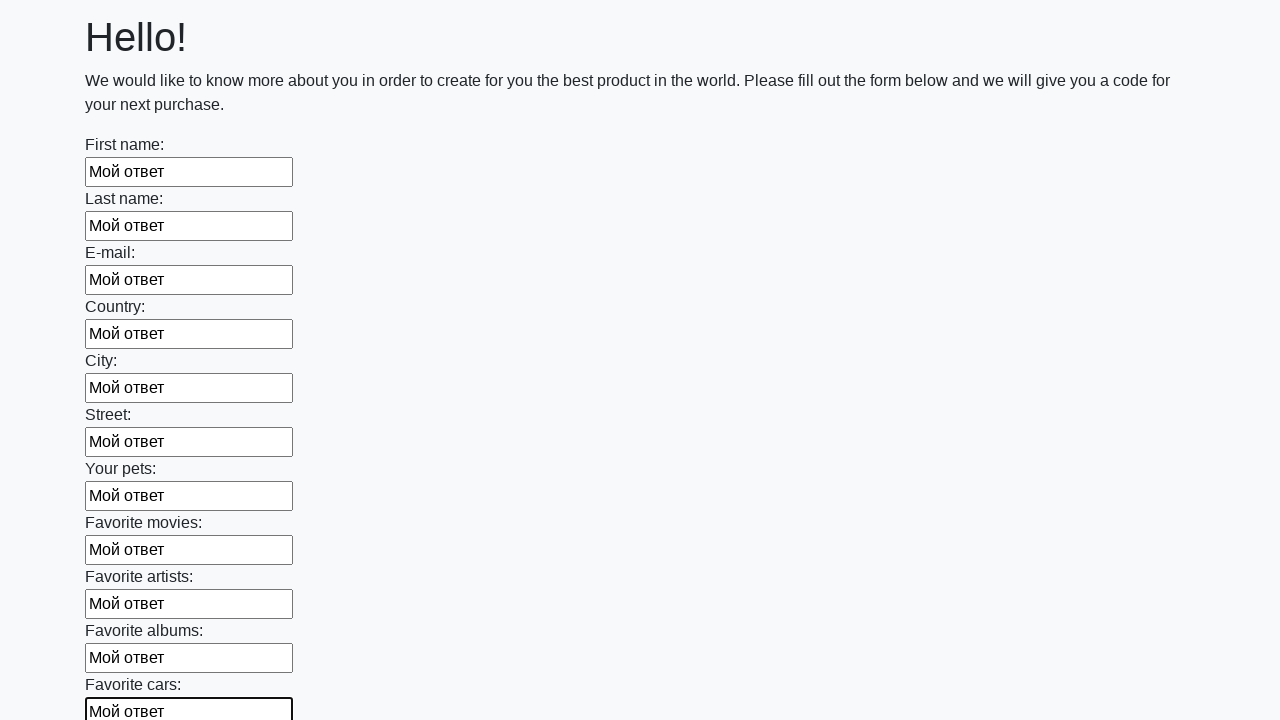

Filled an input field with 'Мой ответ' on input >> nth=11
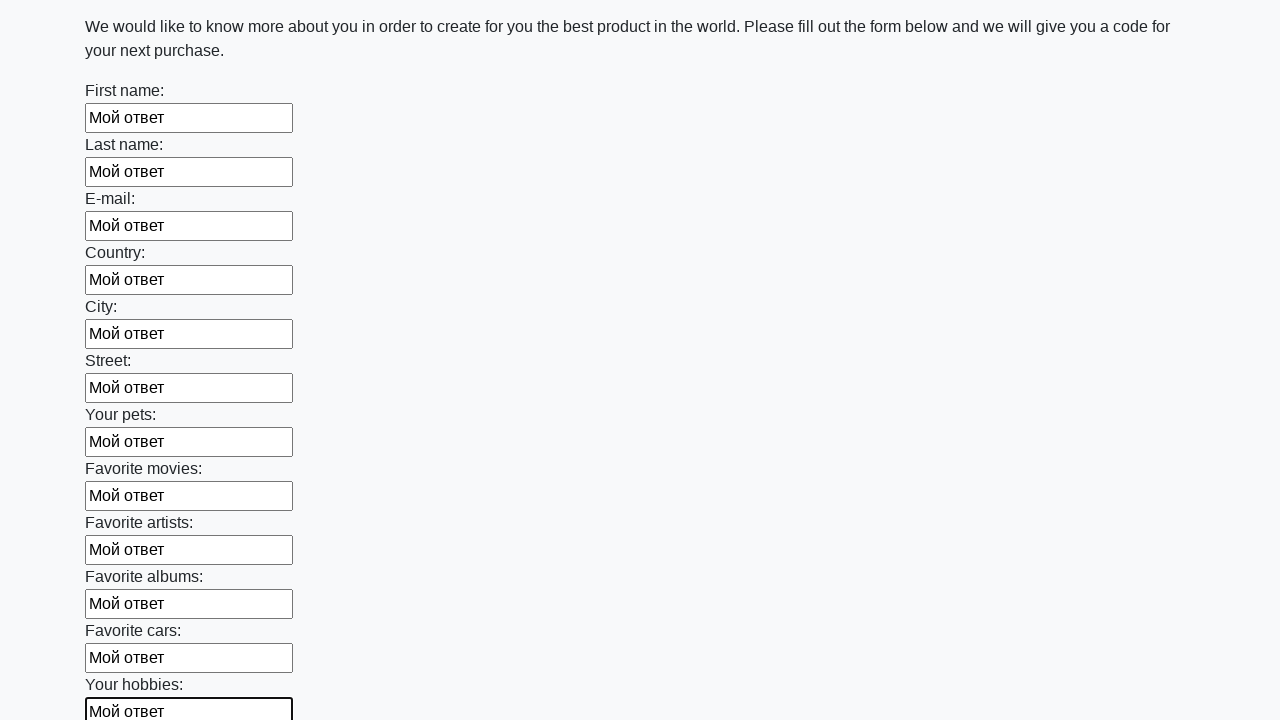

Filled an input field with 'Мой ответ' on input >> nth=12
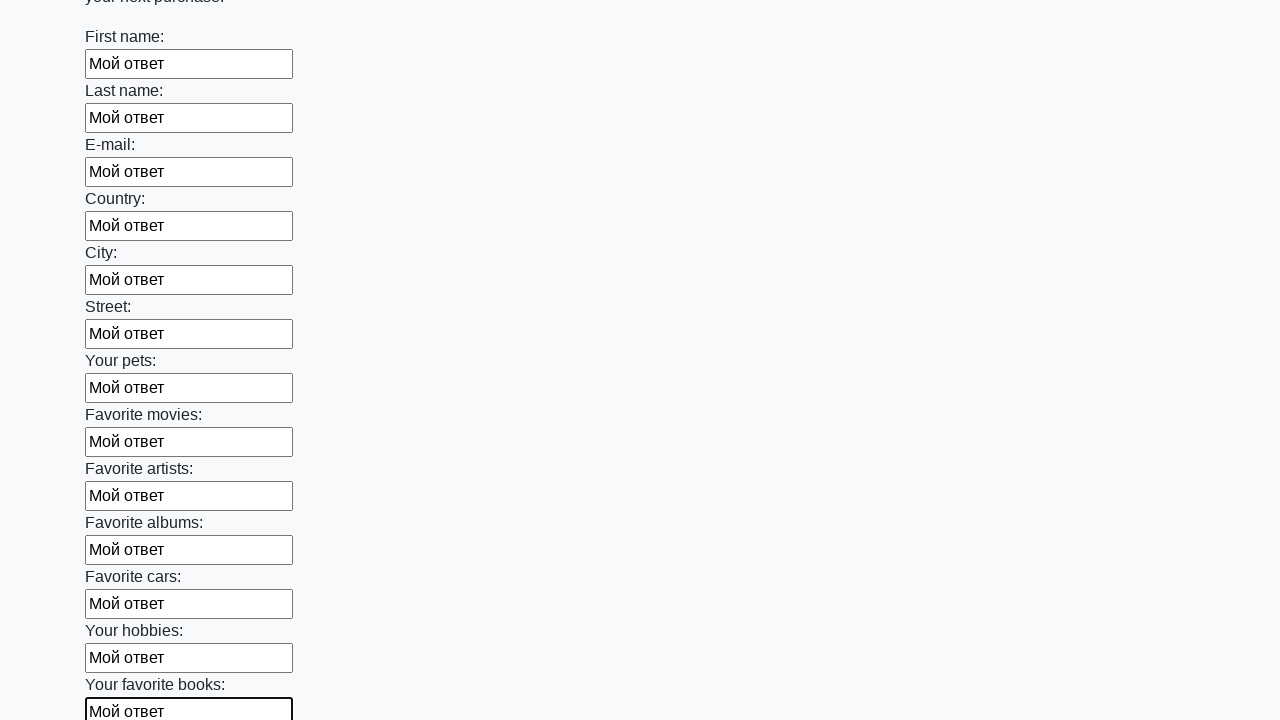

Filled an input field with 'Мой ответ' on input >> nth=13
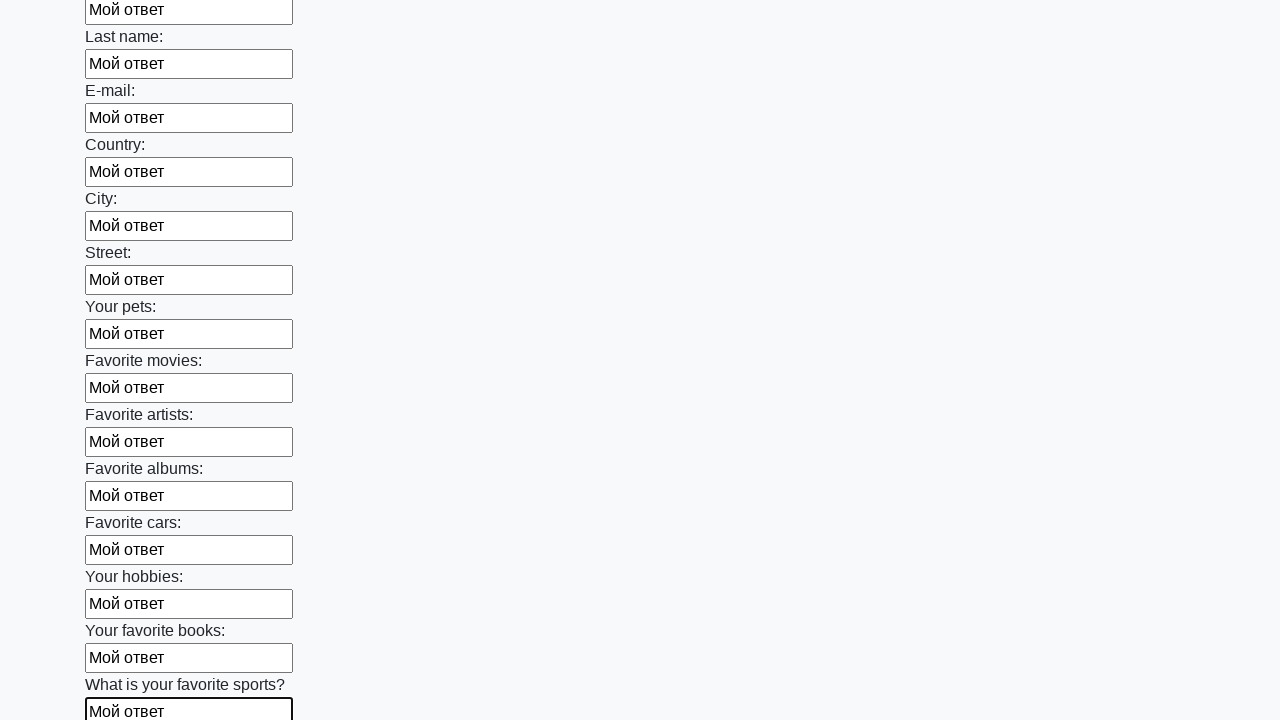

Filled an input field with 'Мой ответ' on input >> nth=14
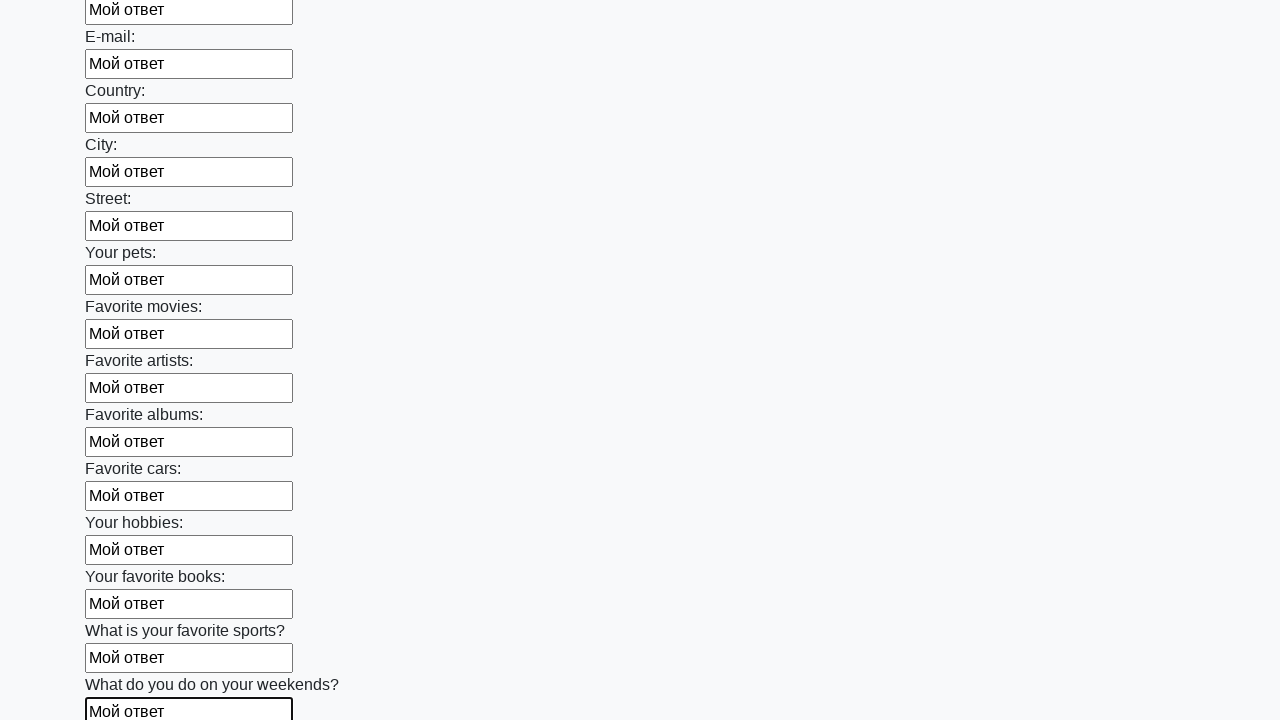

Filled an input field with 'Мой ответ' on input >> nth=15
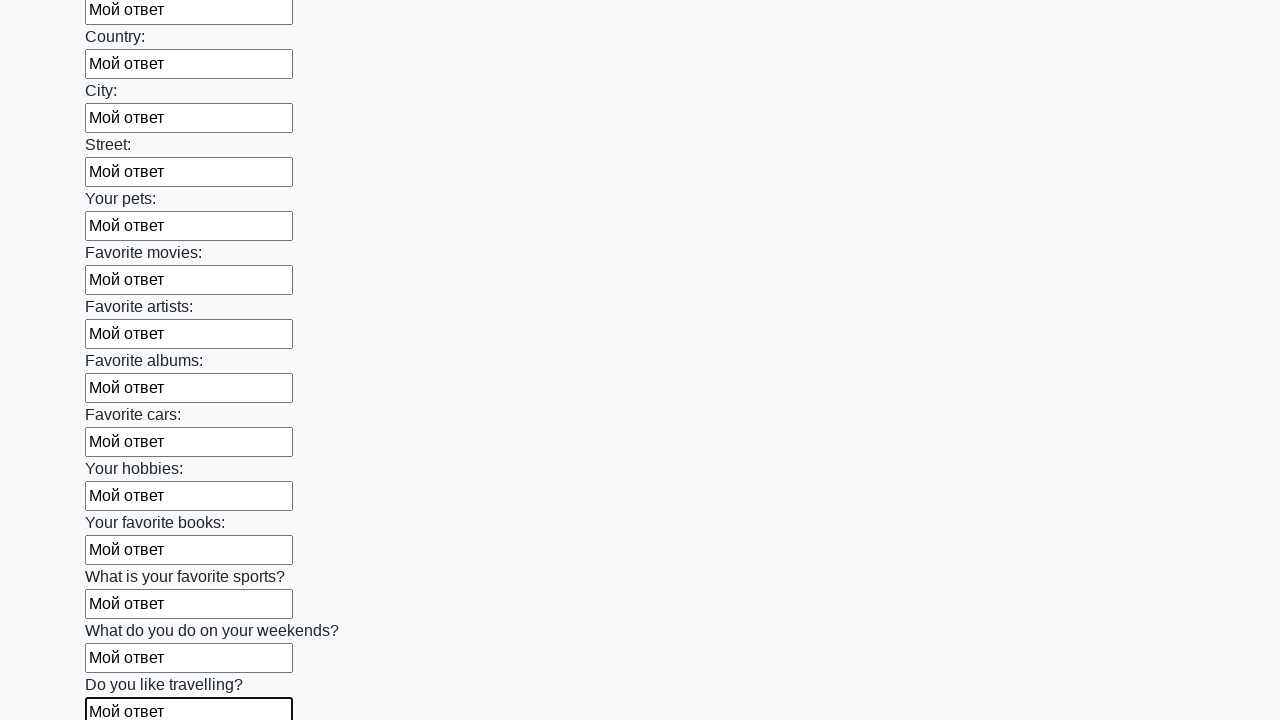

Filled an input field with 'Мой ответ' on input >> nth=16
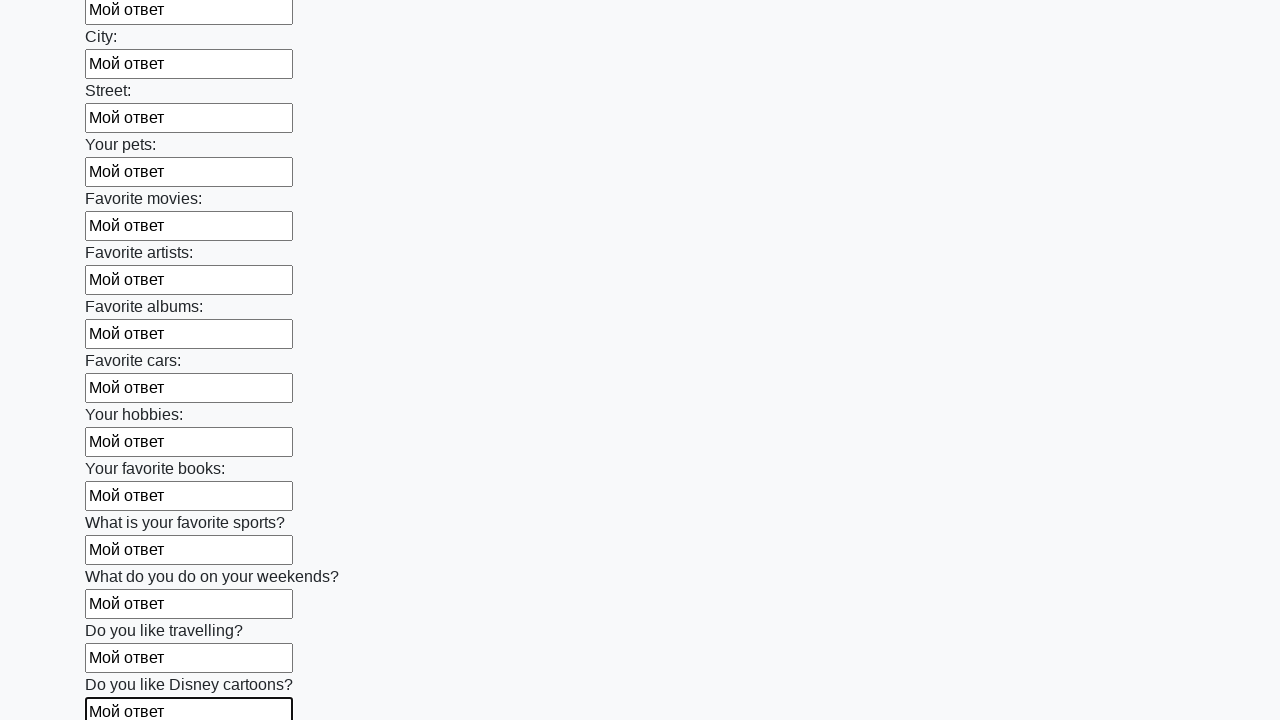

Filled an input field with 'Мой ответ' on input >> nth=17
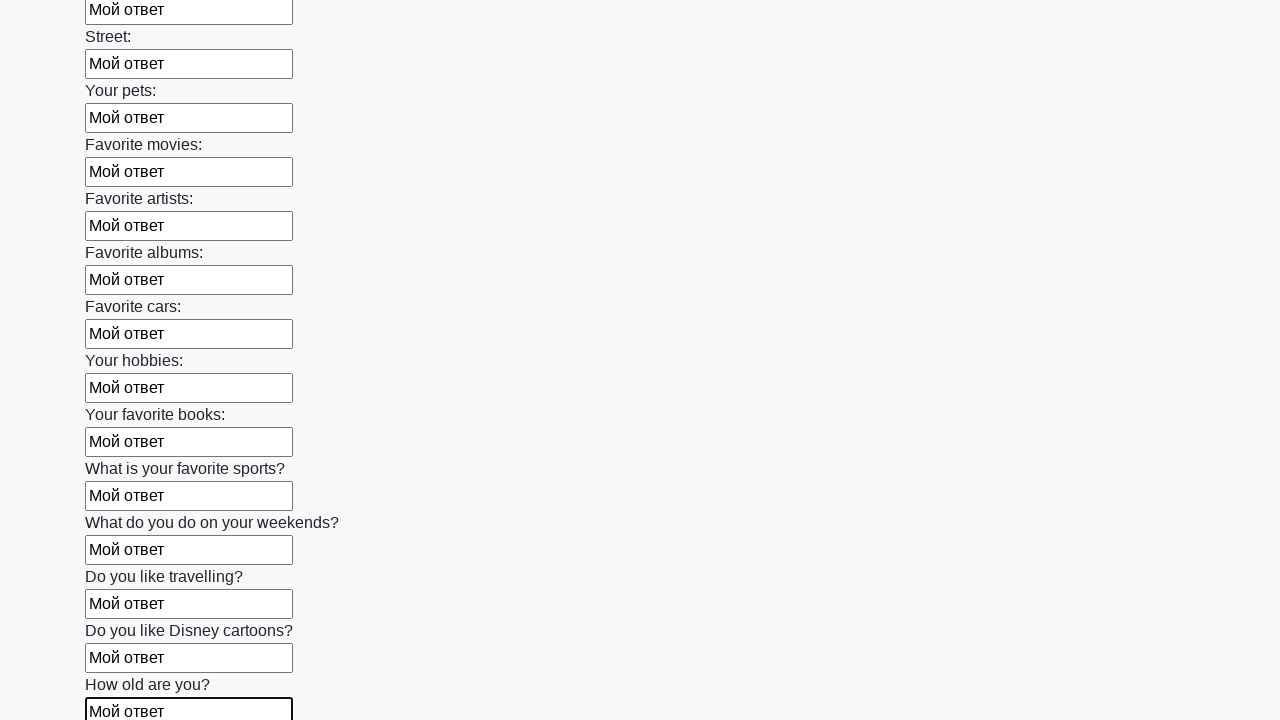

Filled an input field with 'Мой ответ' on input >> nth=18
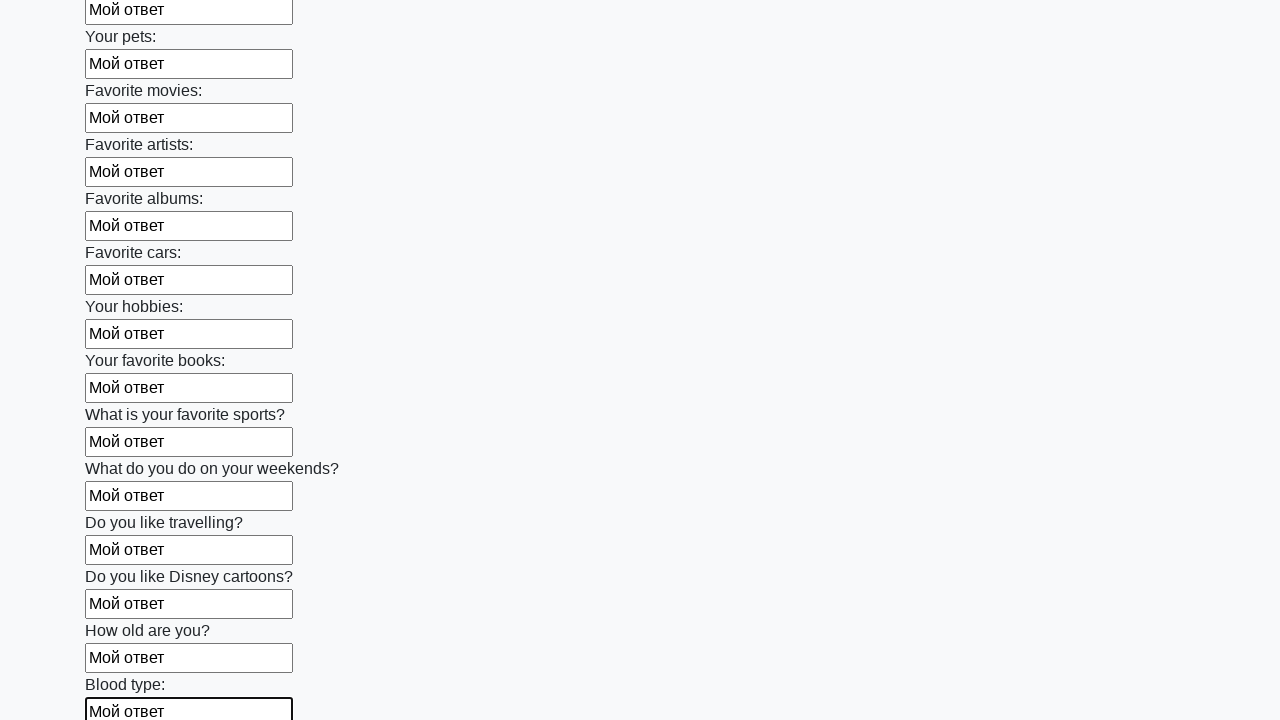

Filled an input field with 'Мой ответ' on input >> nth=19
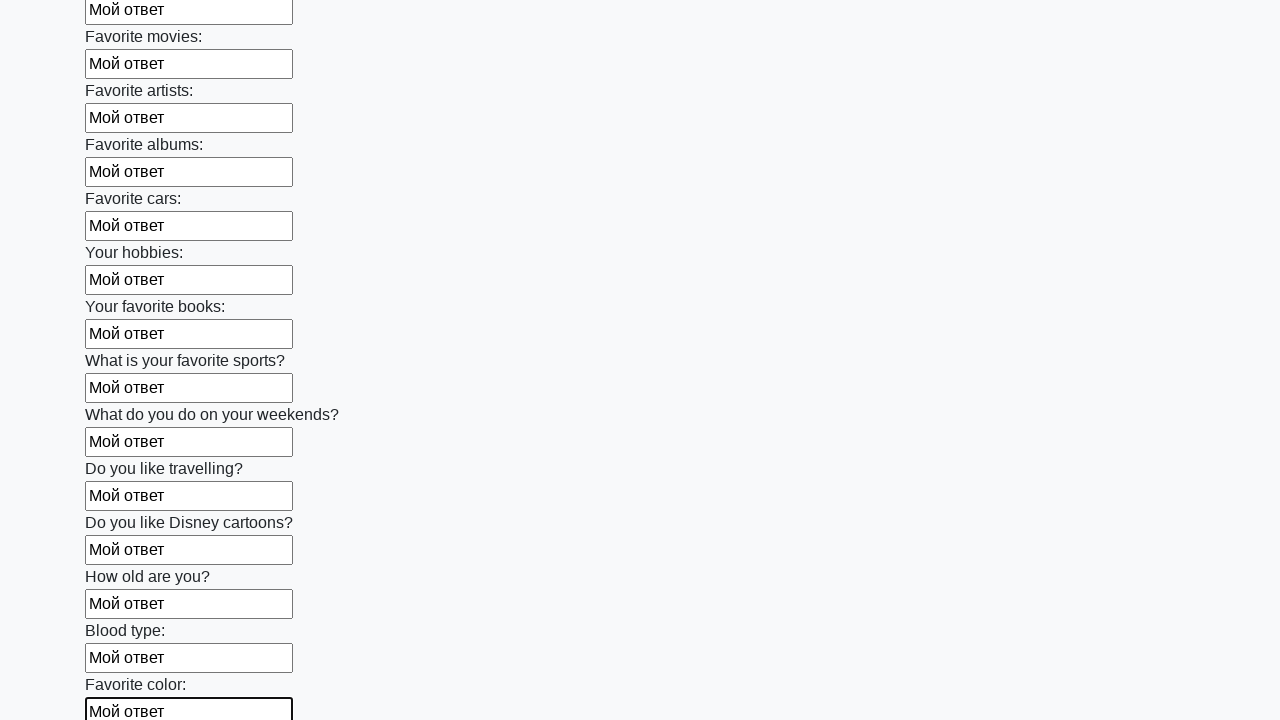

Filled an input field with 'Мой ответ' on input >> nth=20
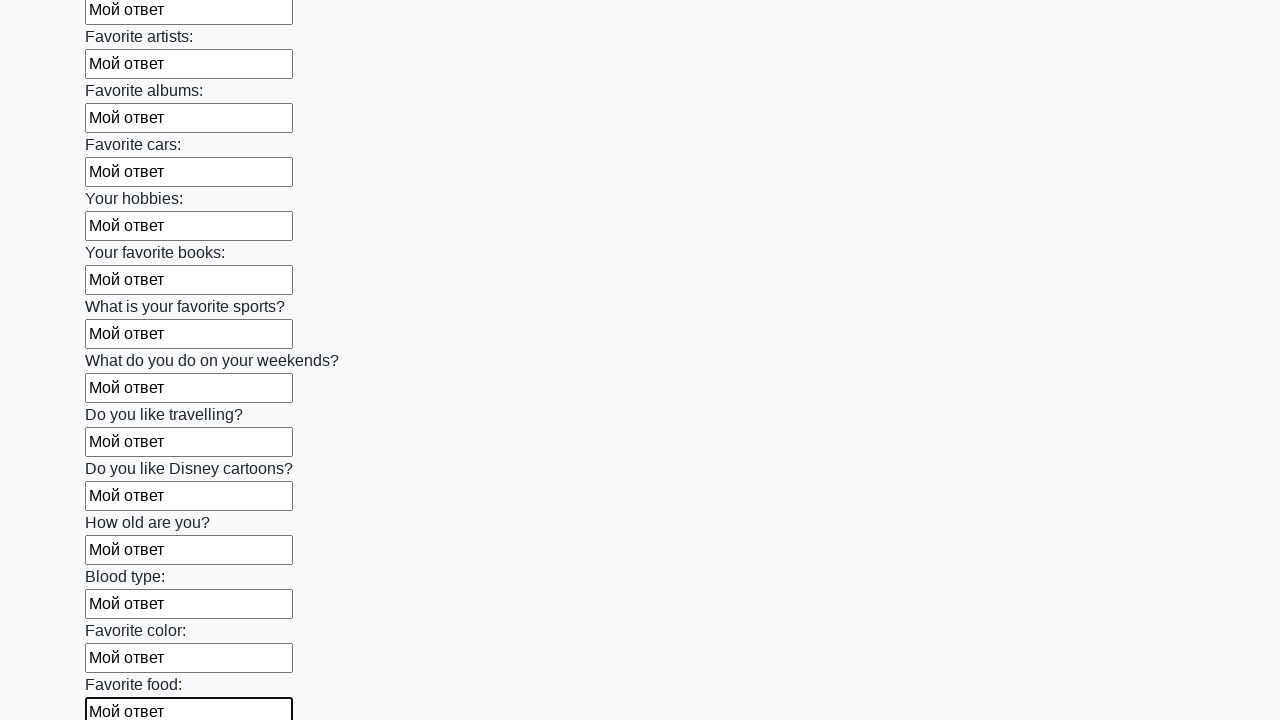

Filled an input field with 'Мой ответ' on input >> nth=21
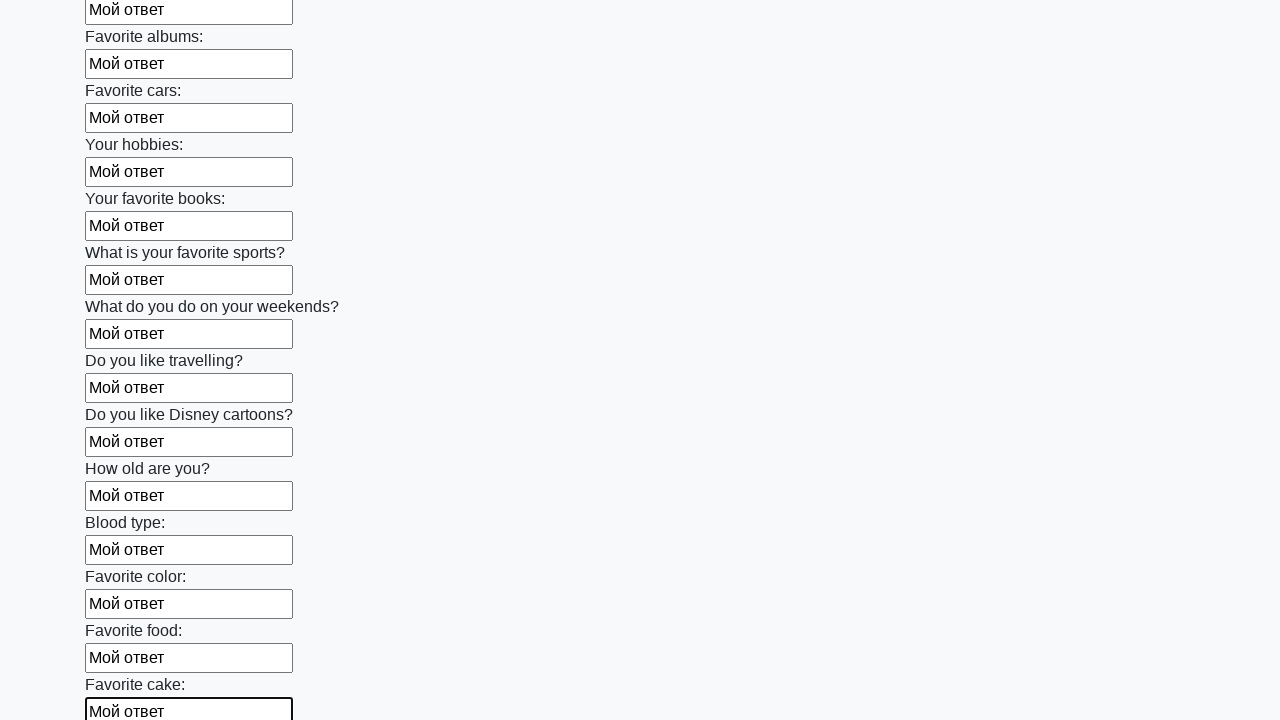

Filled an input field with 'Мой ответ' on input >> nth=22
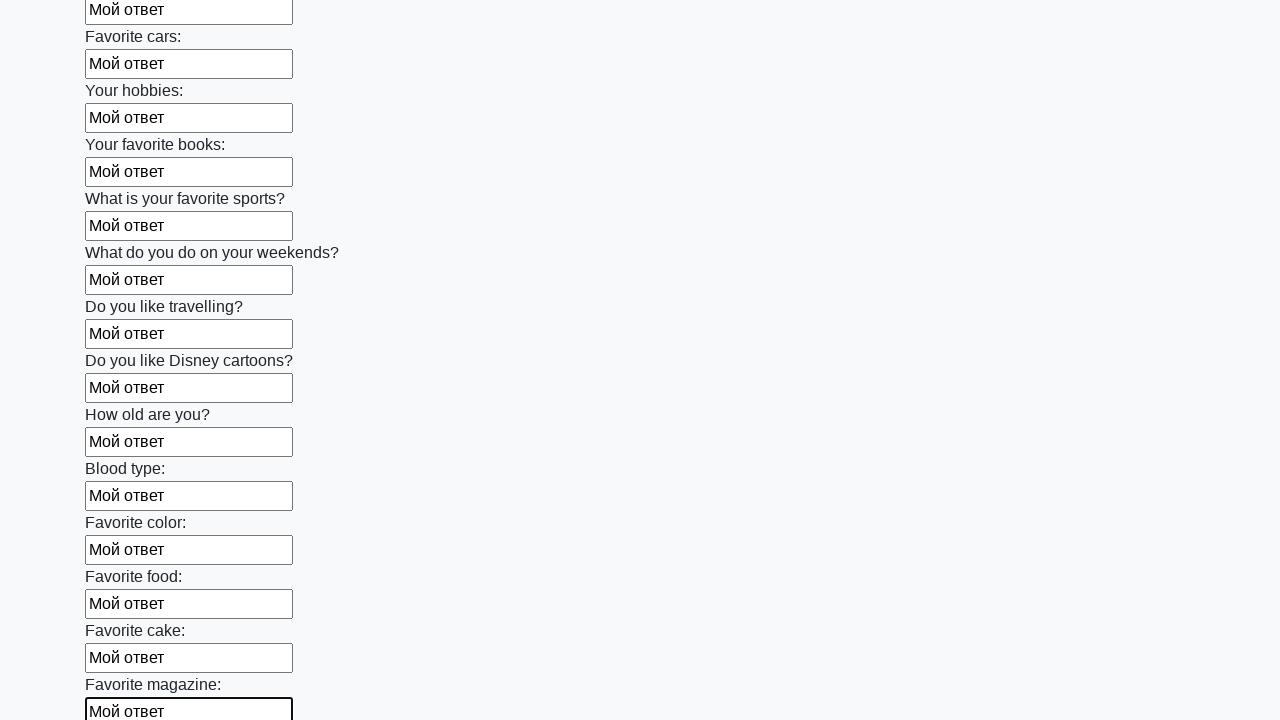

Filled an input field with 'Мой ответ' on input >> nth=23
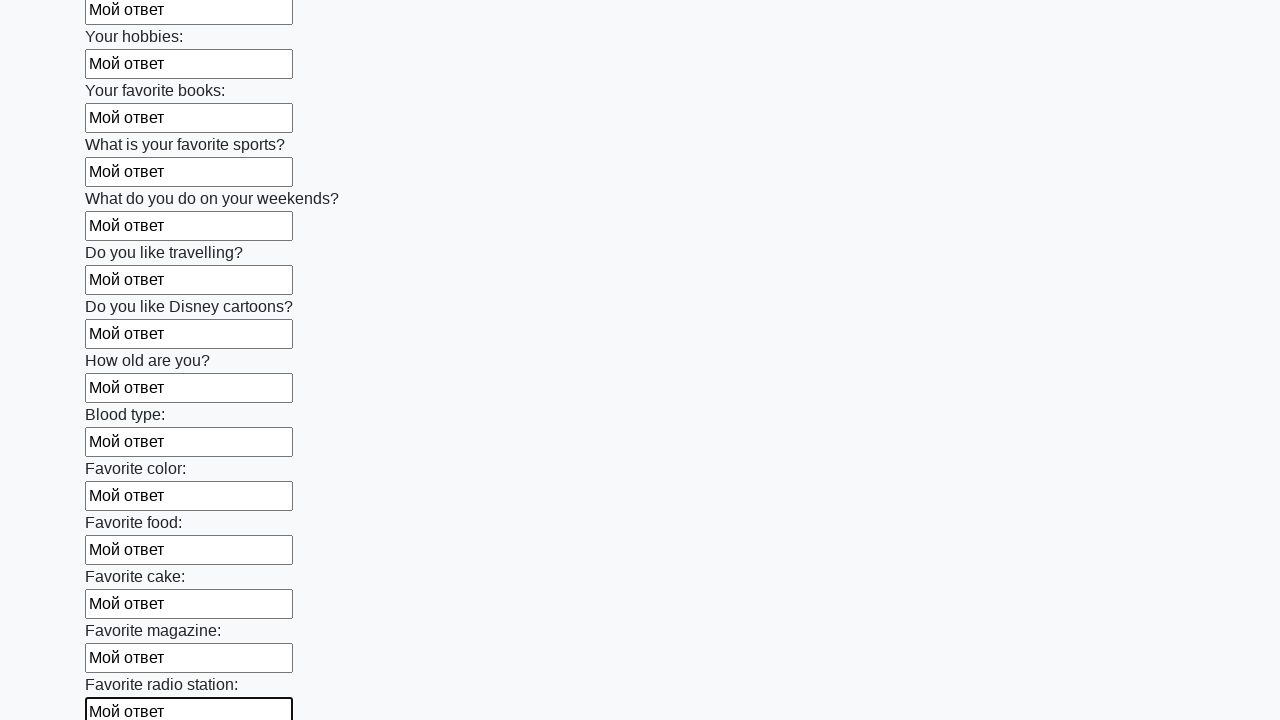

Filled an input field with 'Мой ответ' on input >> nth=24
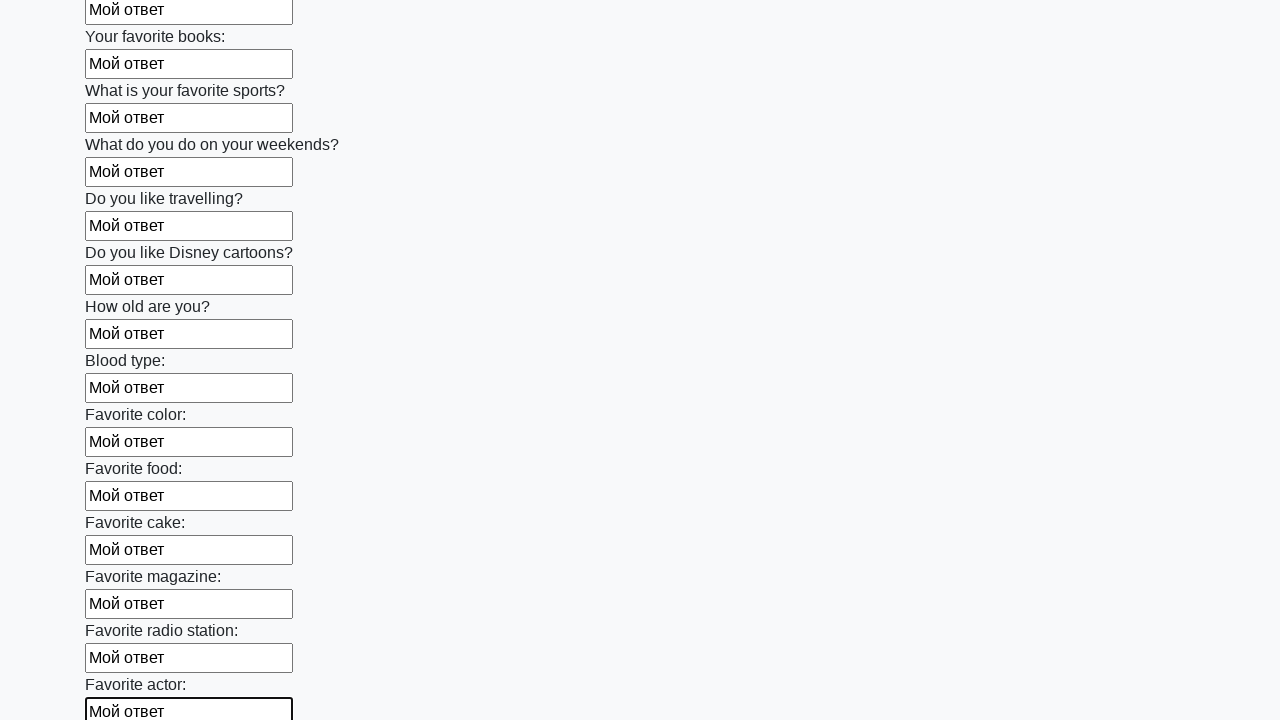

Filled an input field with 'Мой ответ' on input >> nth=25
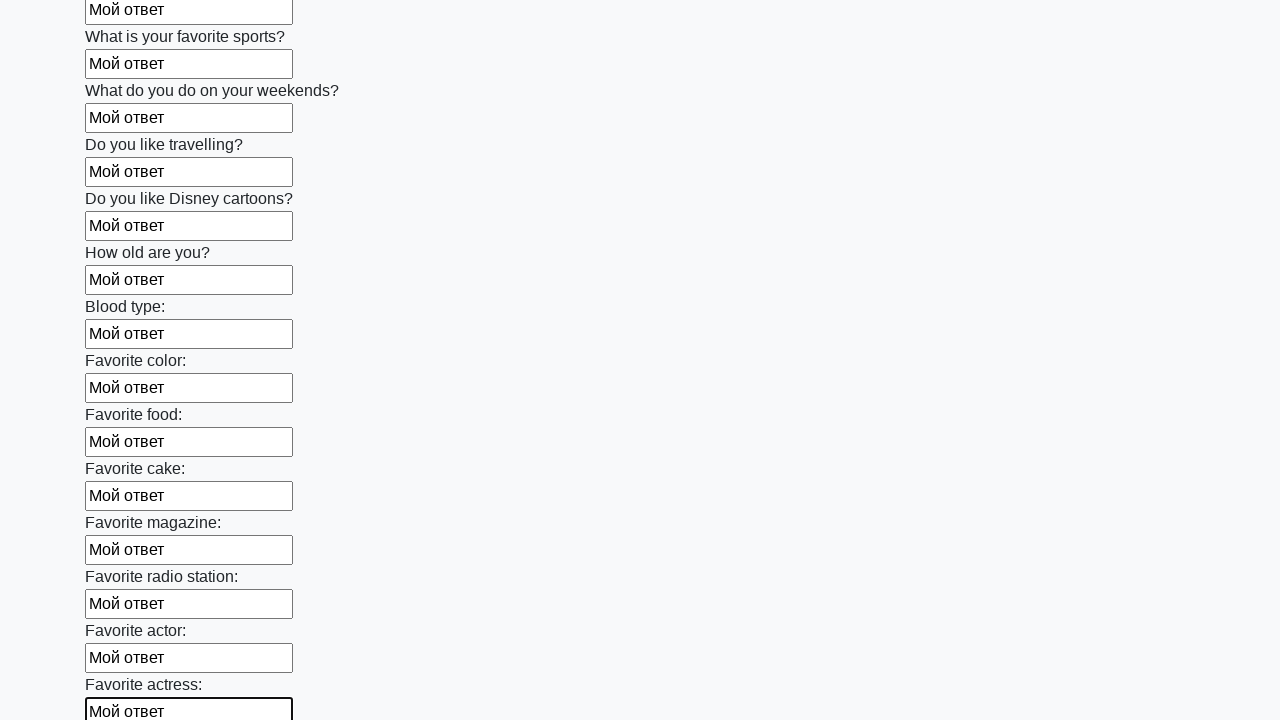

Filled an input field with 'Мой ответ' on input >> nth=26
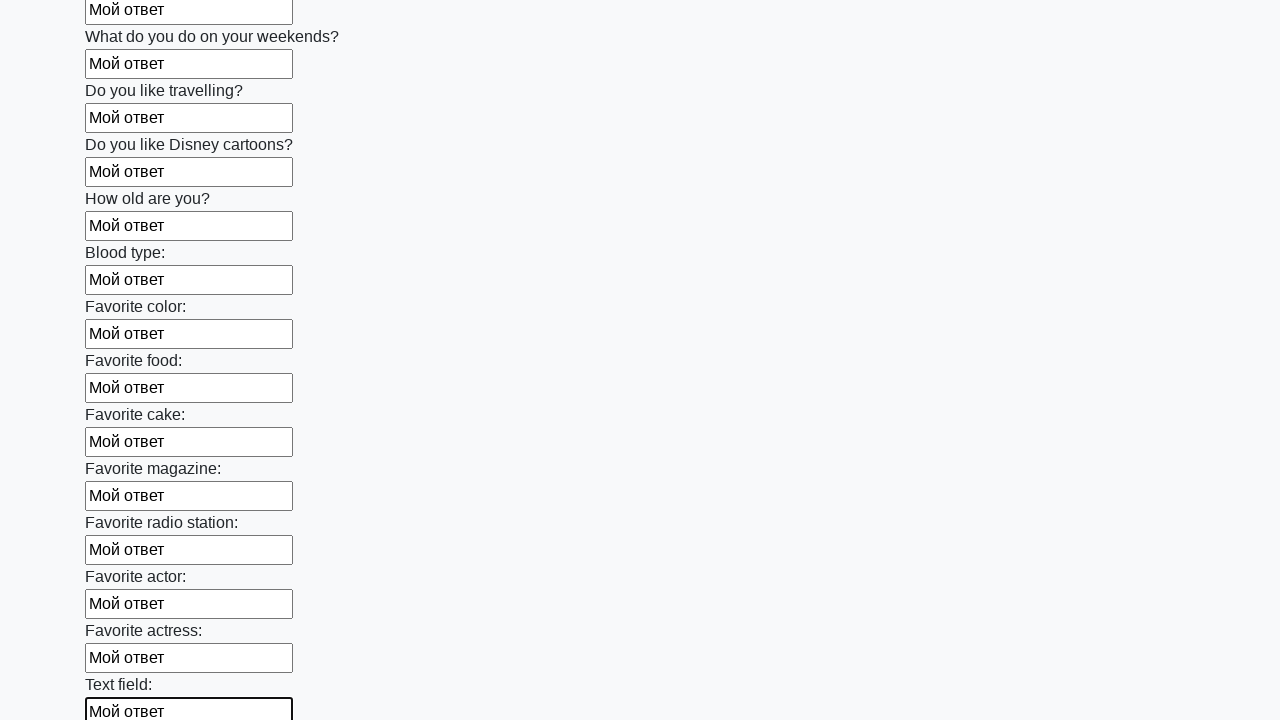

Filled an input field with 'Мой ответ' on input >> nth=27
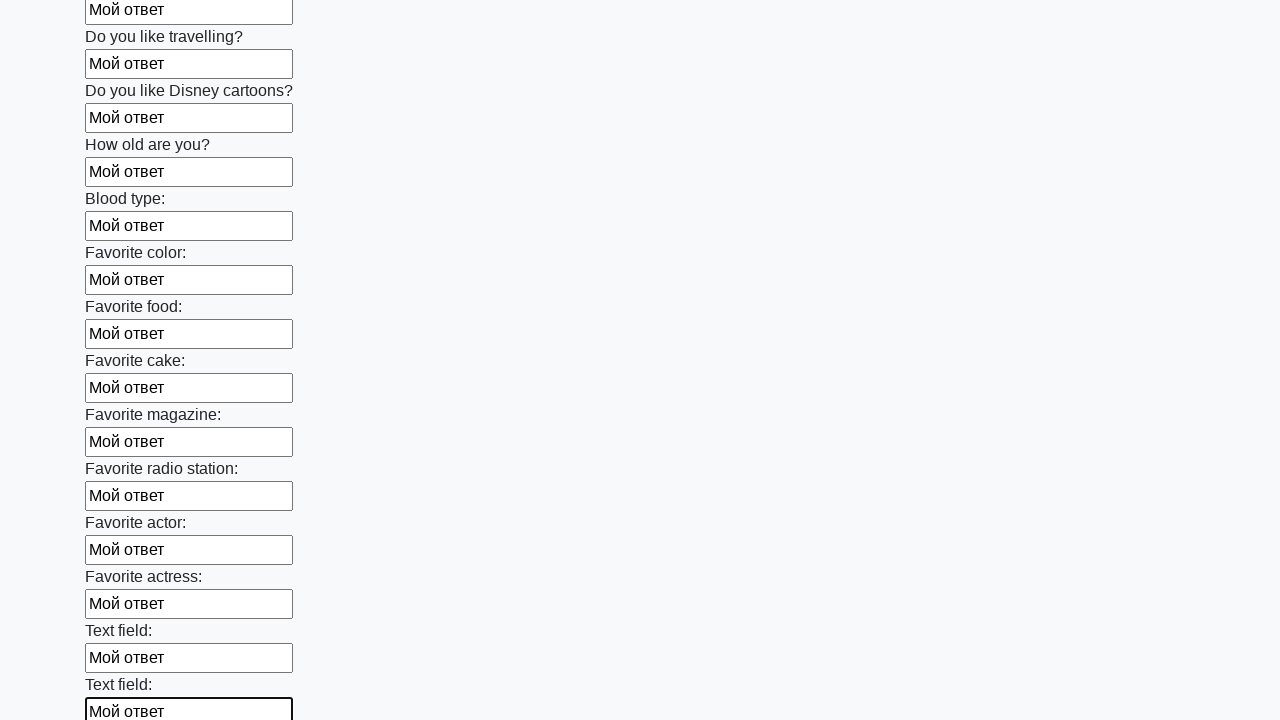

Filled an input field with 'Мой ответ' on input >> nth=28
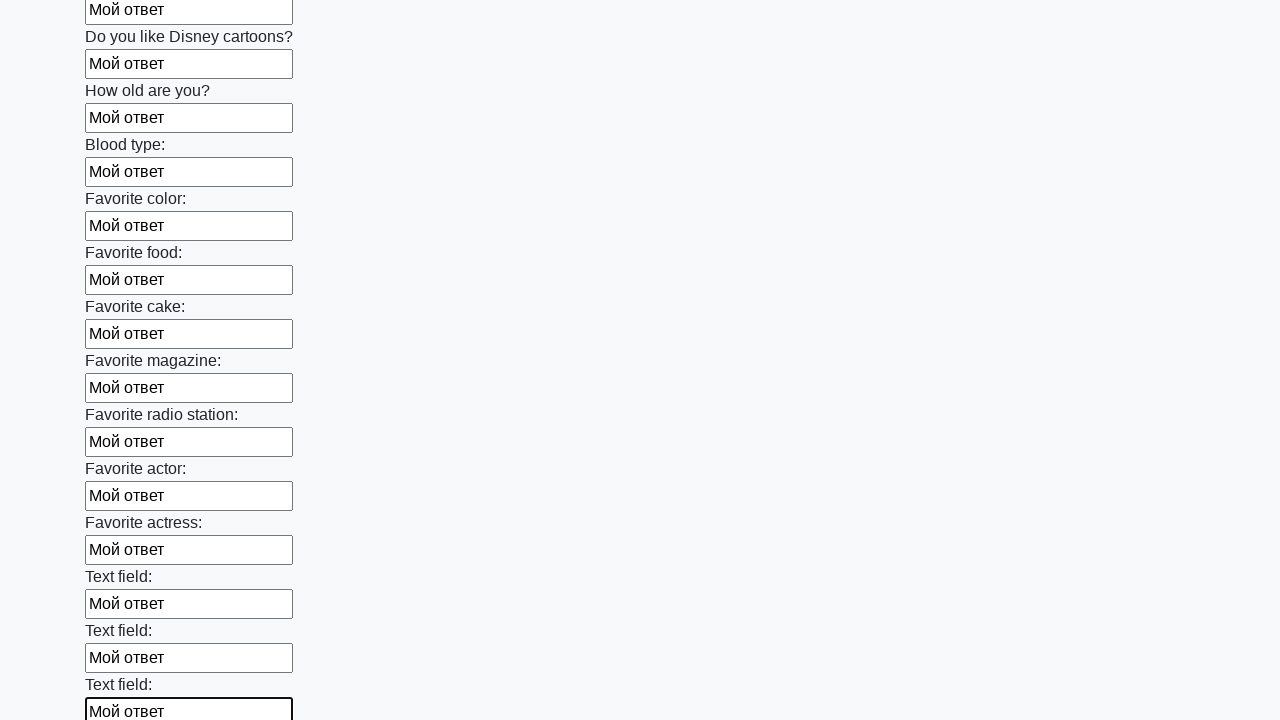

Filled an input field with 'Мой ответ' on input >> nth=29
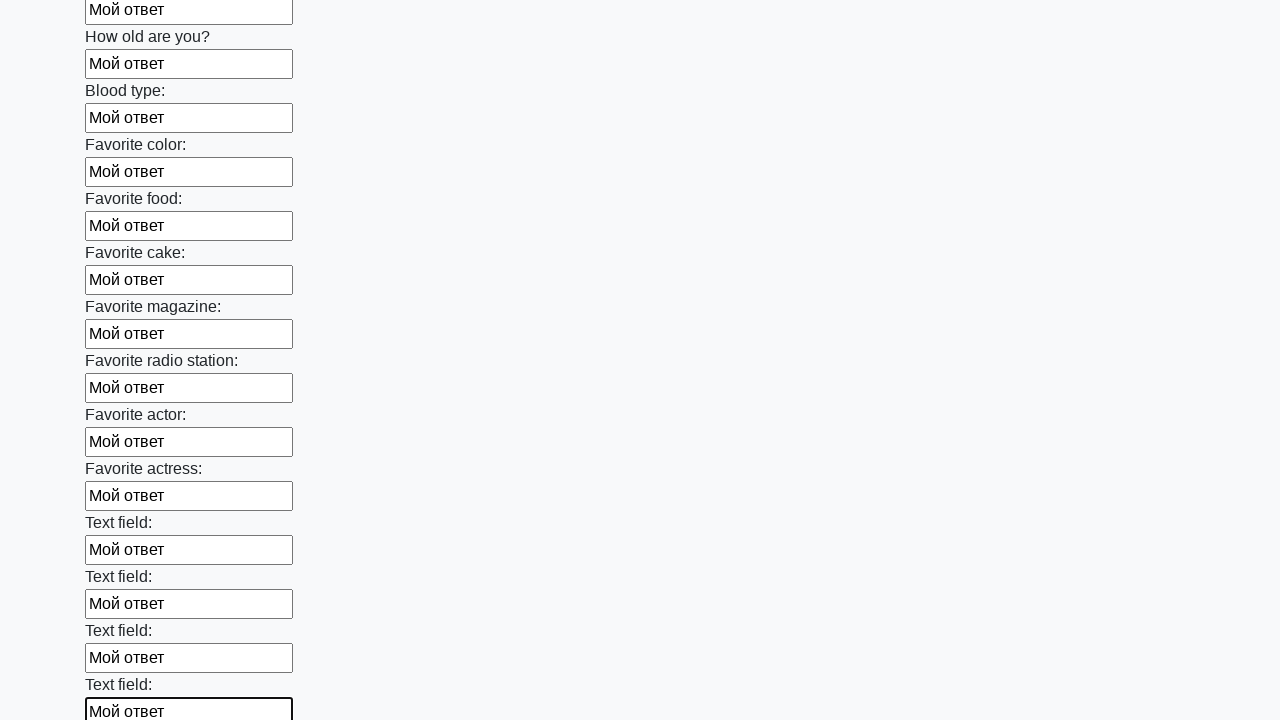

Filled an input field with 'Мой ответ' on input >> nth=30
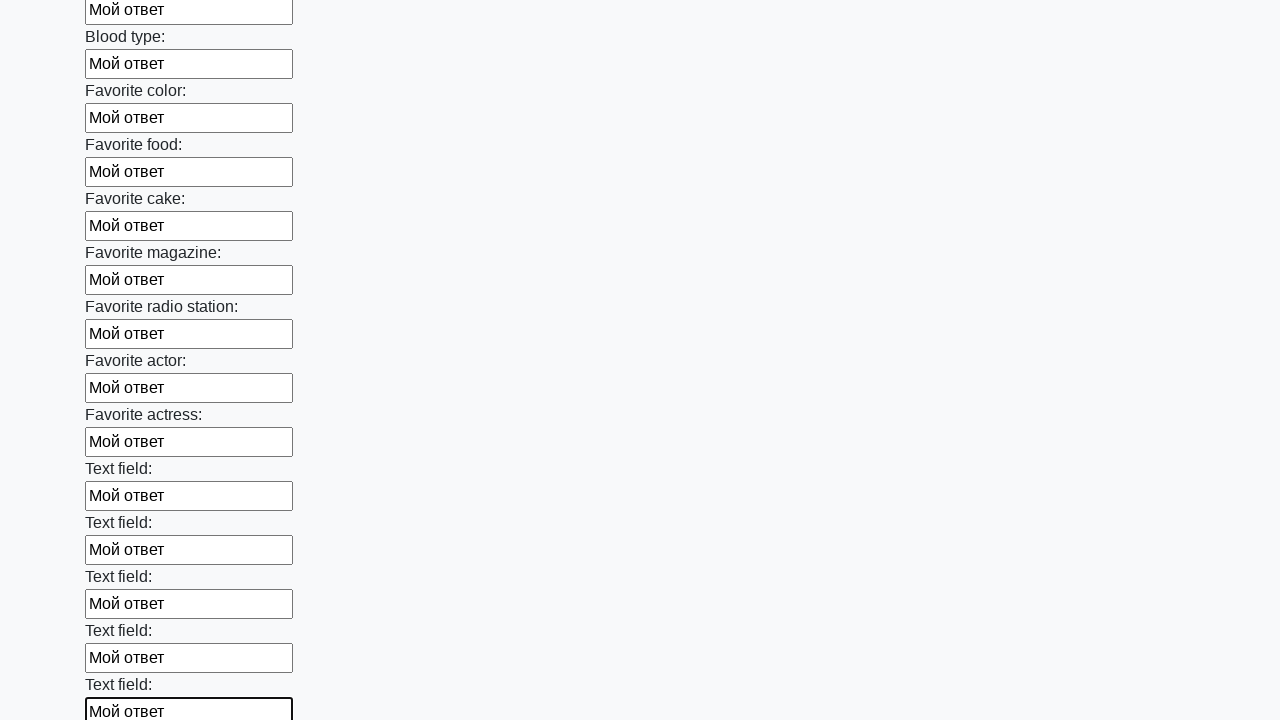

Filled an input field with 'Мой ответ' on input >> nth=31
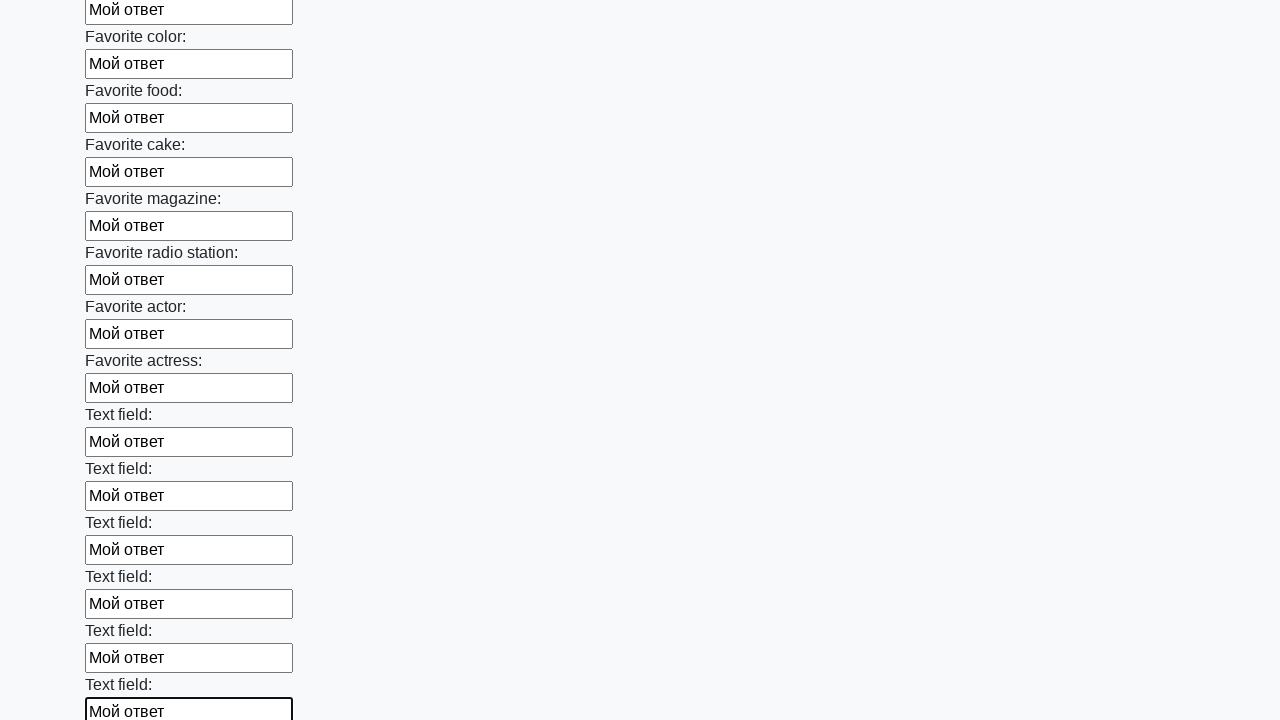

Filled an input field with 'Мой ответ' on input >> nth=32
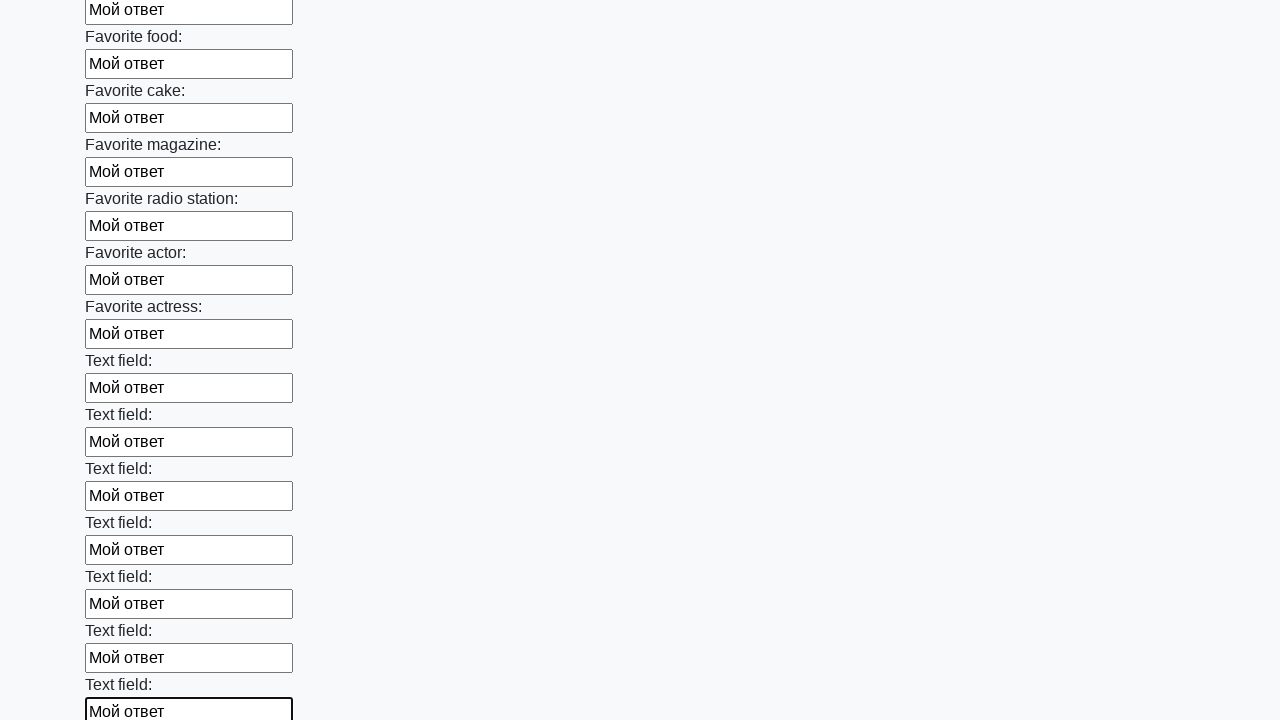

Filled an input field with 'Мой ответ' on input >> nth=33
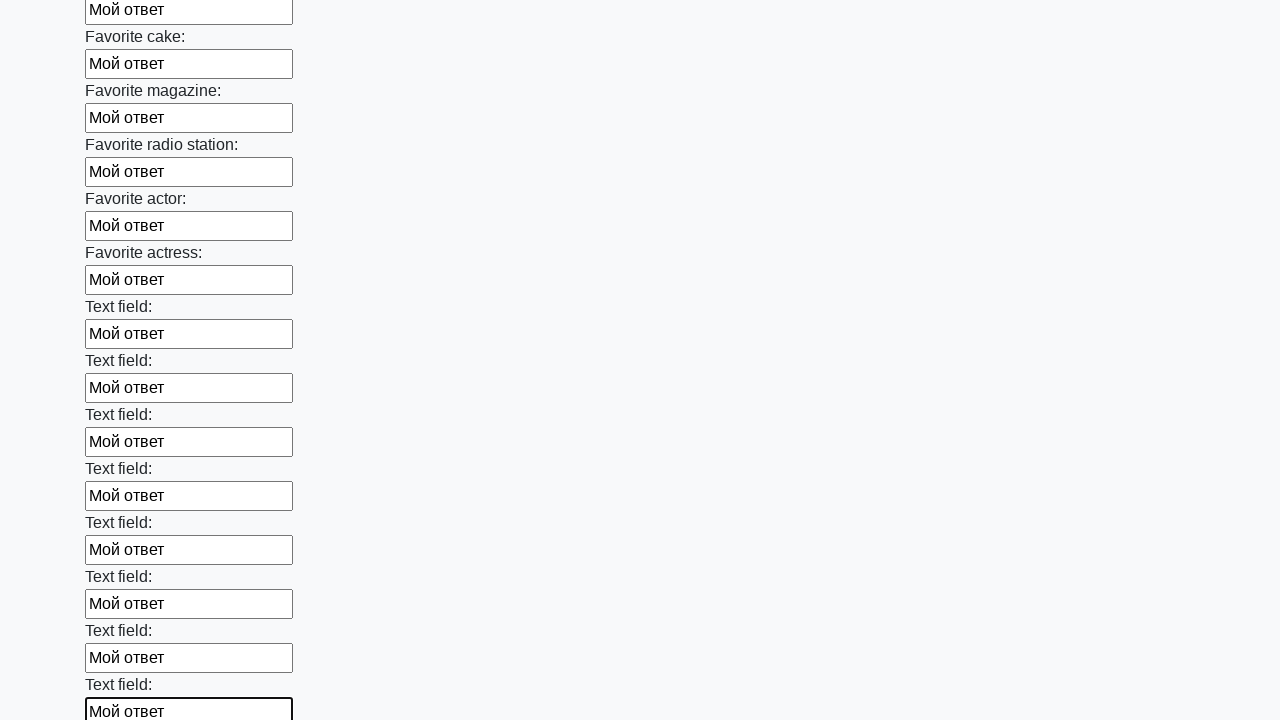

Filled an input field with 'Мой ответ' on input >> nth=34
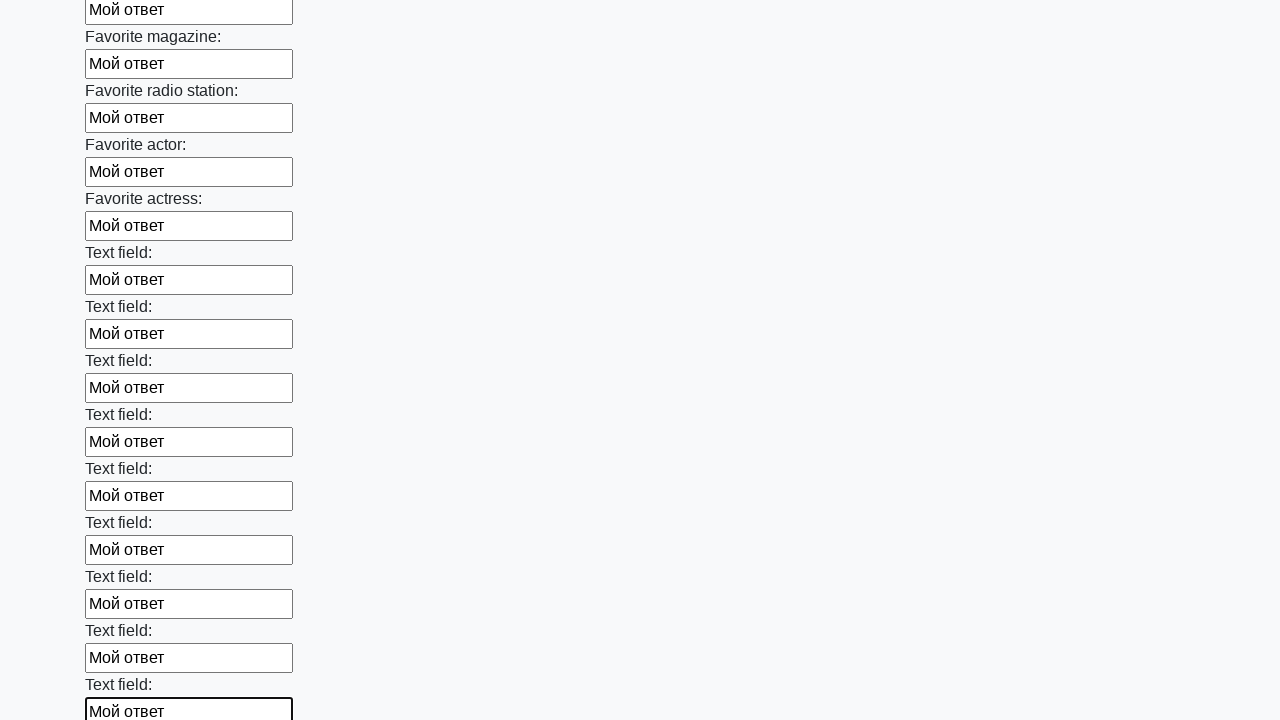

Filled an input field with 'Мой ответ' on input >> nth=35
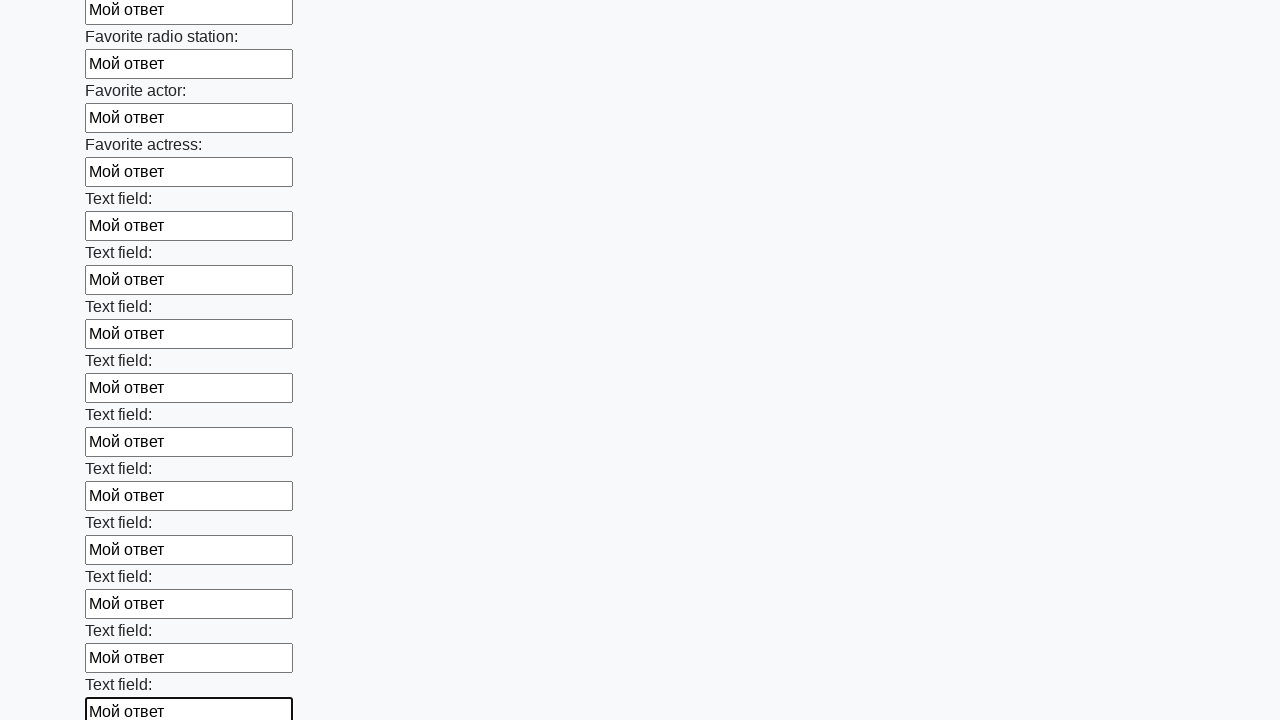

Filled an input field with 'Мой ответ' on input >> nth=36
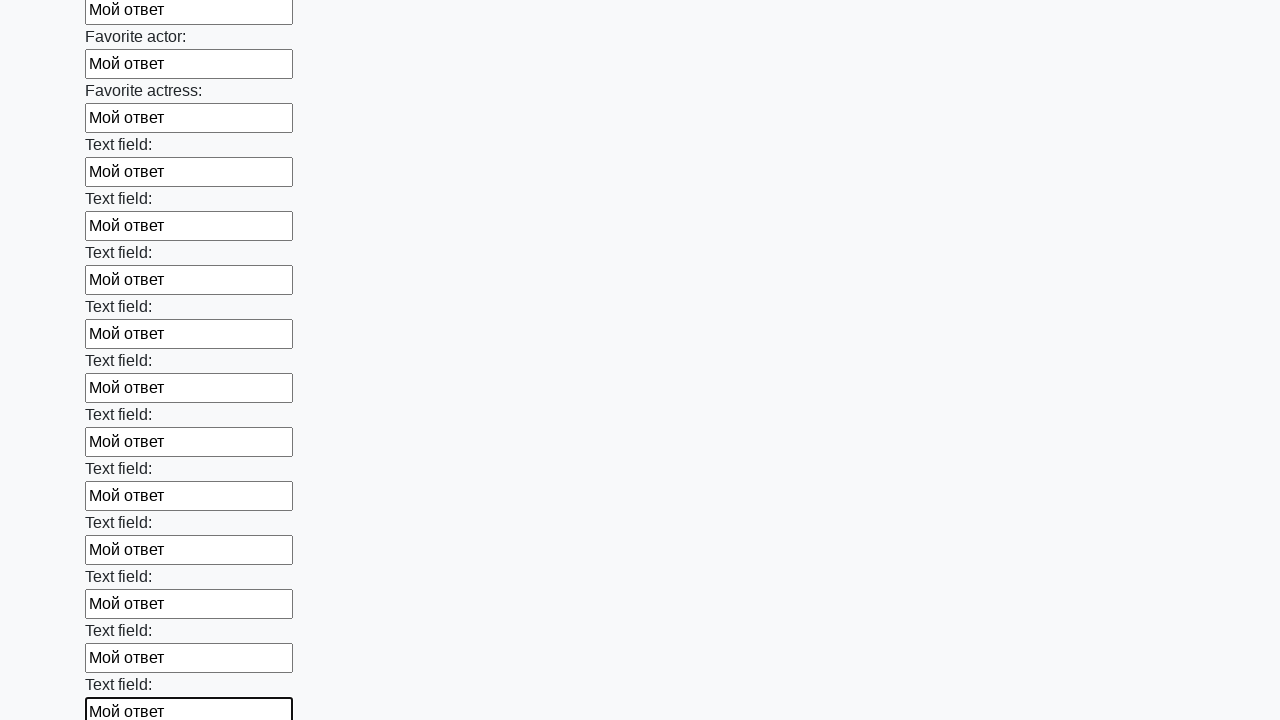

Filled an input field with 'Мой ответ' on input >> nth=37
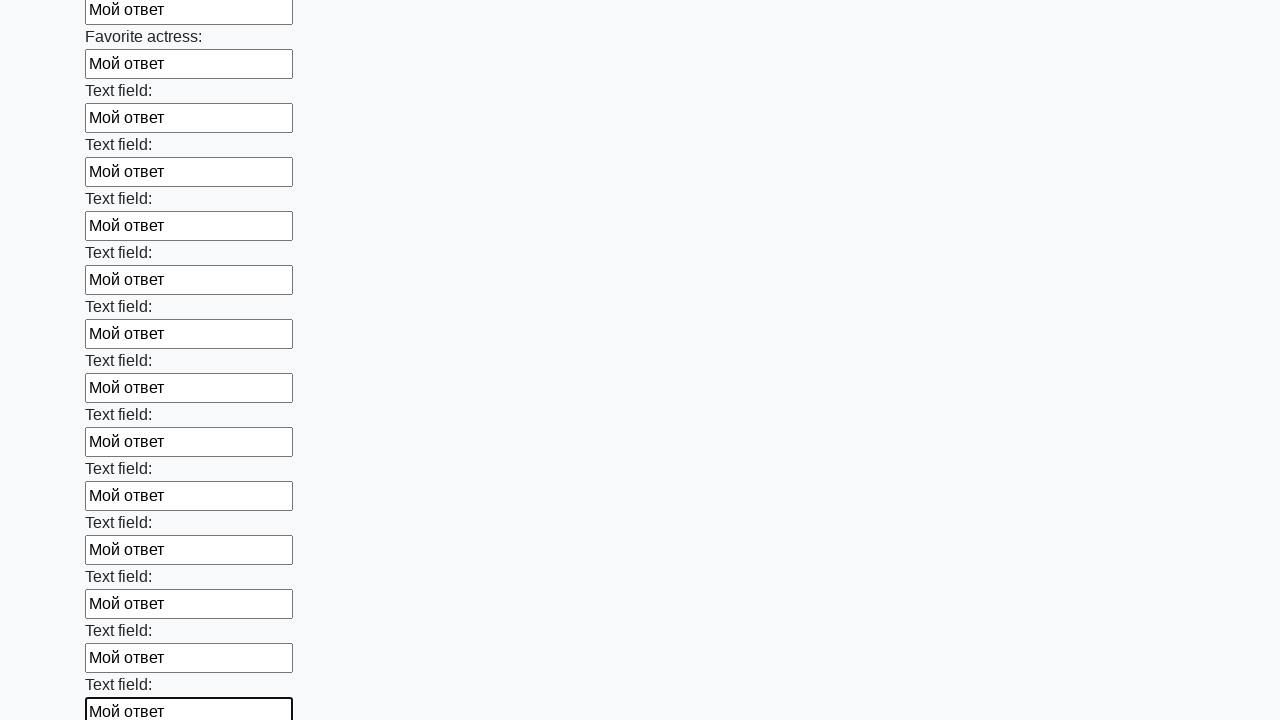

Filled an input field with 'Мой ответ' on input >> nth=38
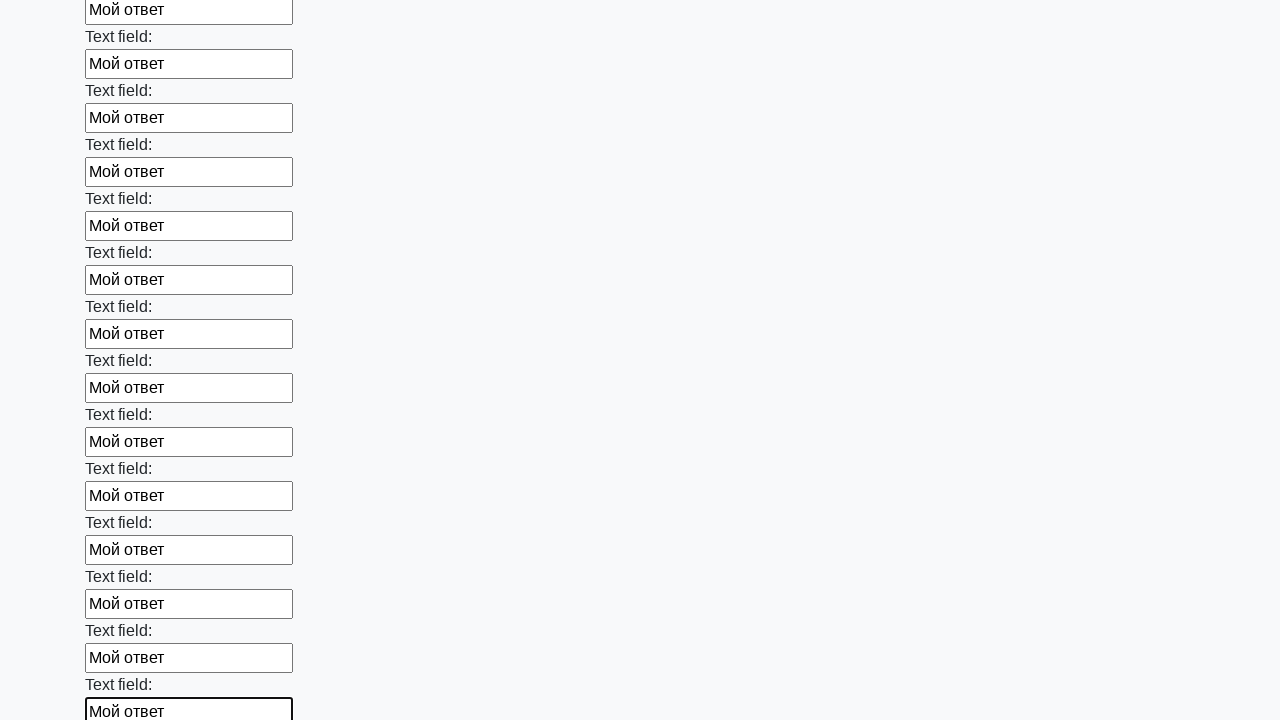

Filled an input field with 'Мой ответ' on input >> nth=39
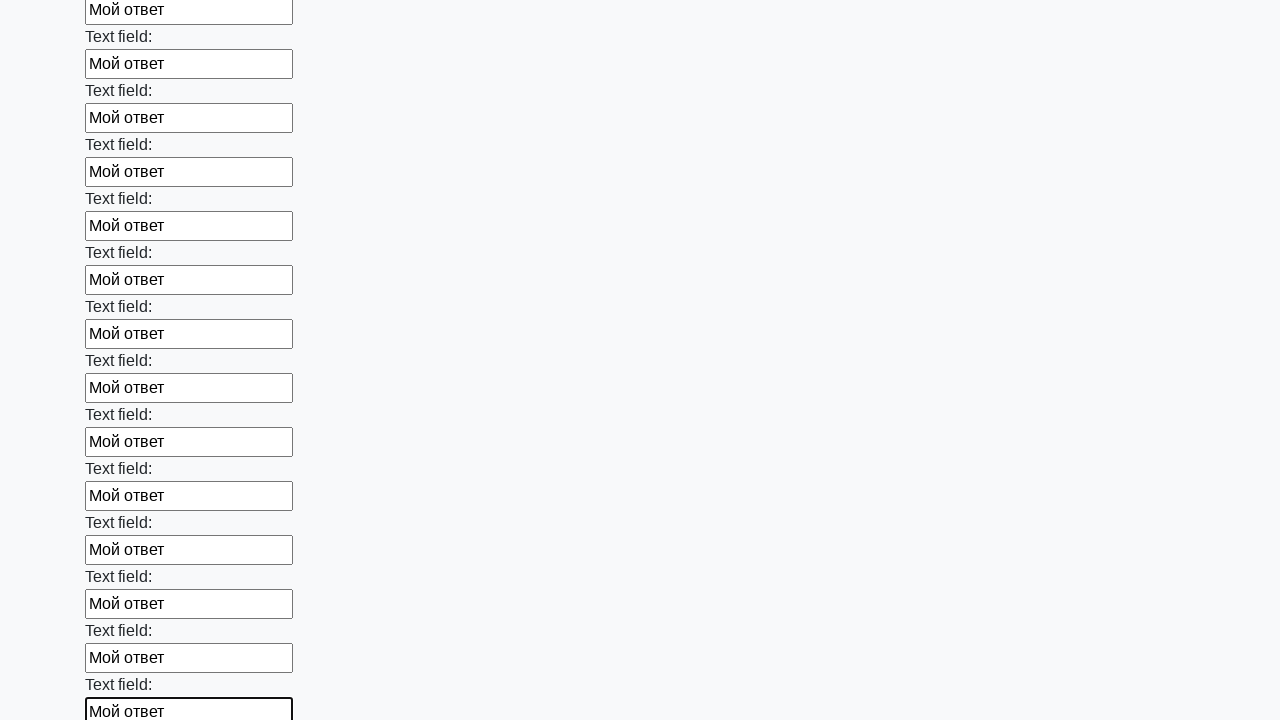

Filled an input field with 'Мой ответ' on input >> nth=40
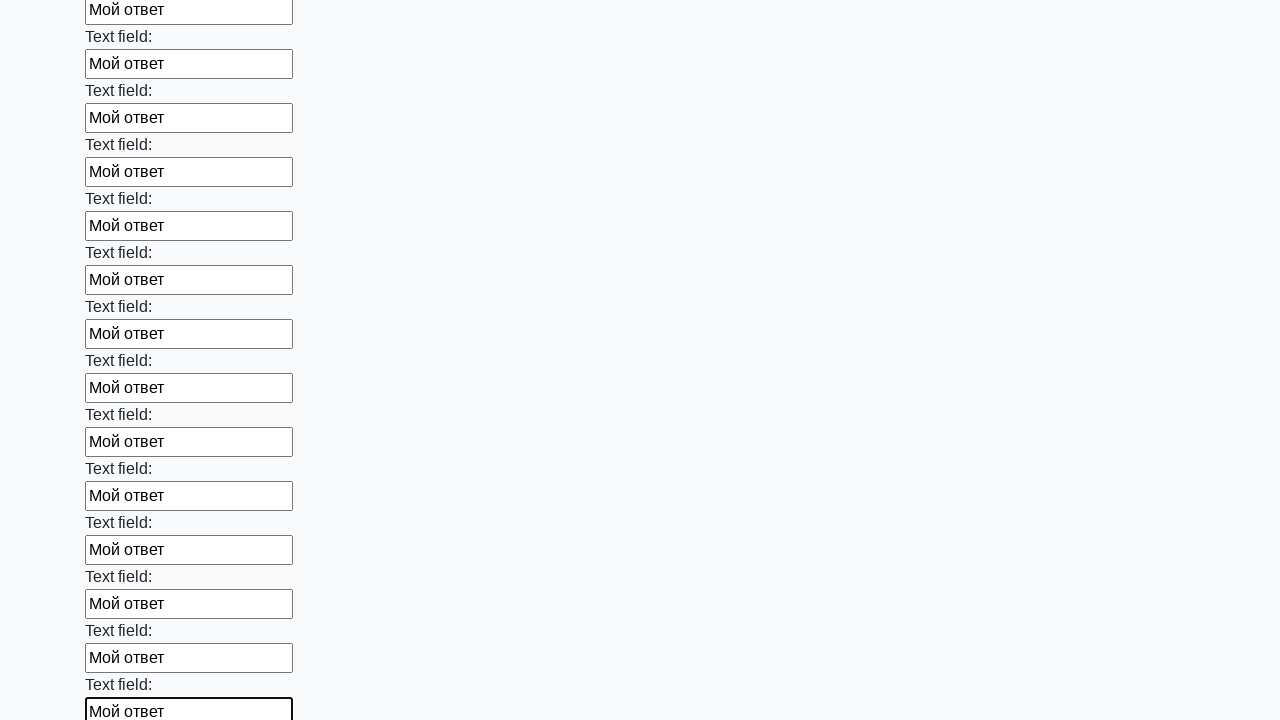

Filled an input field with 'Мой ответ' on input >> nth=41
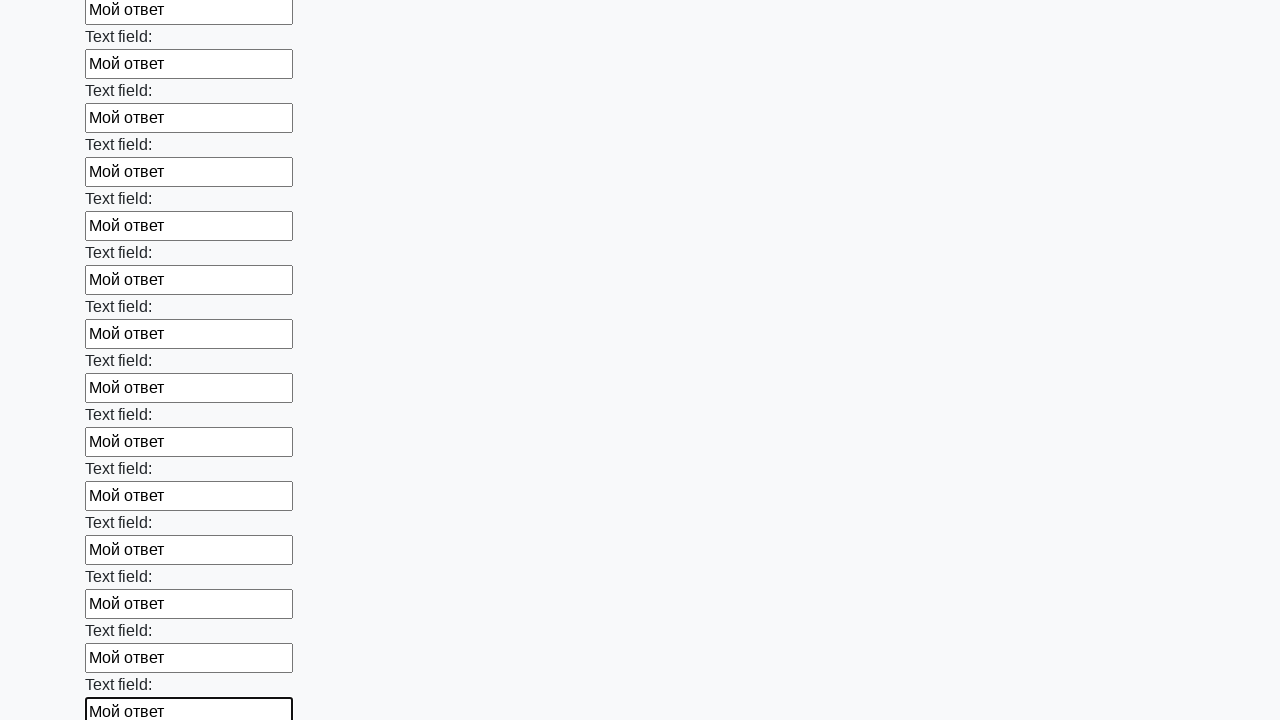

Filled an input field with 'Мой ответ' on input >> nth=42
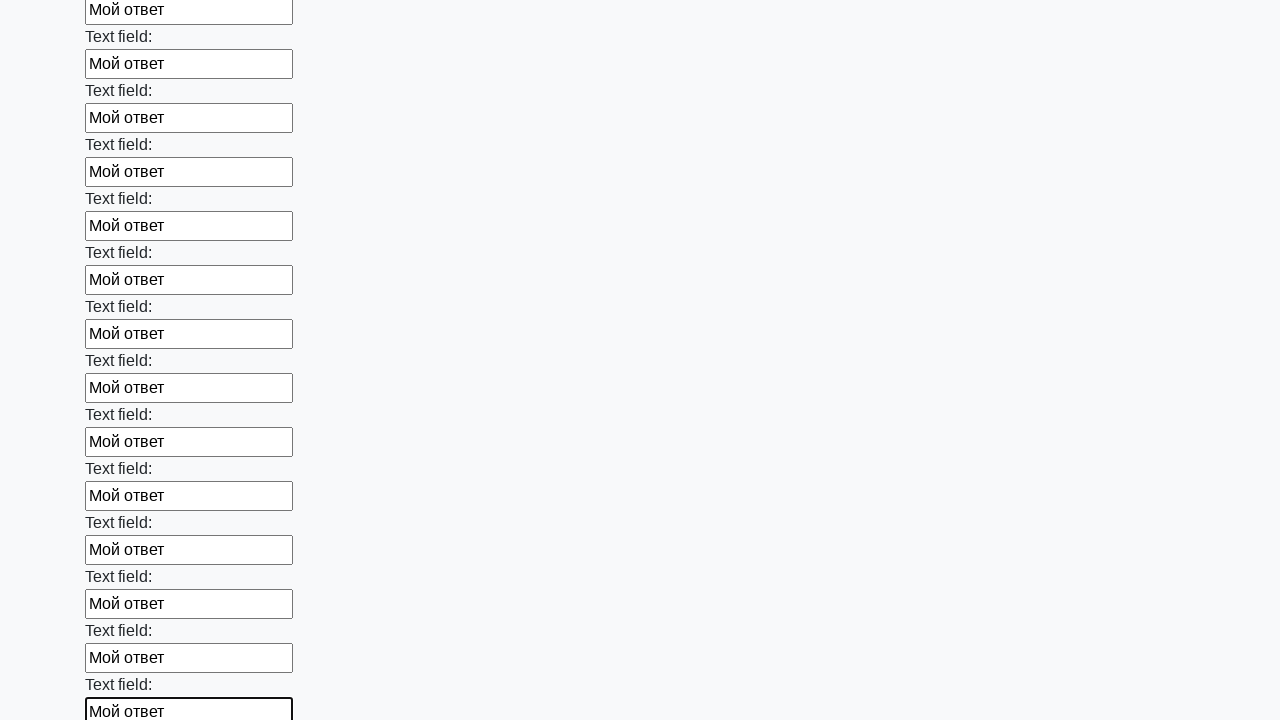

Filled an input field with 'Мой ответ' on input >> nth=43
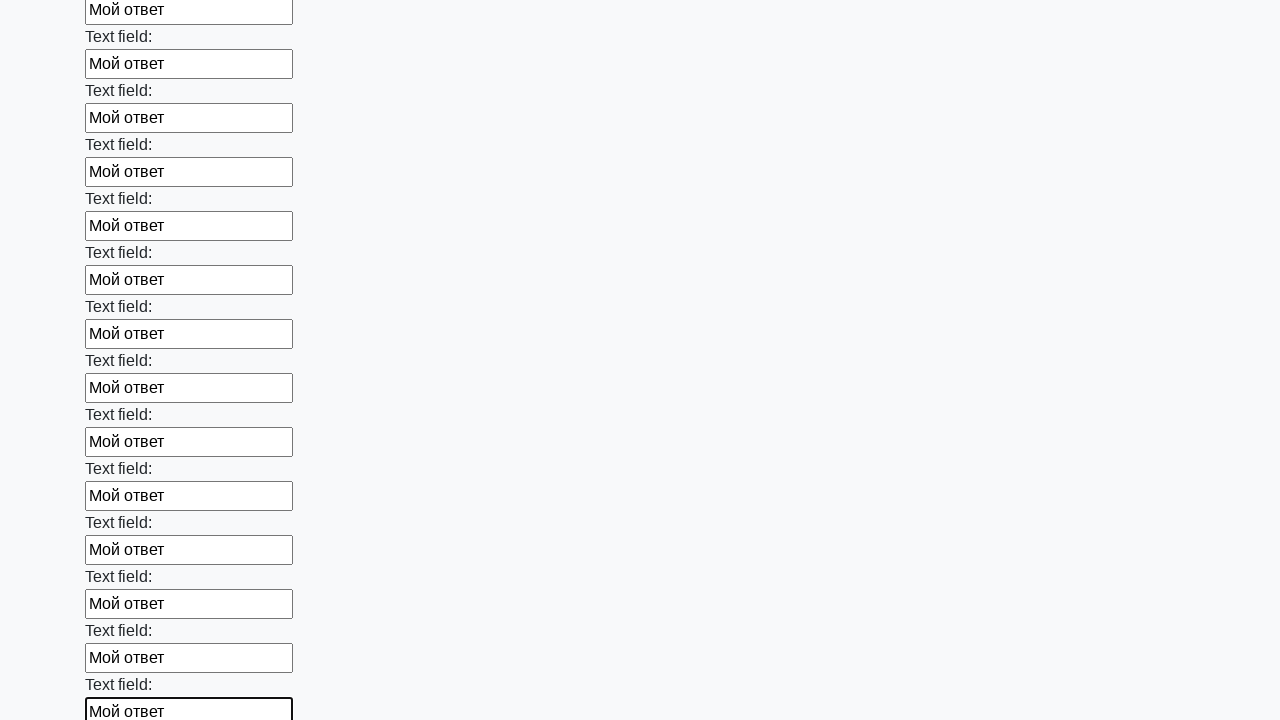

Filled an input field with 'Мой ответ' on input >> nth=44
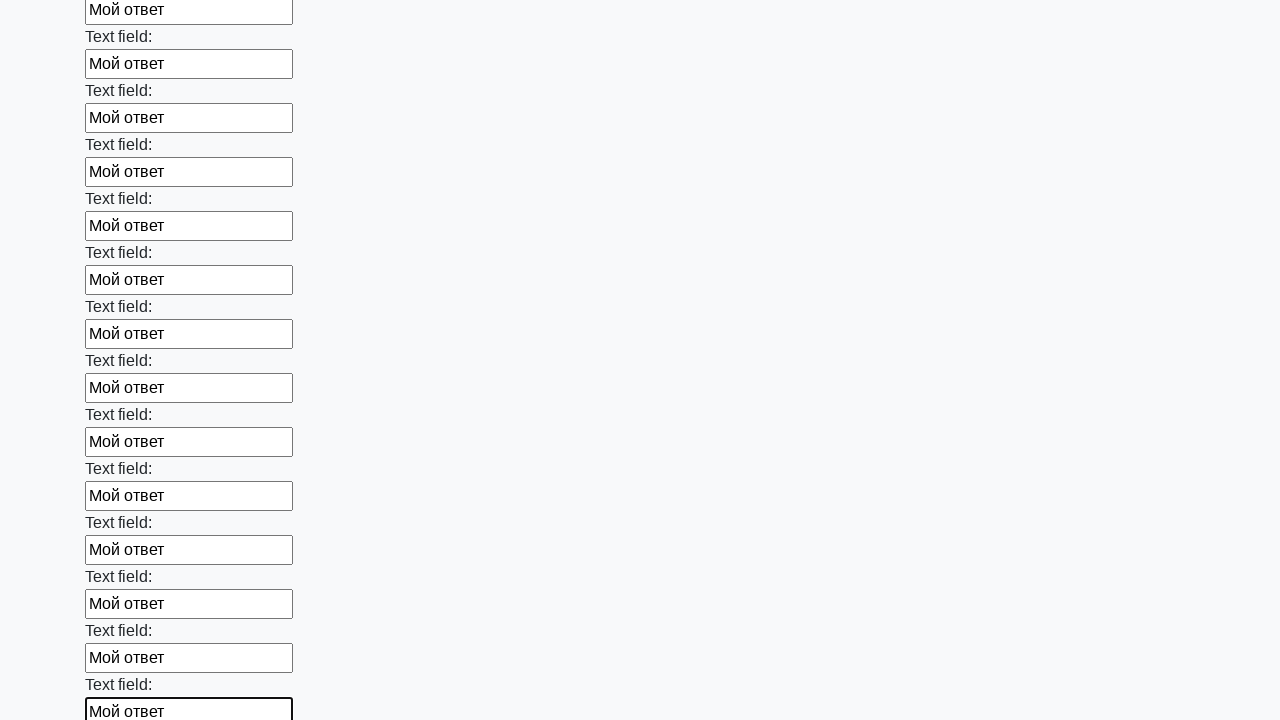

Filled an input field with 'Мой ответ' on input >> nth=45
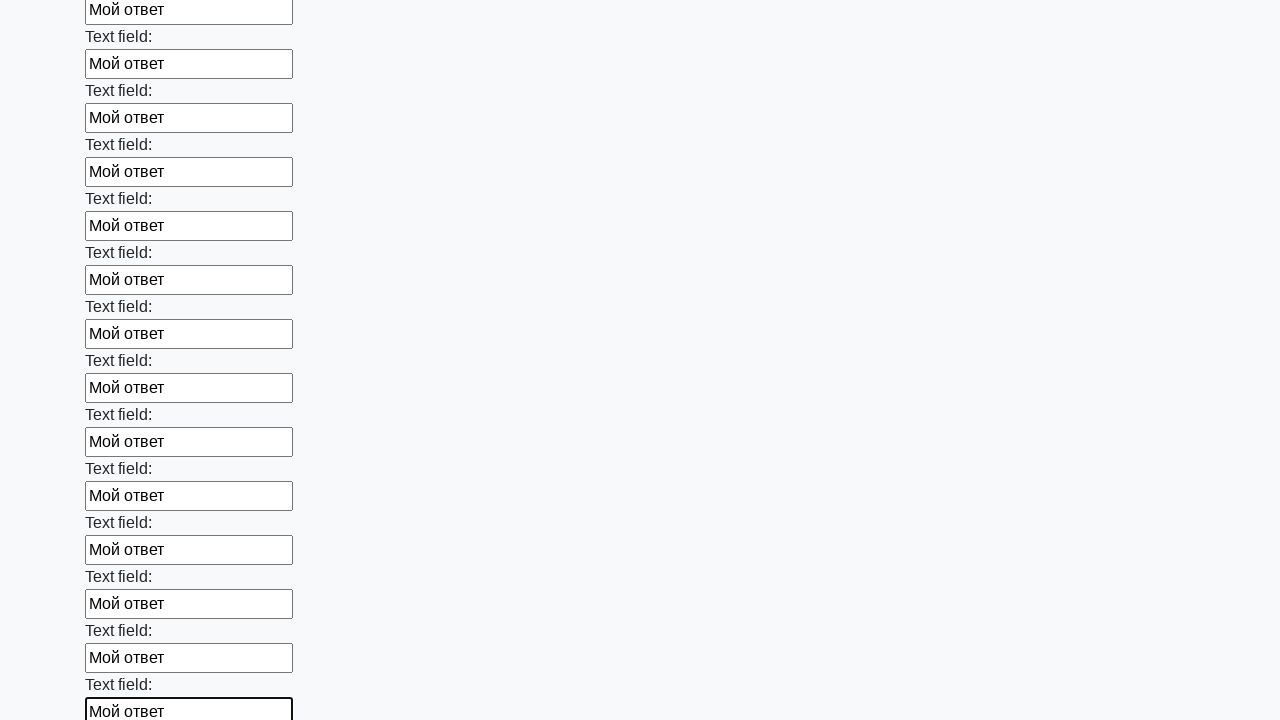

Filled an input field with 'Мой ответ' on input >> nth=46
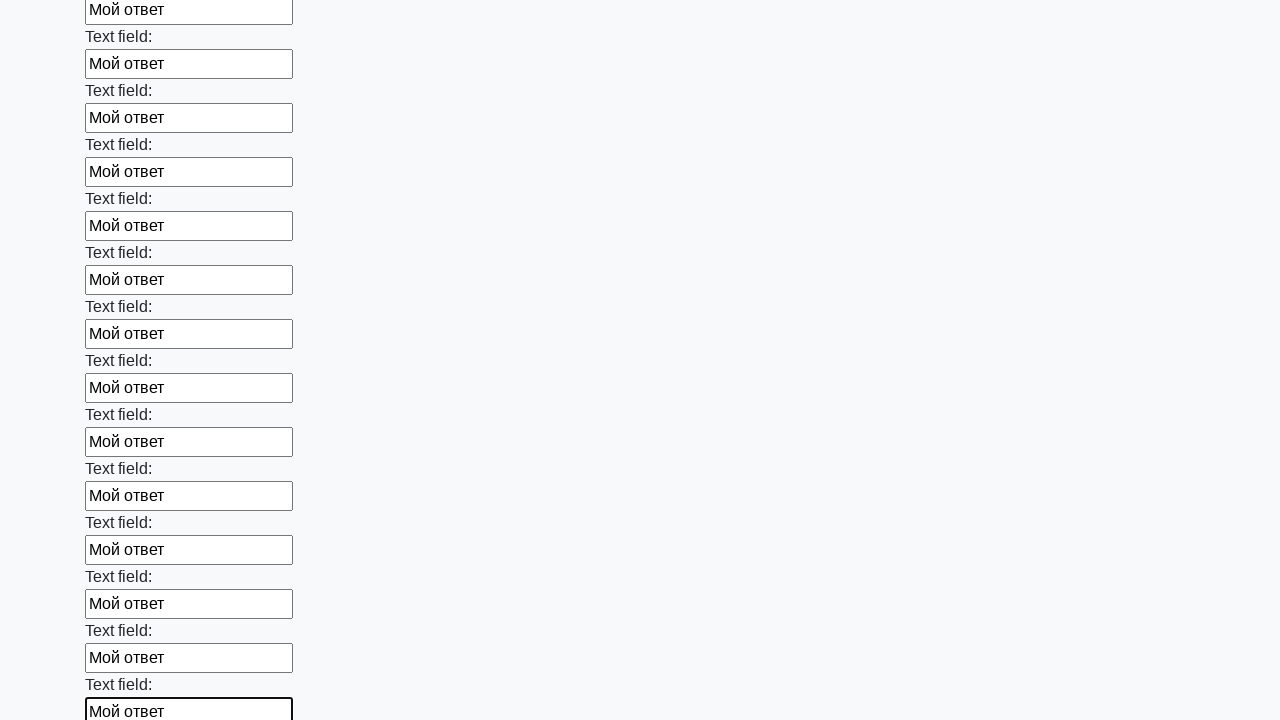

Filled an input field with 'Мой ответ' on input >> nth=47
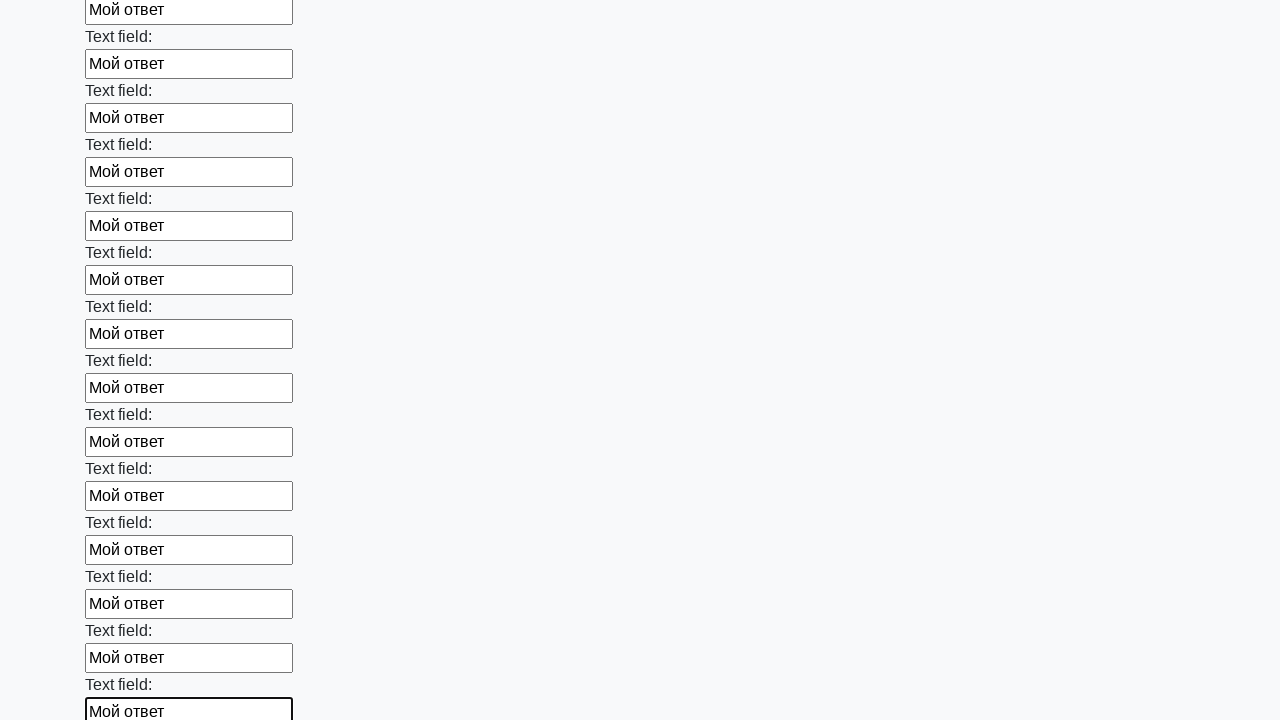

Filled an input field with 'Мой ответ' on input >> nth=48
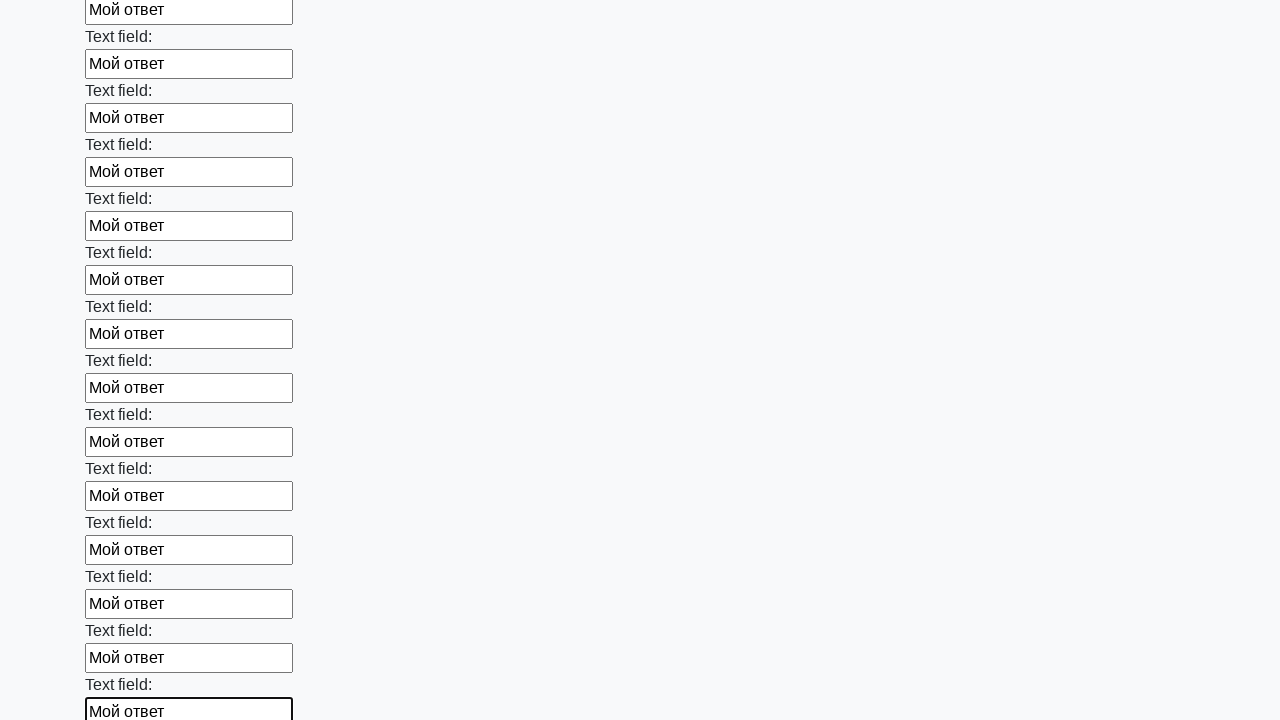

Filled an input field with 'Мой ответ' on input >> nth=49
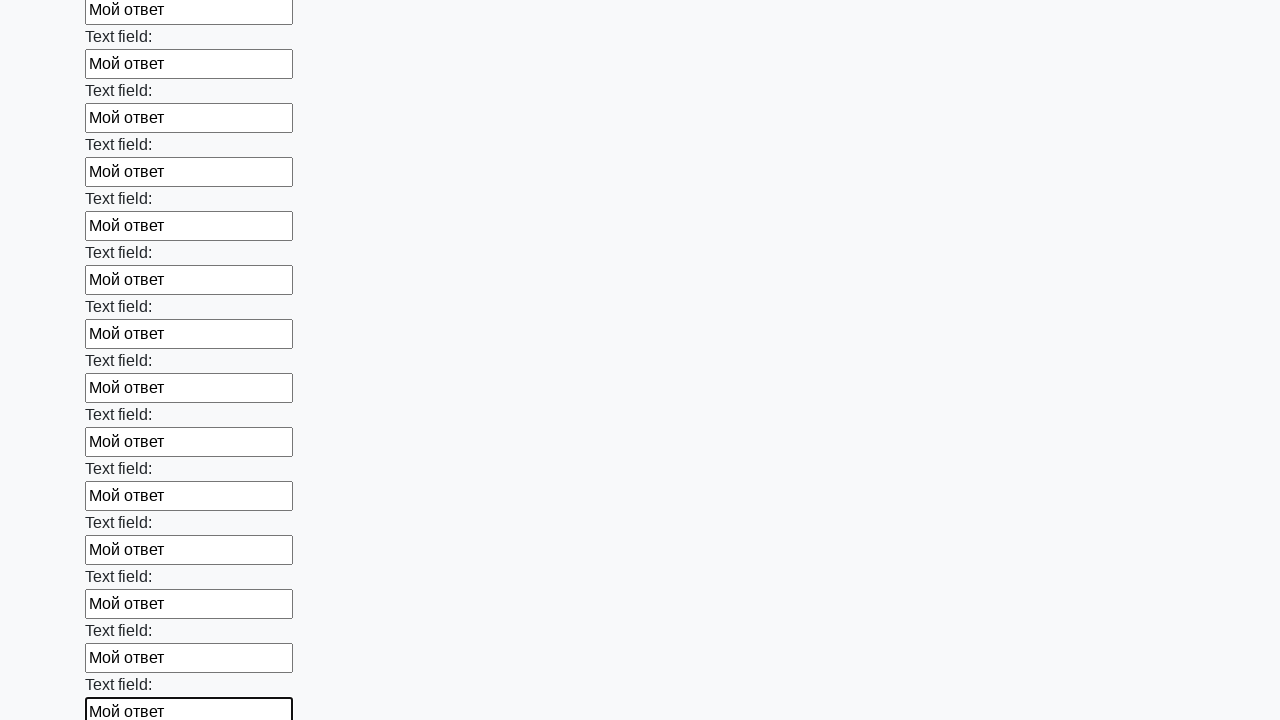

Filled an input field with 'Мой ответ' on input >> nth=50
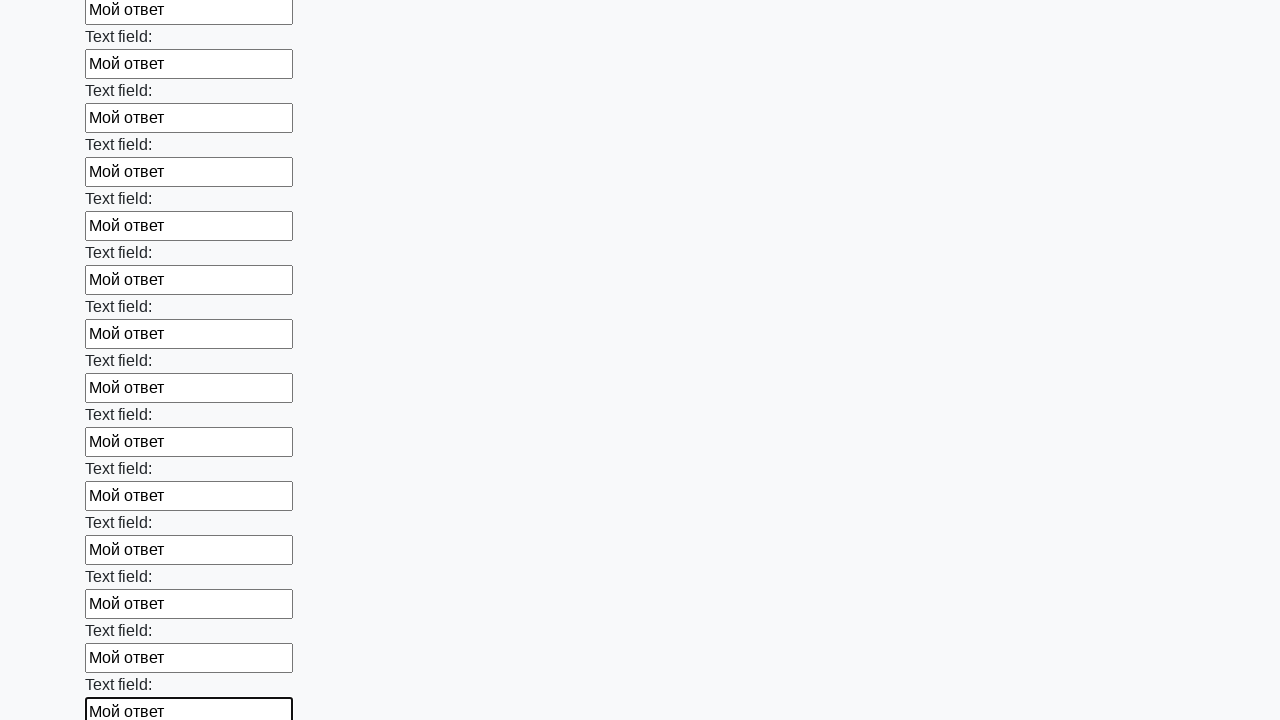

Filled an input field with 'Мой ответ' on input >> nth=51
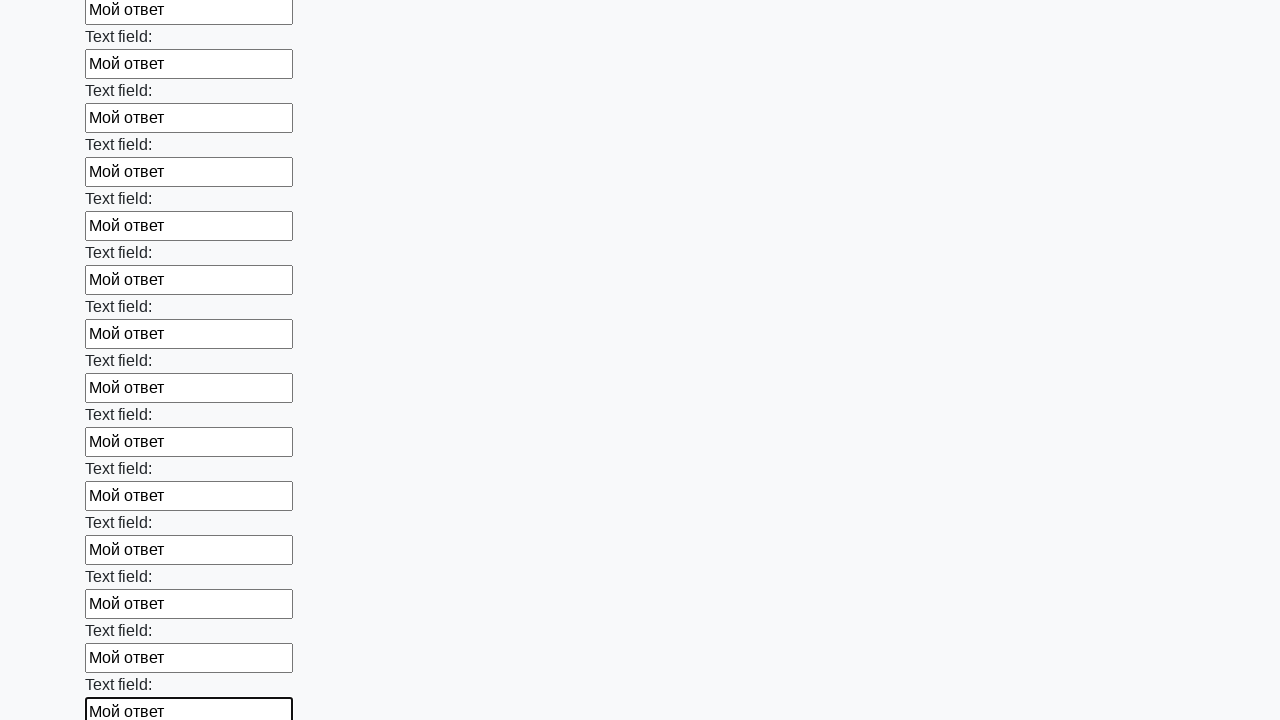

Filled an input field with 'Мой ответ' on input >> nth=52
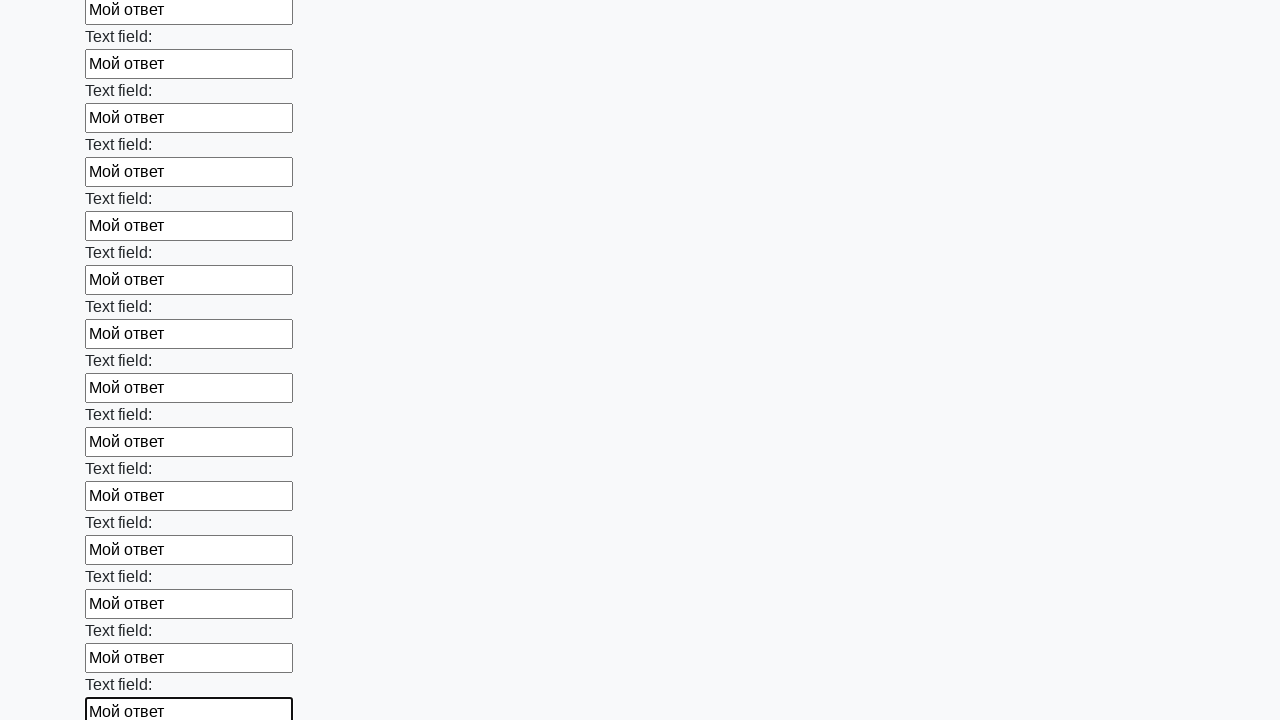

Filled an input field with 'Мой ответ' on input >> nth=53
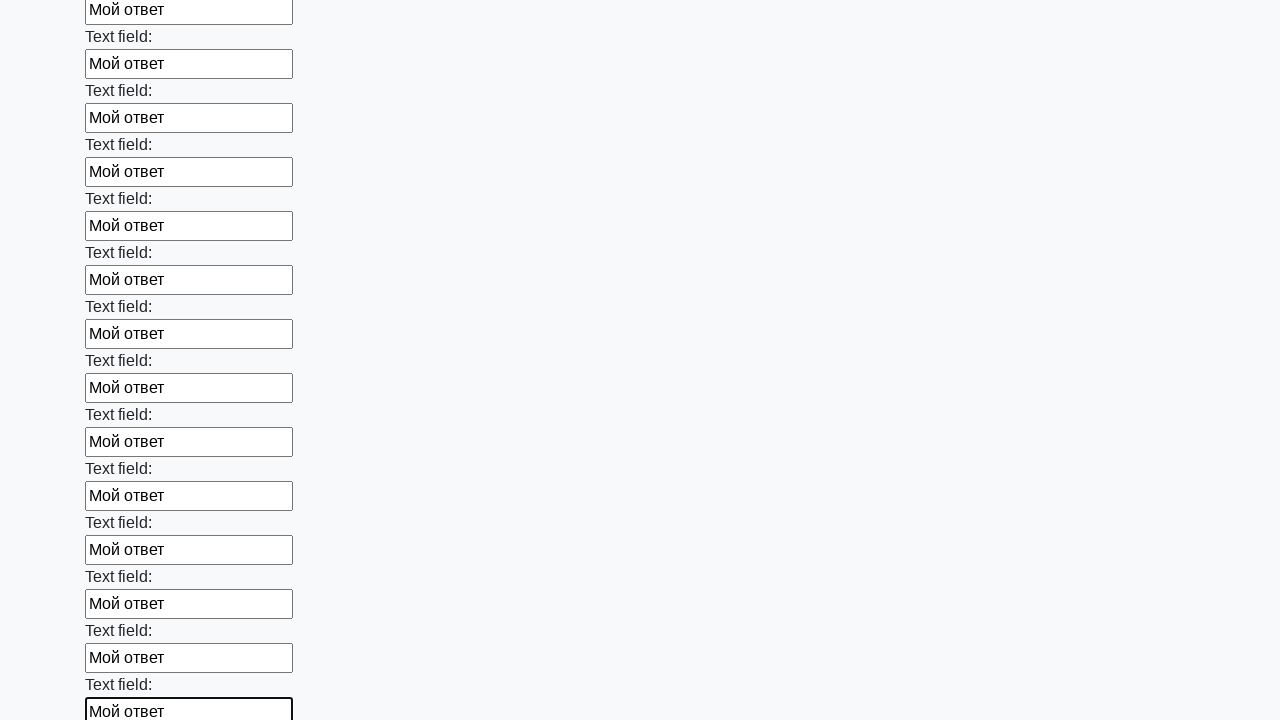

Filled an input field with 'Мой ответ' on input >> nth=54
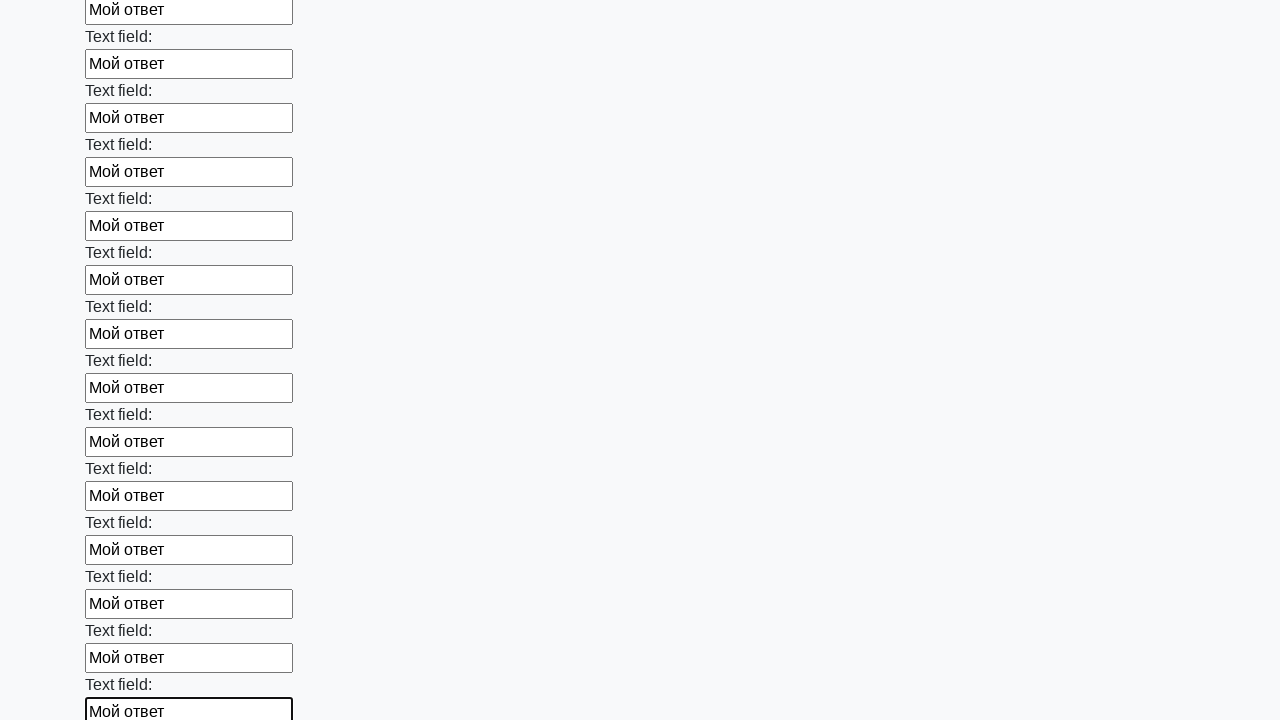

Filled an input field with 'Мой ответ' on input >> nth=55
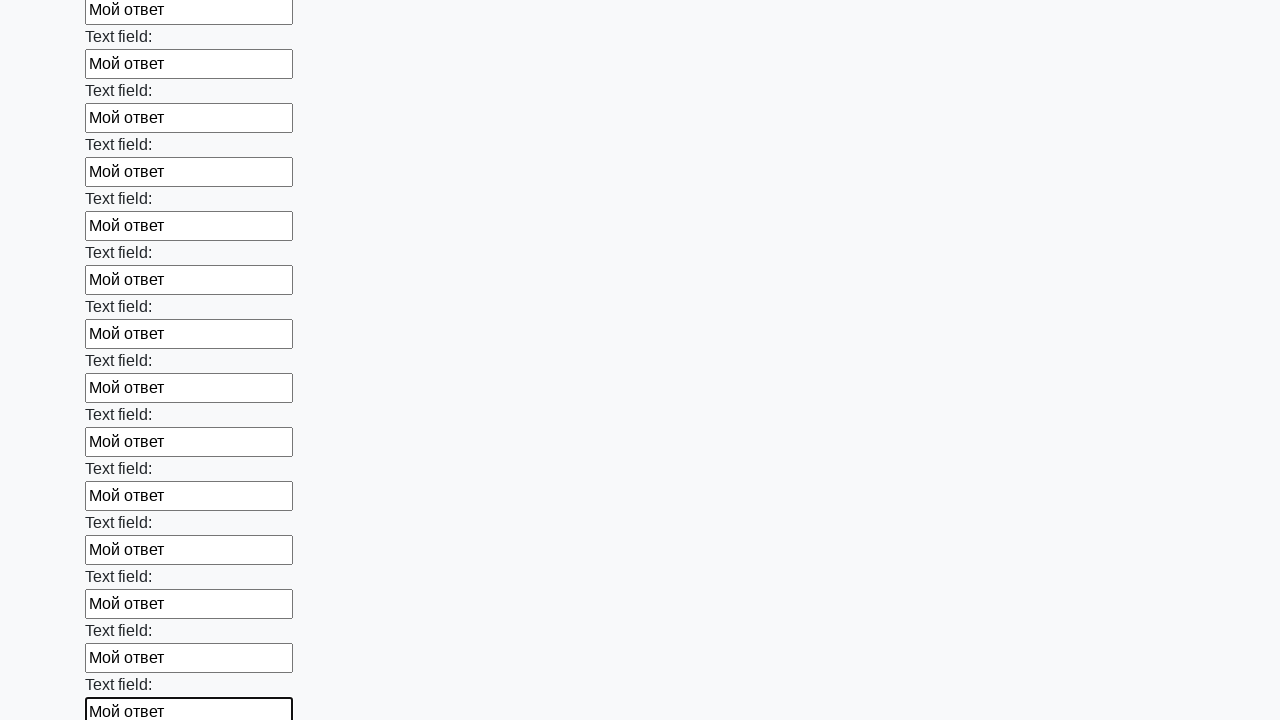

Filled an input field with 'Мой ответ' on input >> nth=56
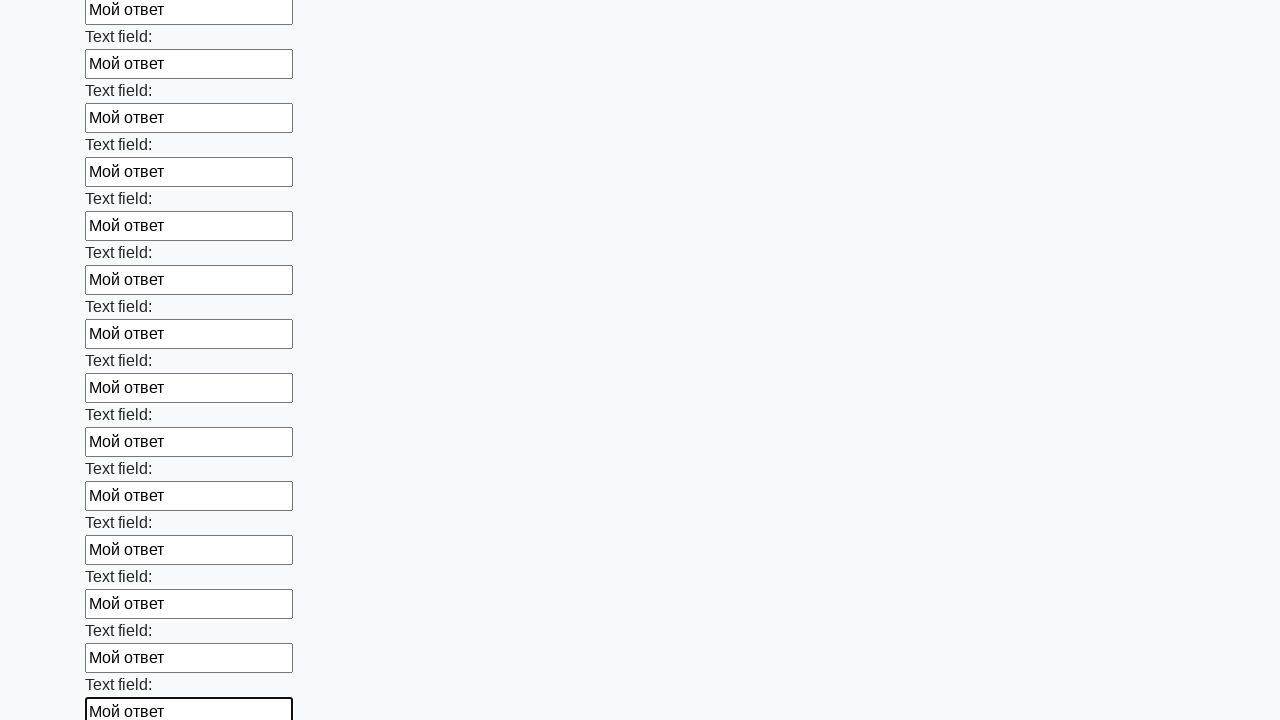

Filled an input field with 'Мой ответ' on input >> nth=57
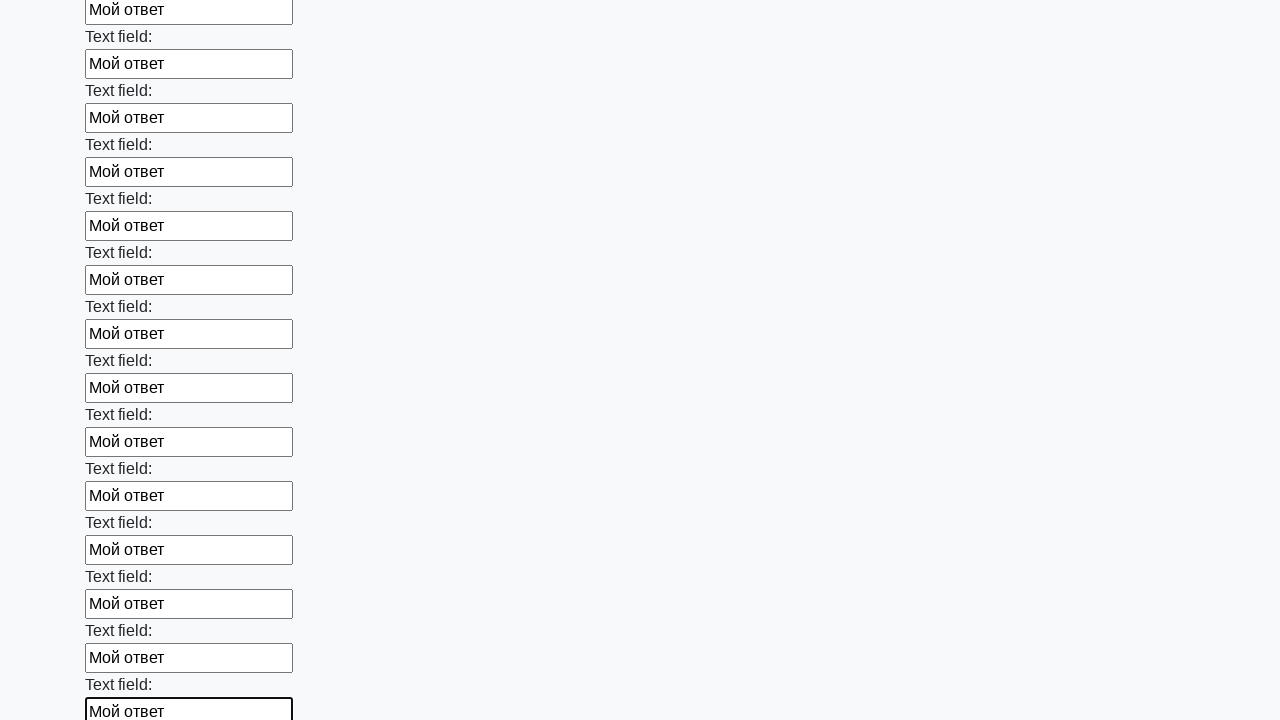

Filled an input field with 'Мой ответ' on input >> nth=58
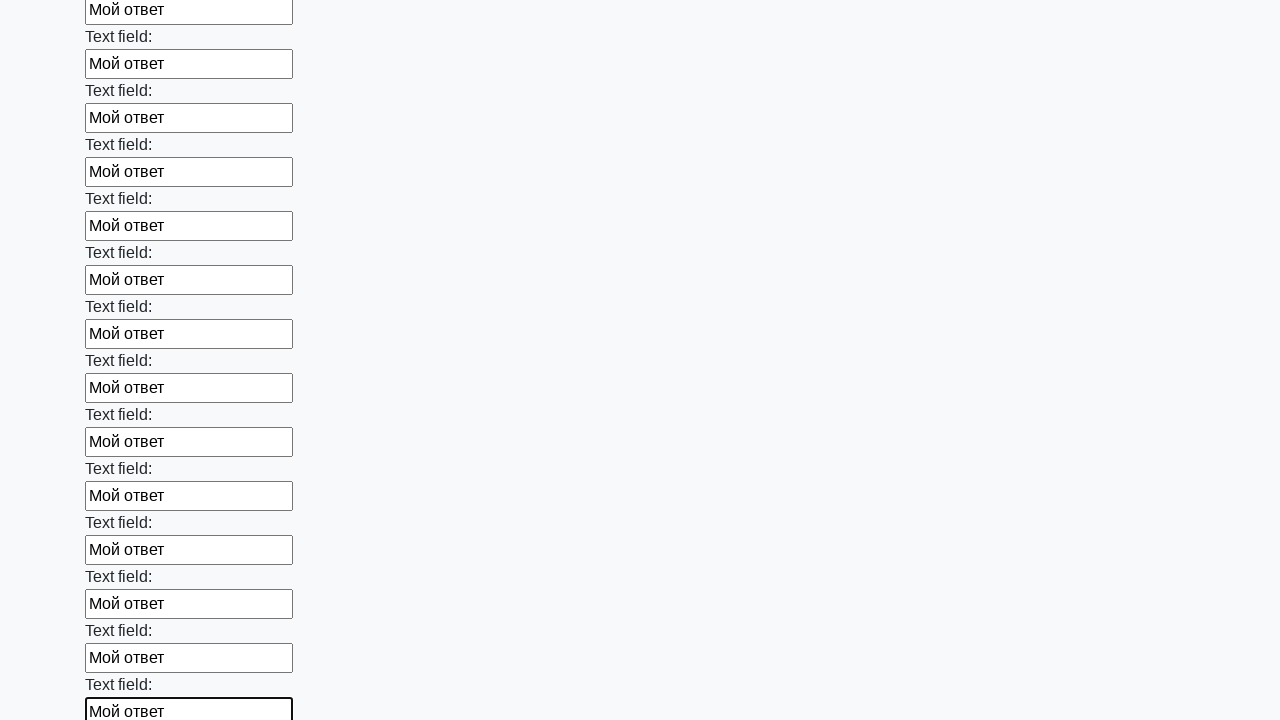

Filled an input field with 'Мой ответ' on input >> nth=59
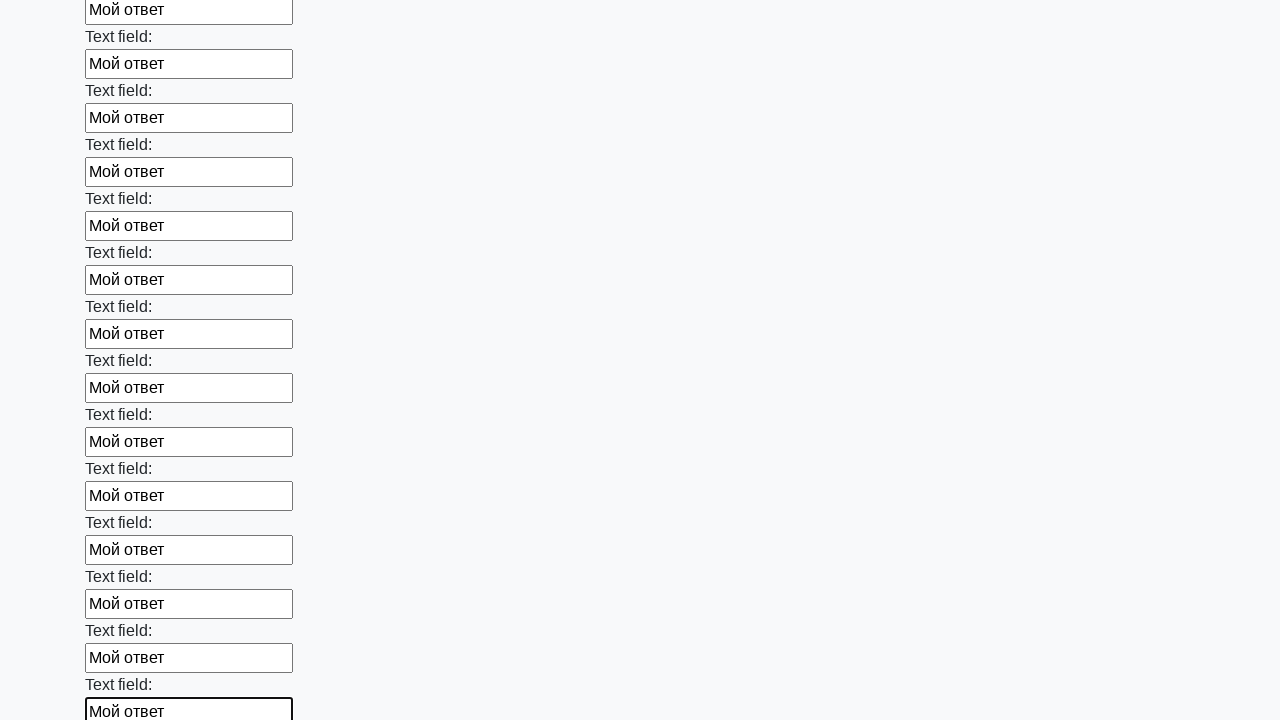

Filled an input field with 'Мой ответ' on input >> nth=60
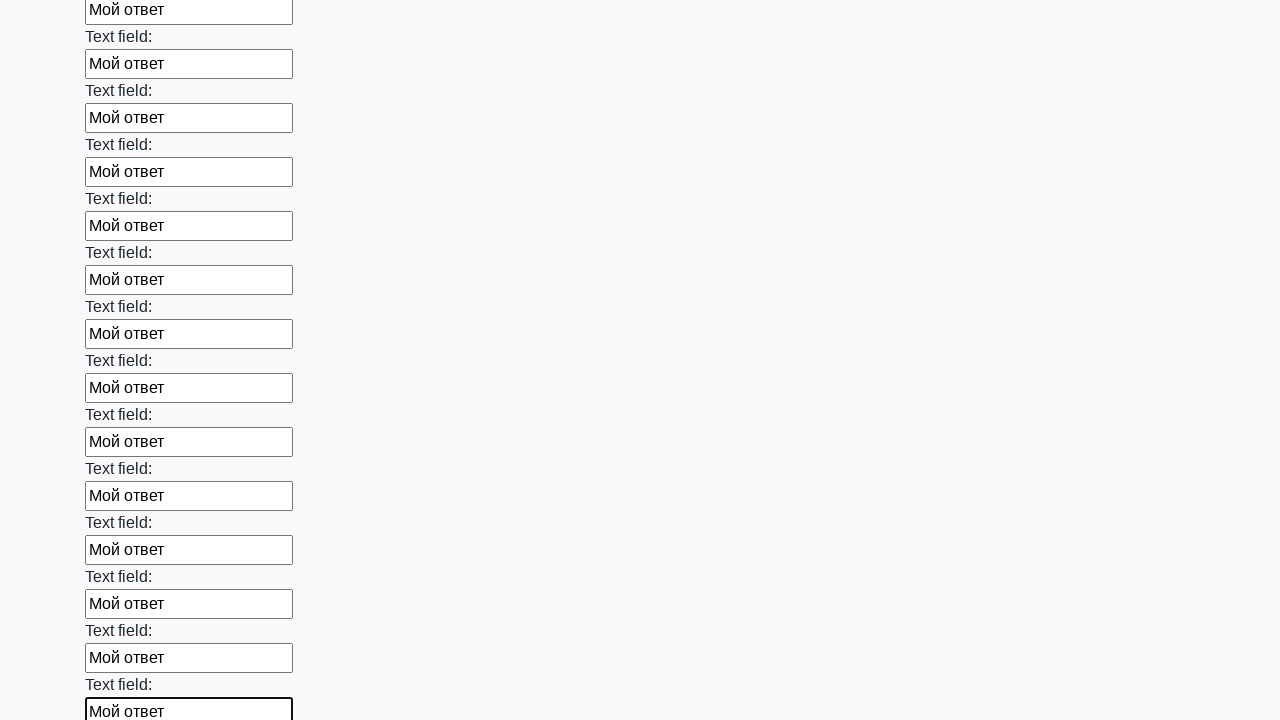

Filled an input field with 'Мой ответ' on input >> nth=61
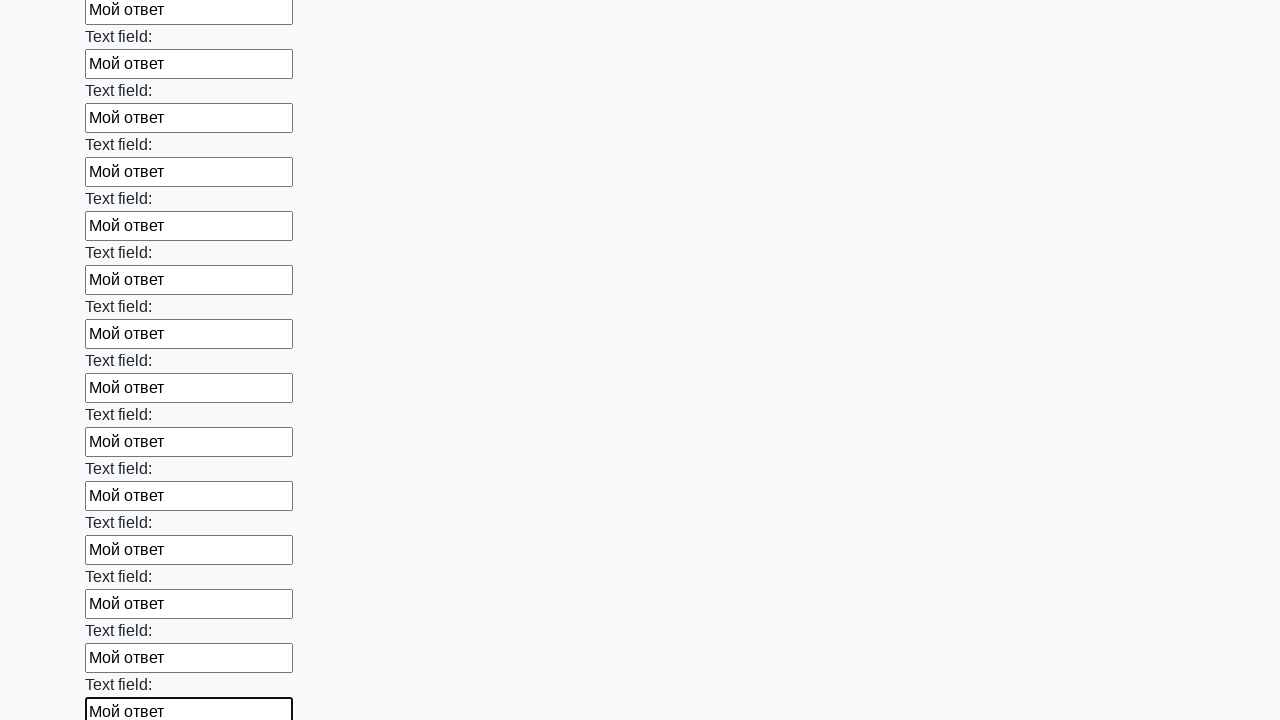

Filled an input field with 'Мой ответ' on input >> nth=62
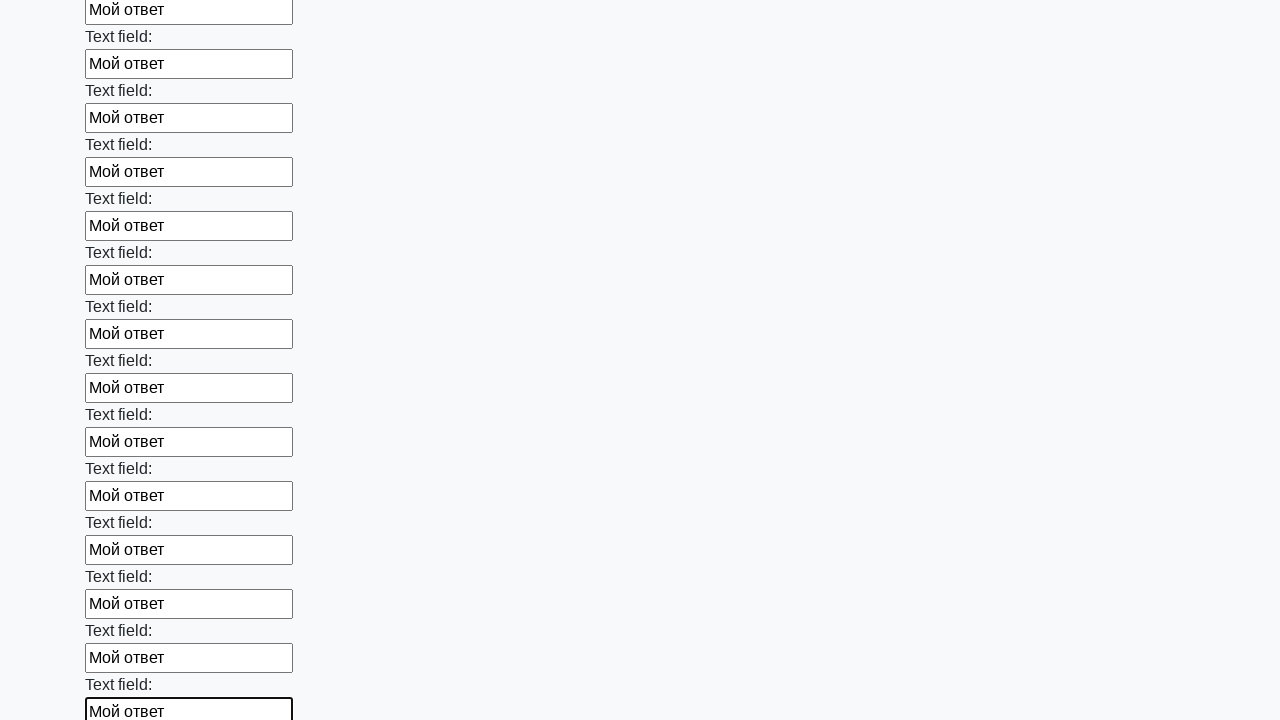

Filled an input field with 'Мой ответ' on input >> nth=63
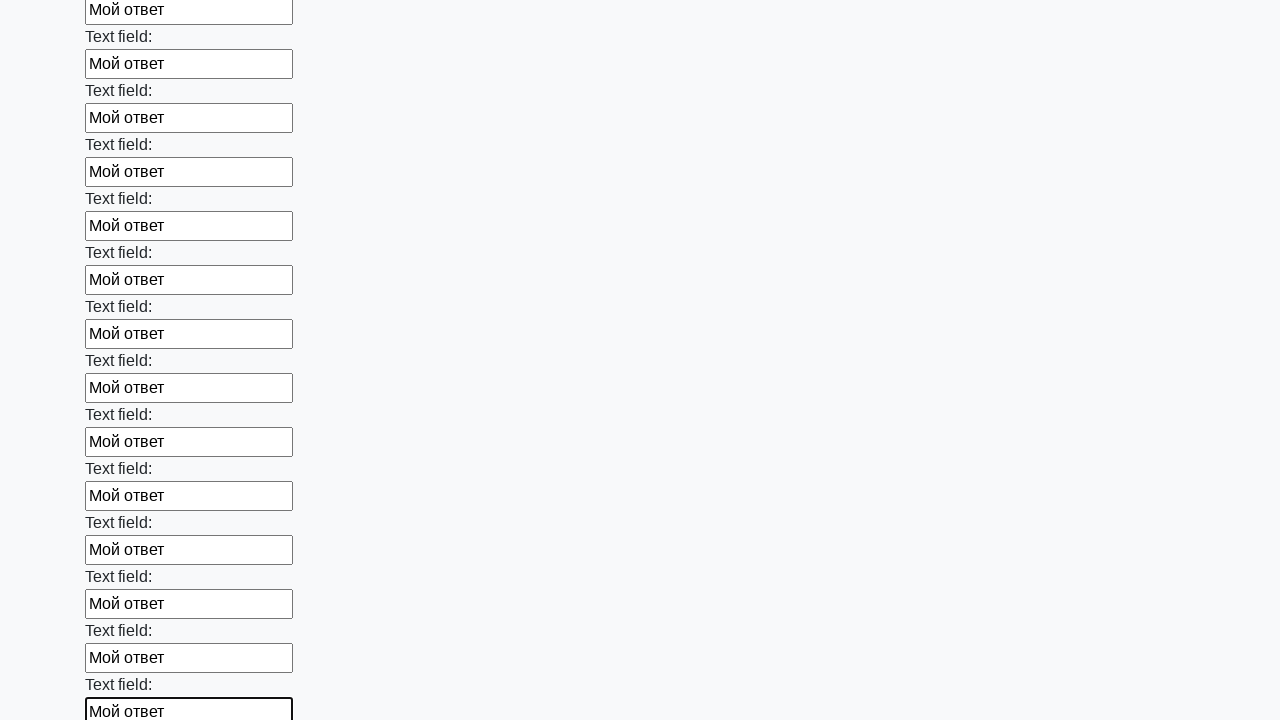

Filled an input field with 'Мой ответ' on input >> nth=64
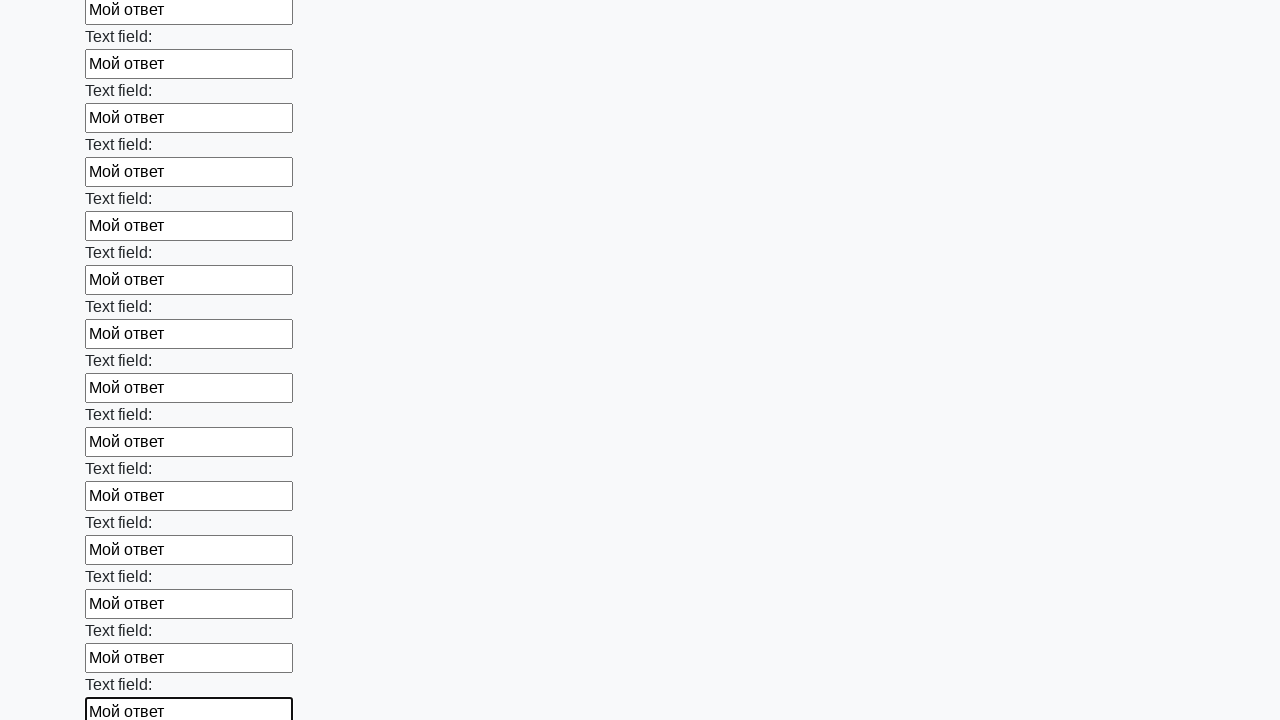

Filled an input field with 'Мой ответ' on input >> nth=65
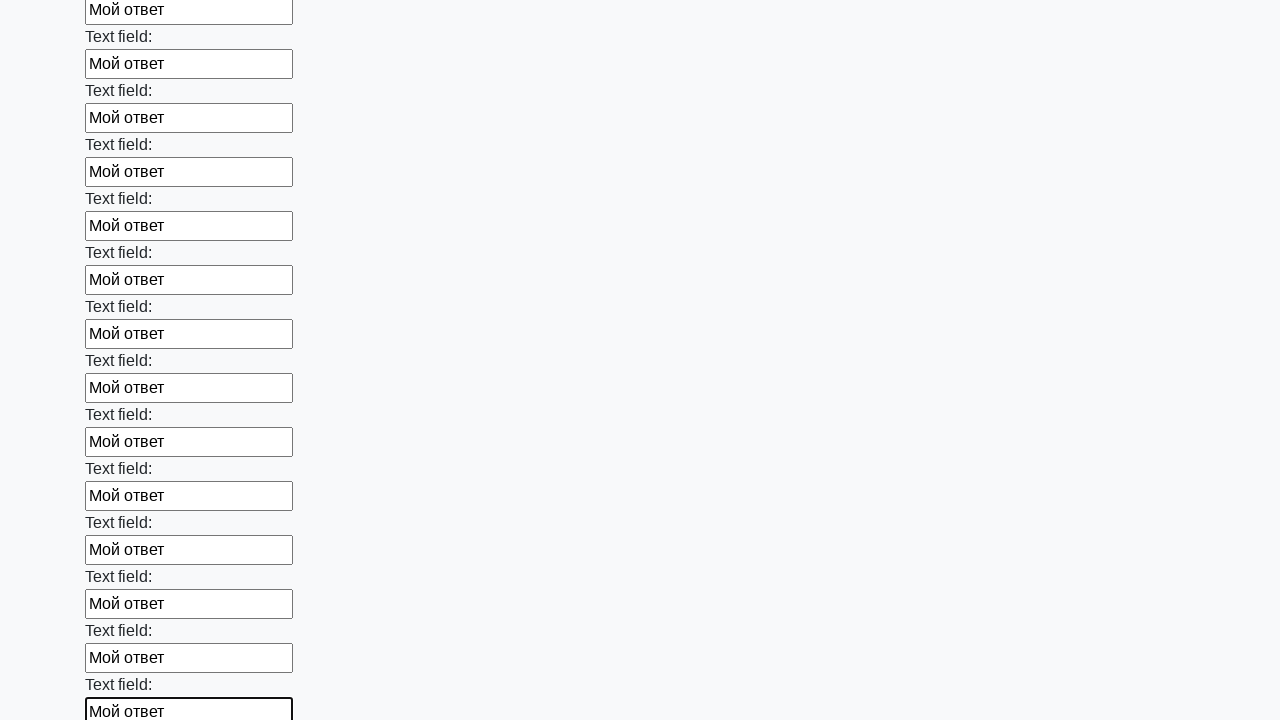

Filled an input field with 'Мой ответ' on input >> nth=66
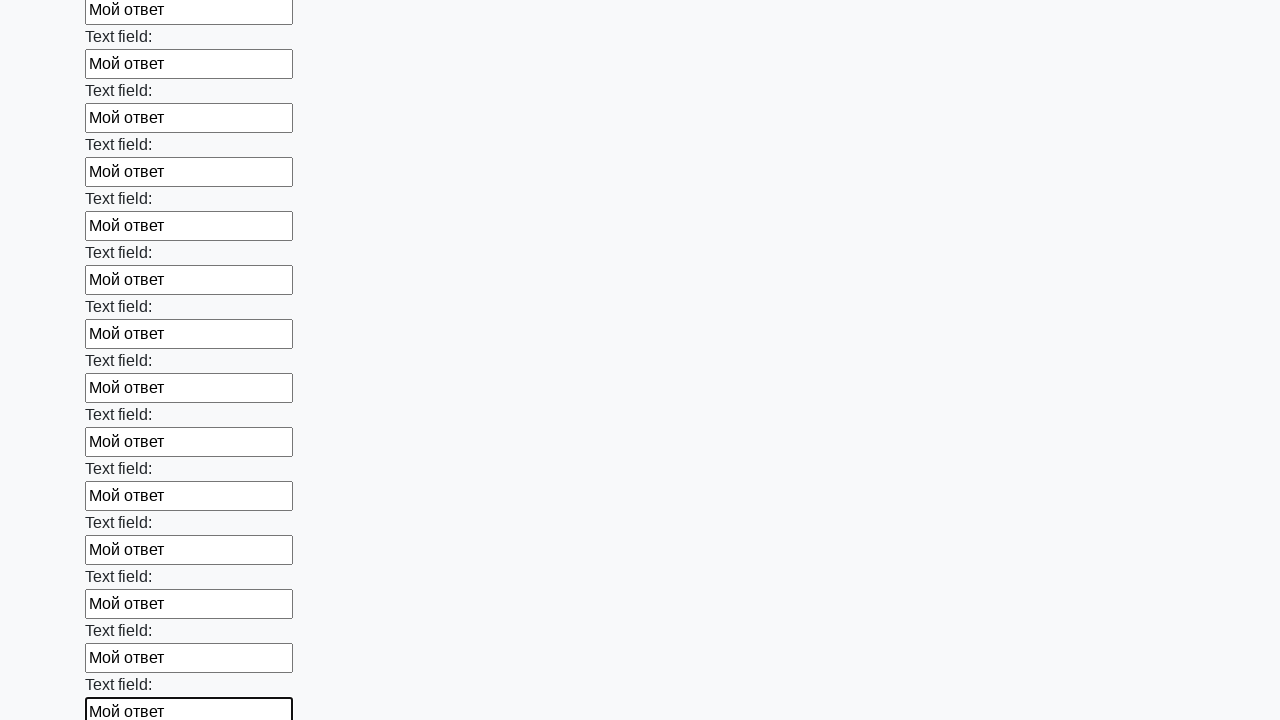

Filled an input field with 'Мой ответ' on input >> nth=67
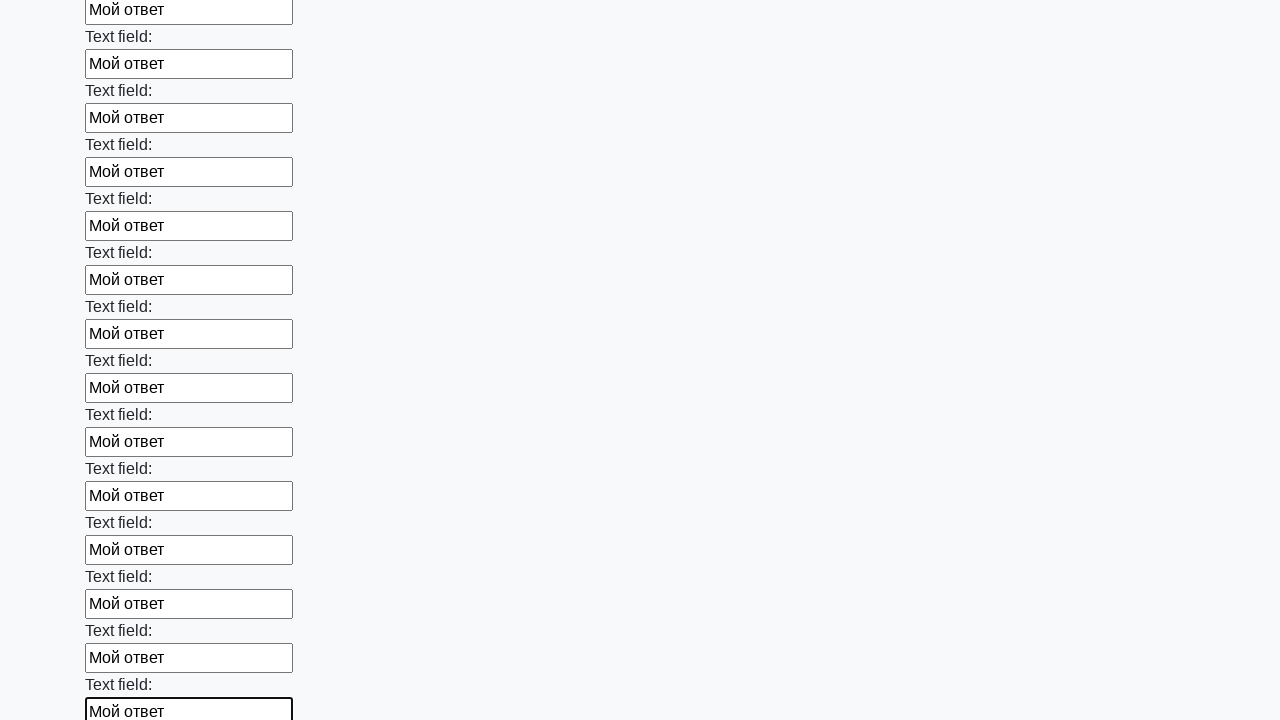

Filled an input field with 'Мой ответ' on input >> nth=68
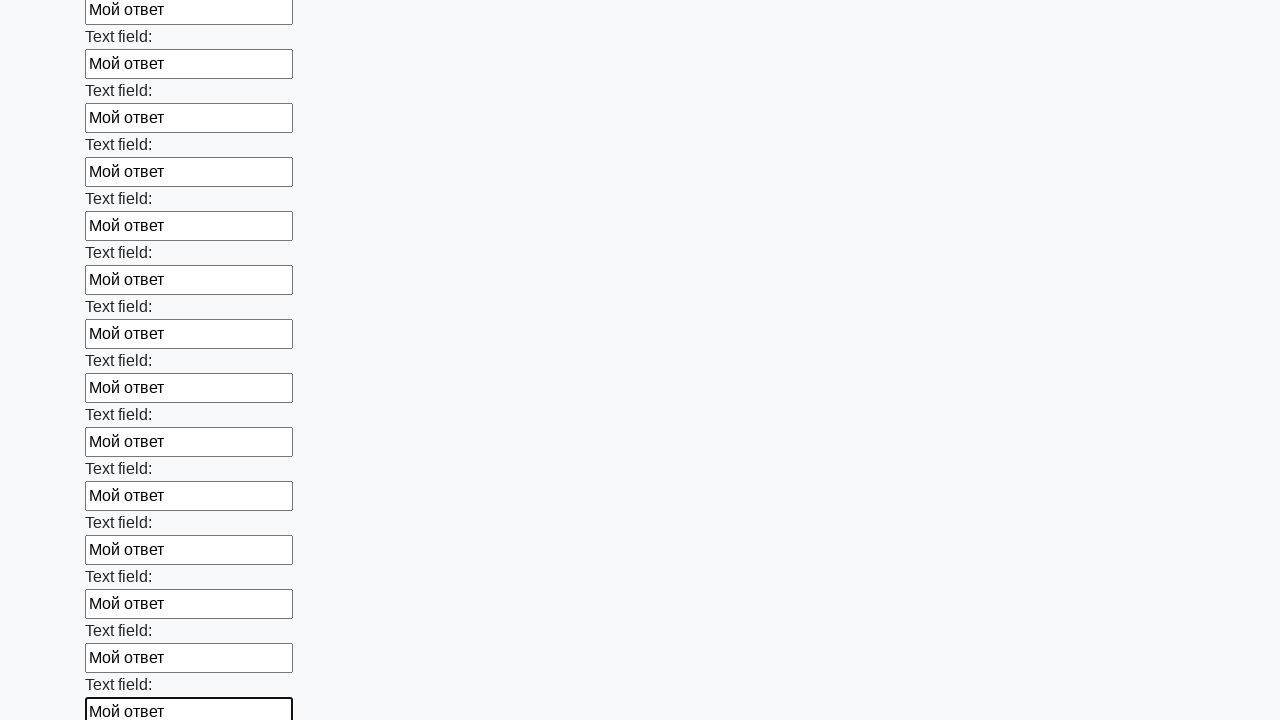

Filled an input field with 'Мой ответ' on input >> nth=69
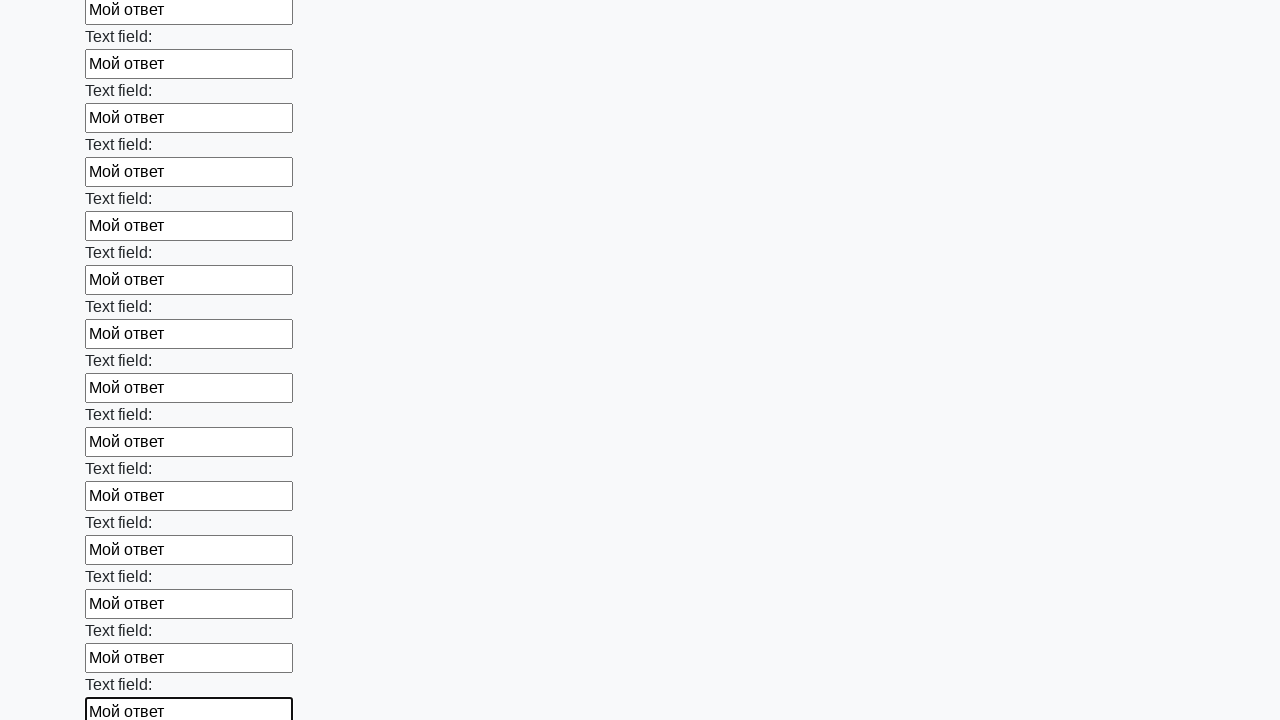

Filled an input field with 'Мой ответ' on input >> nth=70
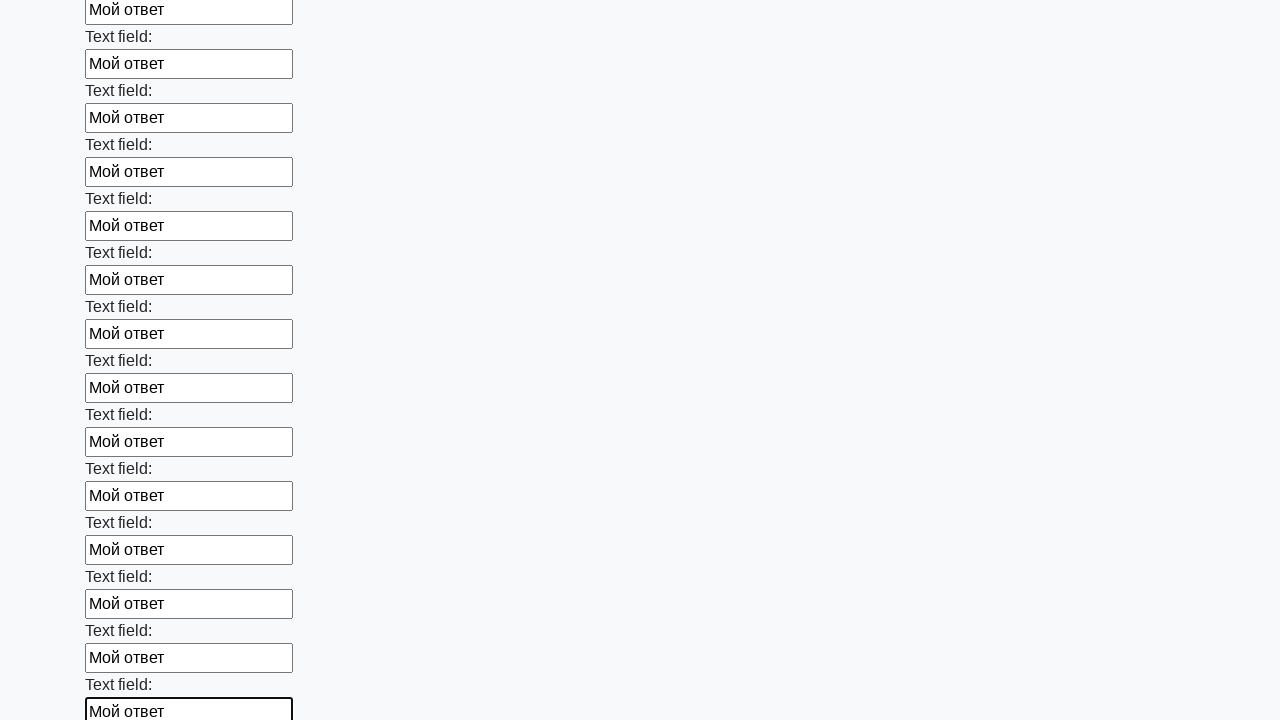

Filled an input field with 'Мой ответ' on input >> nth=71
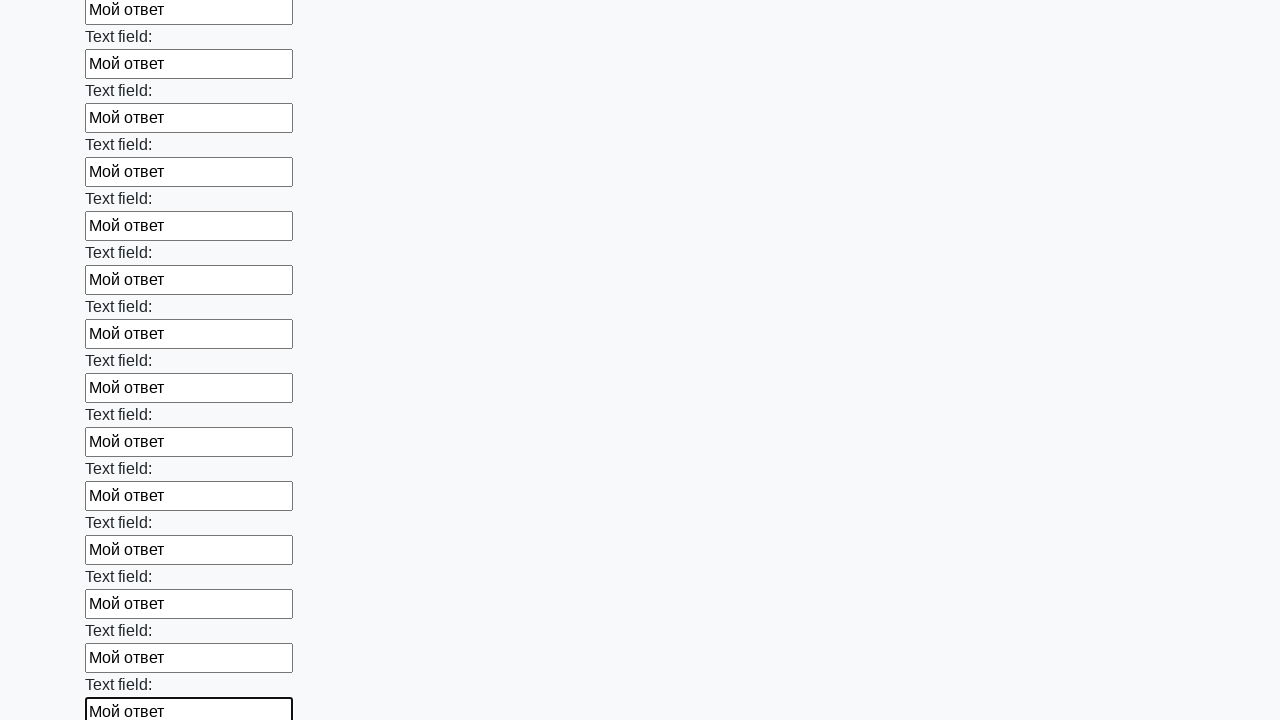

Filled an input field with 'Мой ответ' on input >> nth=72
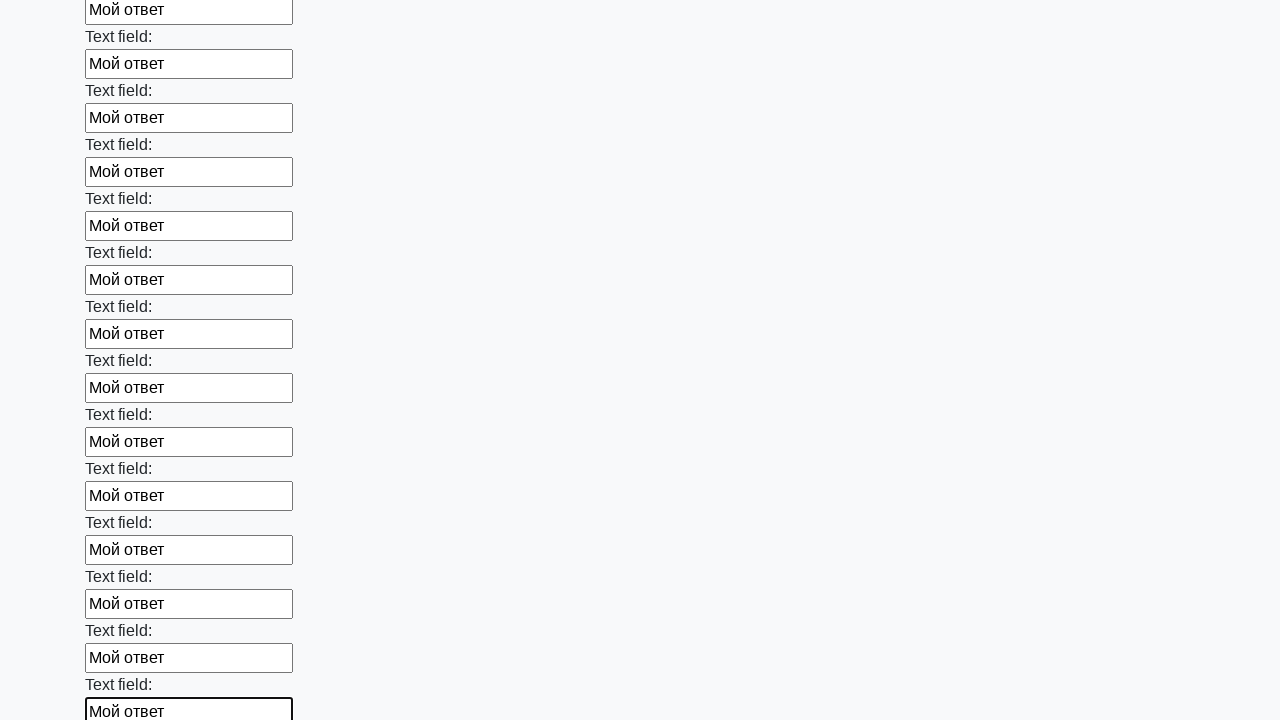

Filled an input field with 'Мой ответ' on input >> nth=73
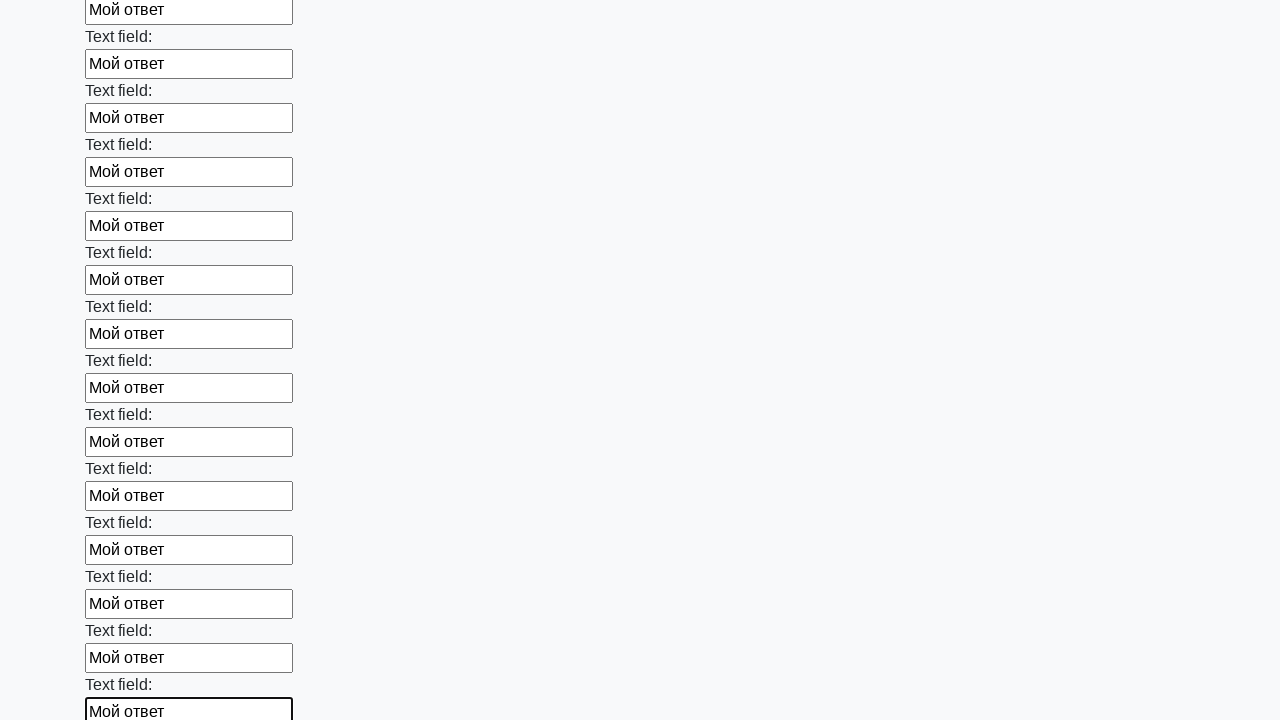

Filled an input field with 'Мой ответ' on input >> nth=74
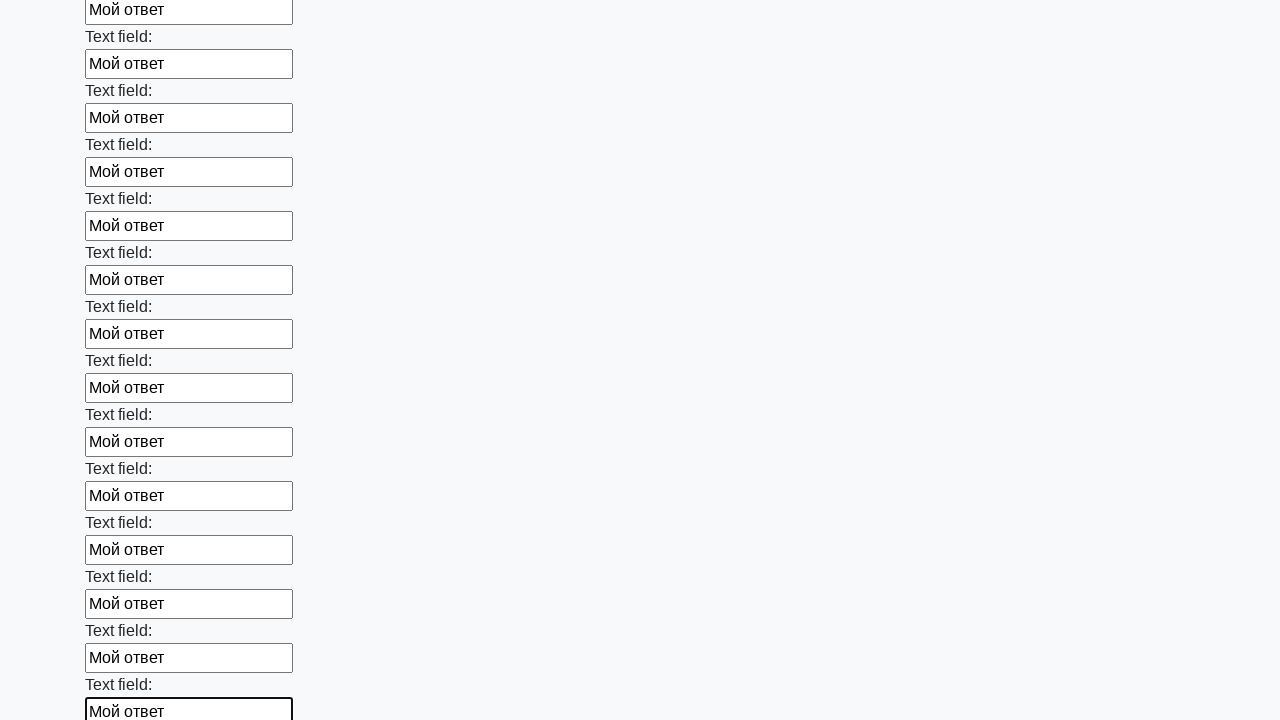

Filled an input field with 'Мой ответ' on input >> nth=75
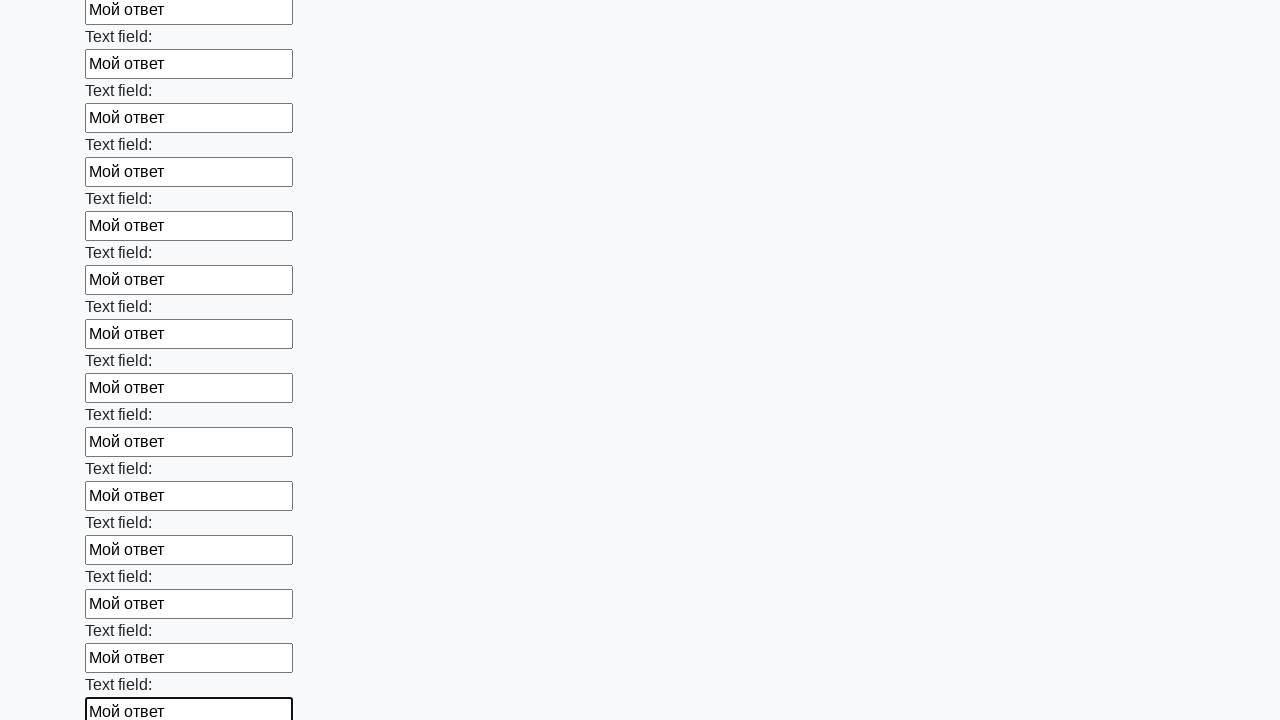

Filled an input field with 'Мой ответ' on input >> nth=76
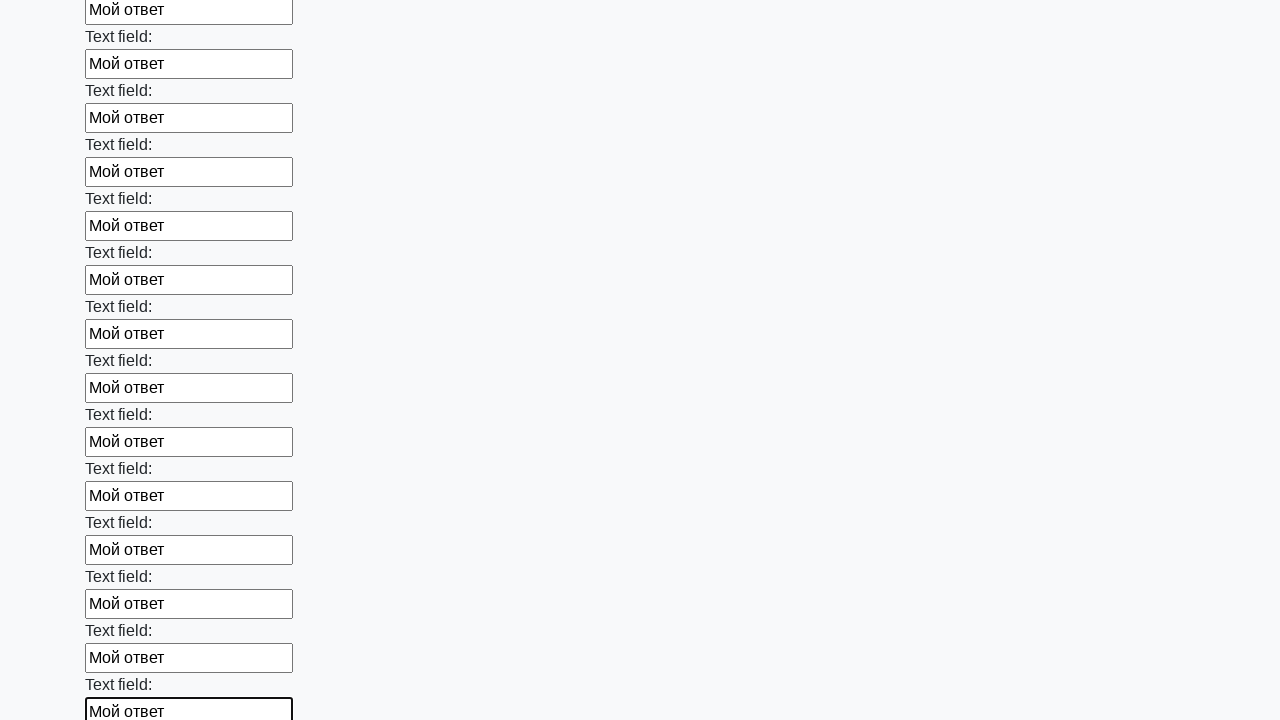

Filled an input field with 'Мой ответ' on input >> nth=77
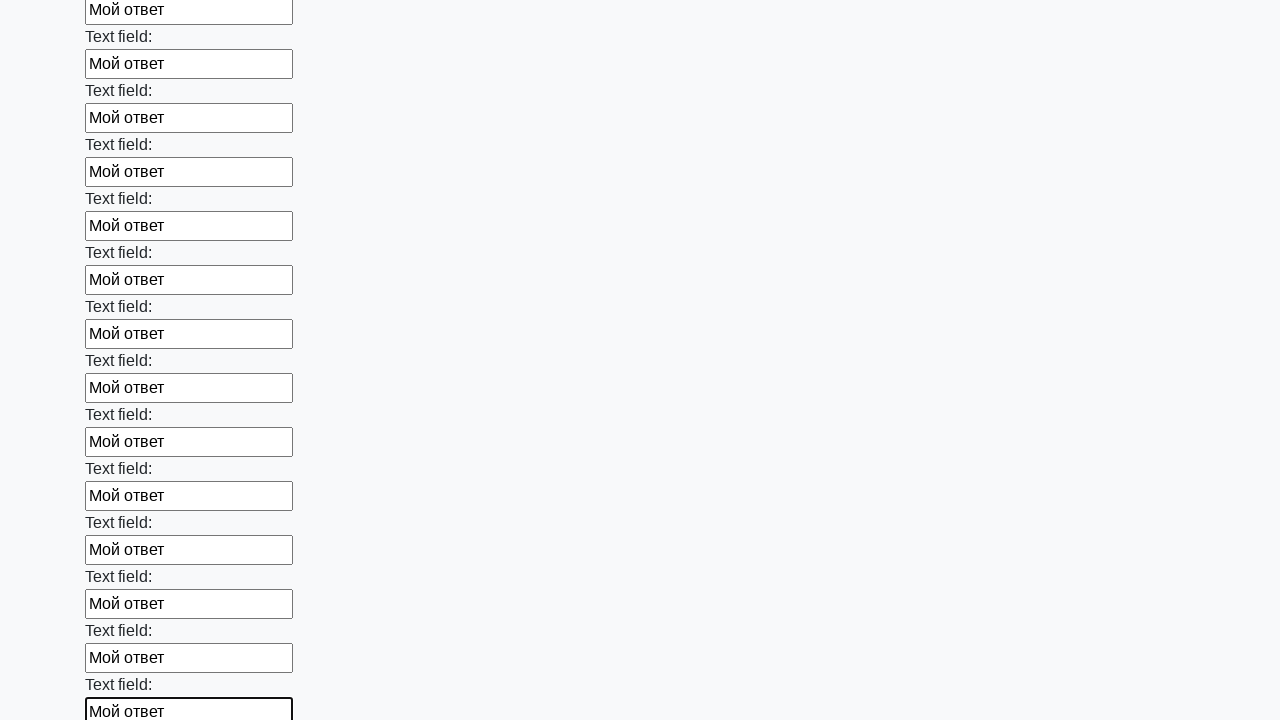

Filled an input field with 'Мой ответ' on input >> nth=78
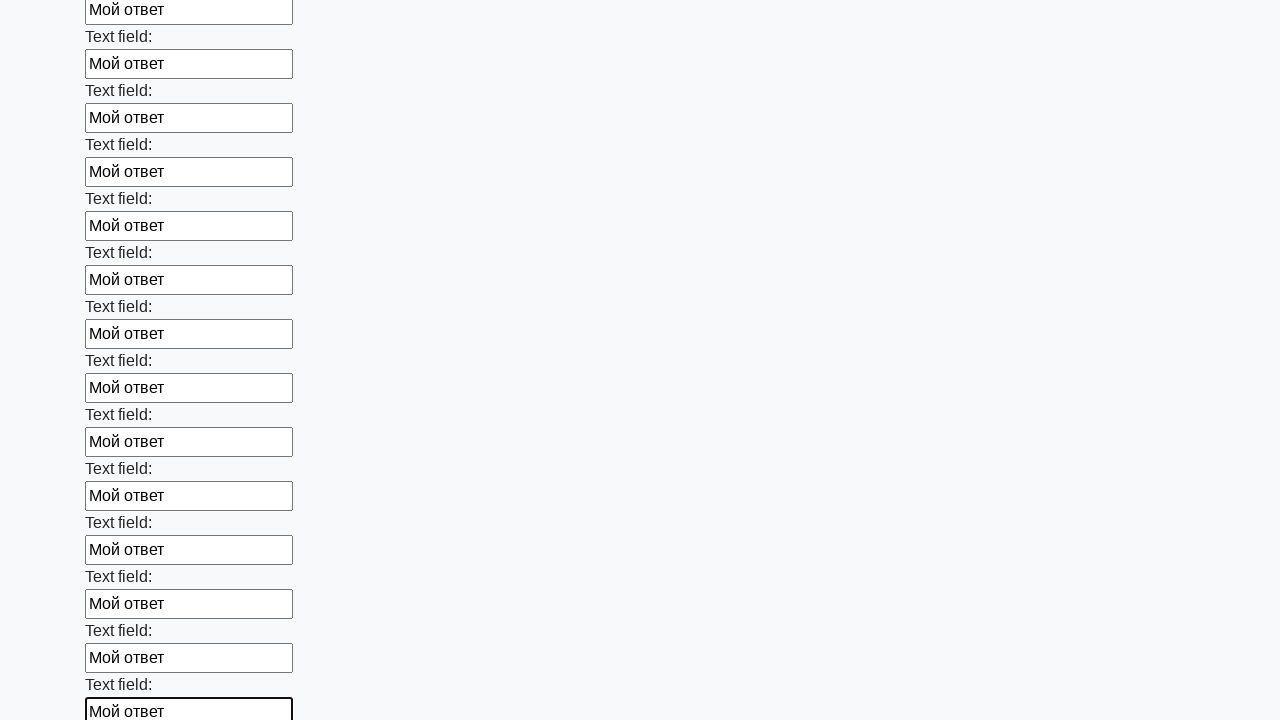

Filled an input field with 'Мой ответ' on input >> nth=79
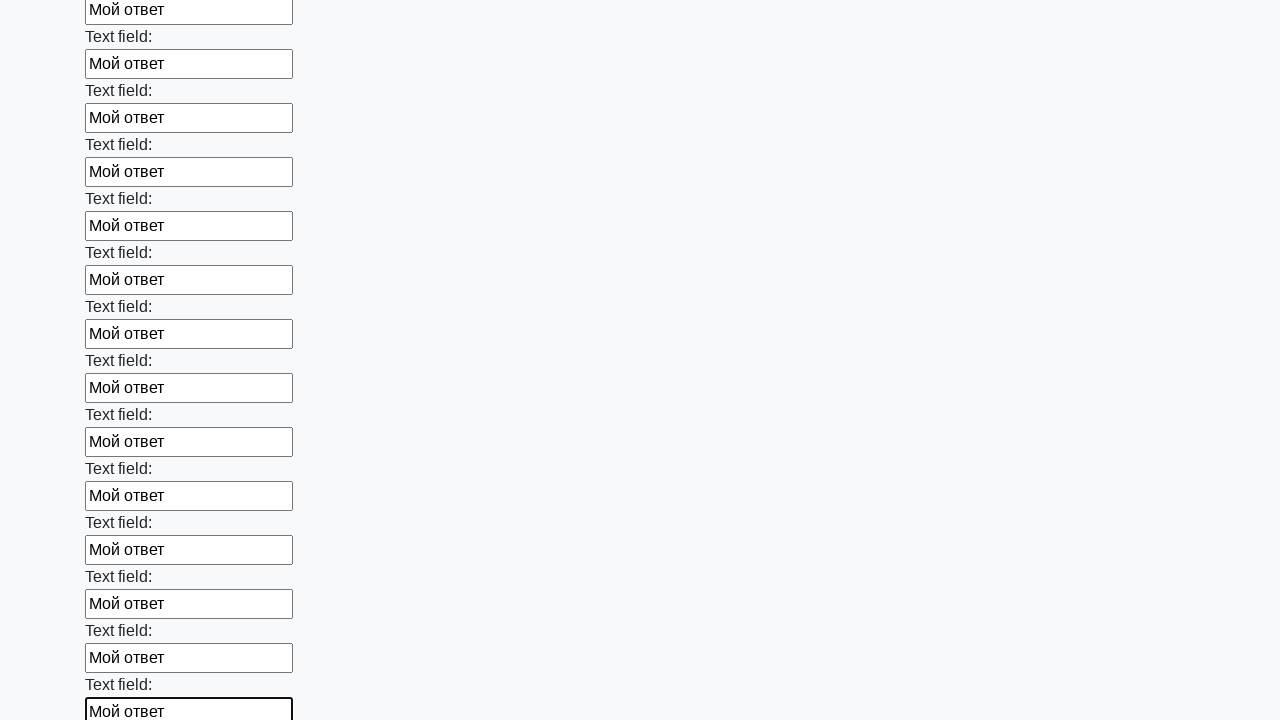

Filled an input field with 'Мой ответ' on input >> nth=80
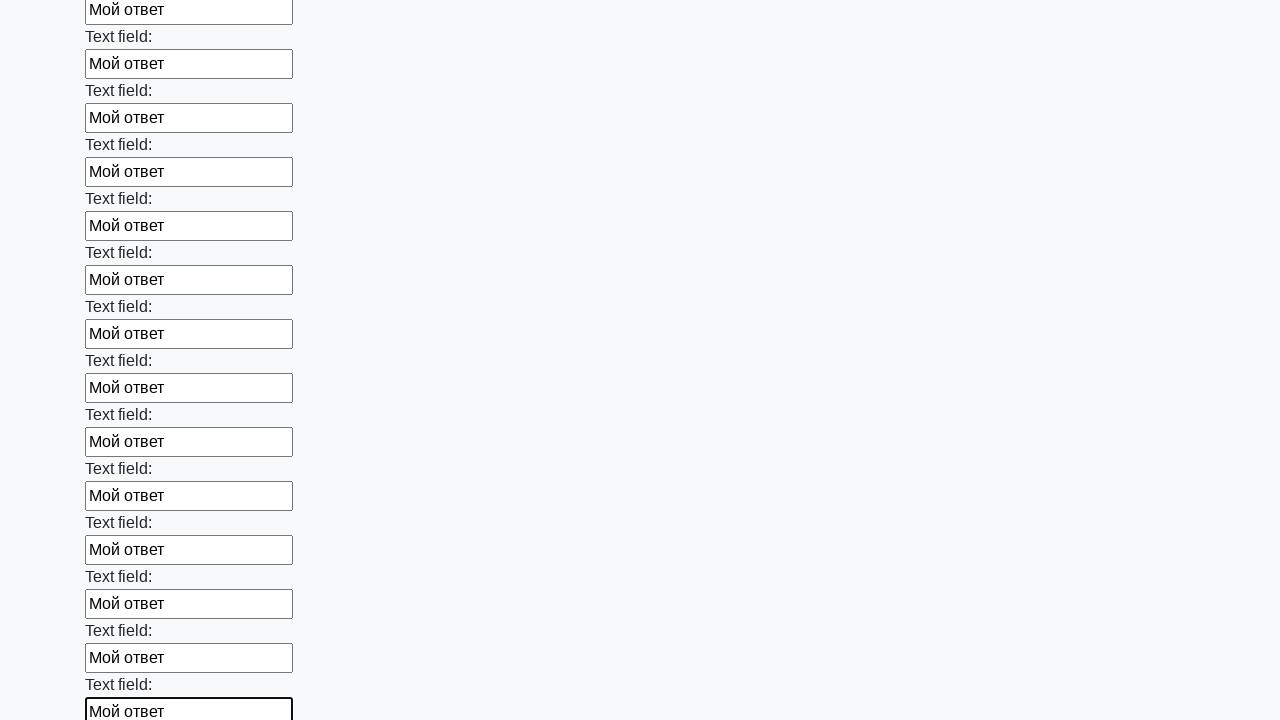

Filled an input field with 'Мой ответ' on input >> nth=81
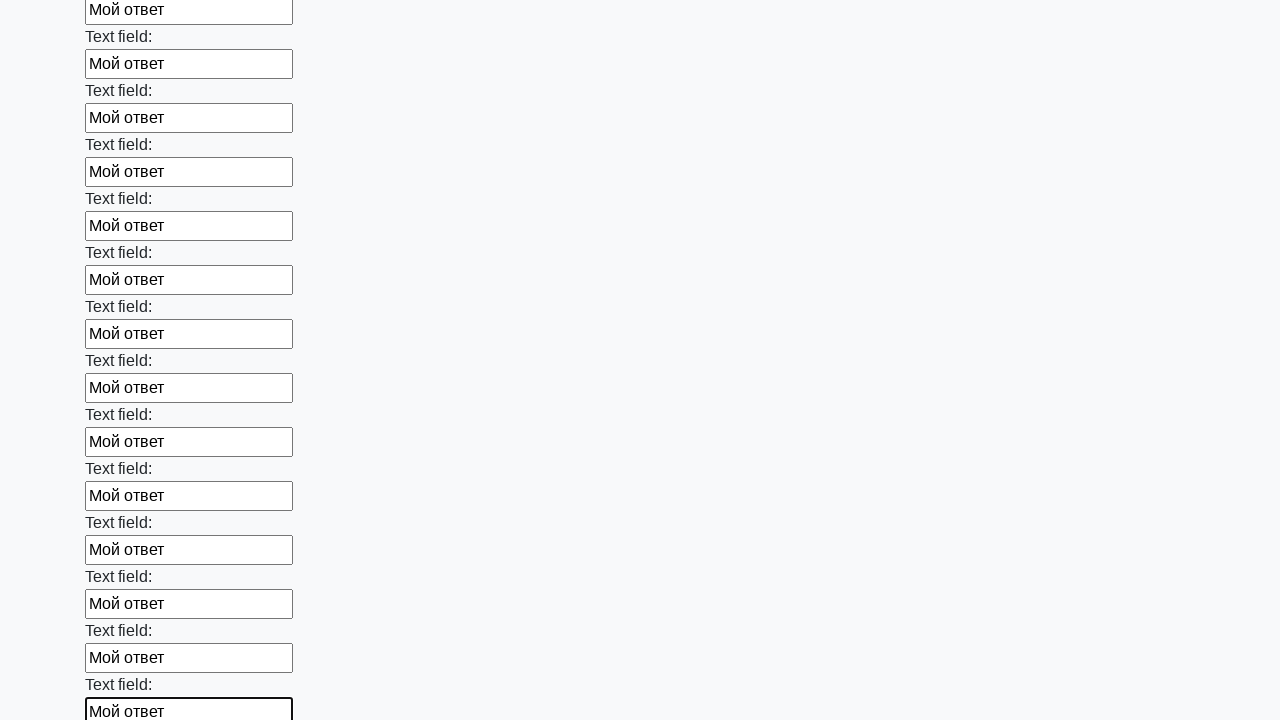

Filled an input field with 'Мой ответ' on input >> nth=82
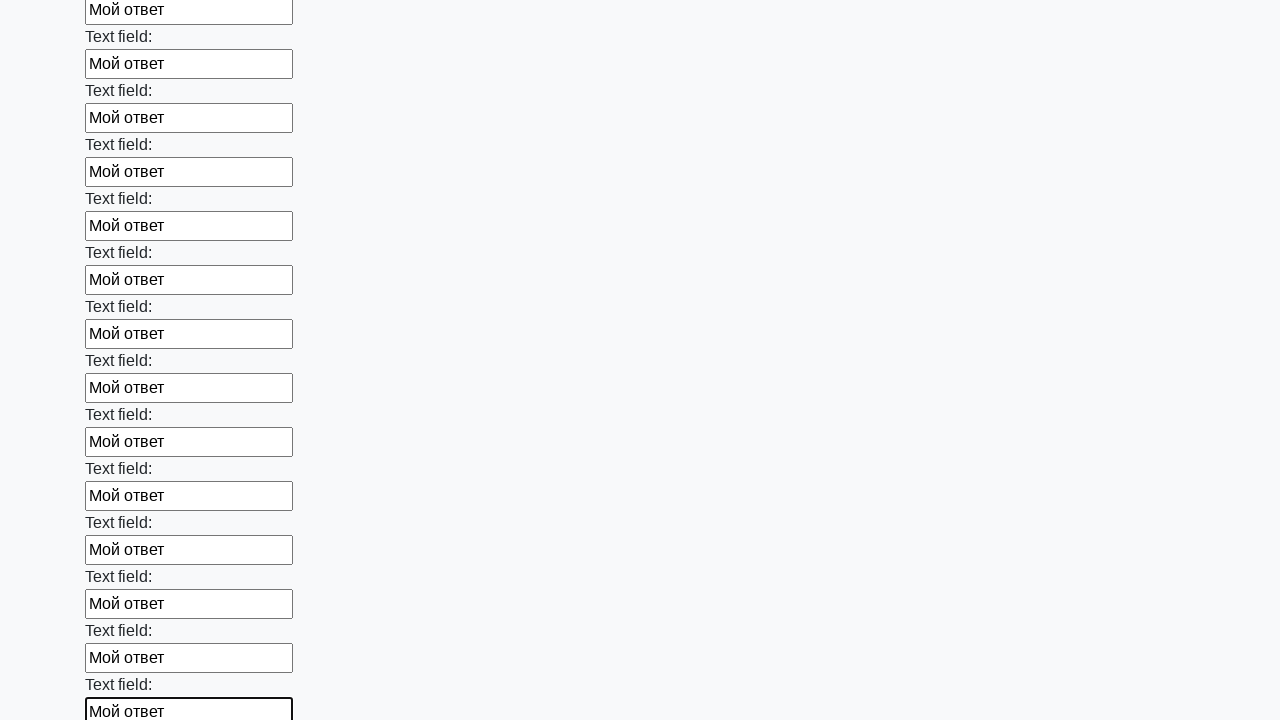

Filled an input field with 'Мой ответ' on input >> nth=83
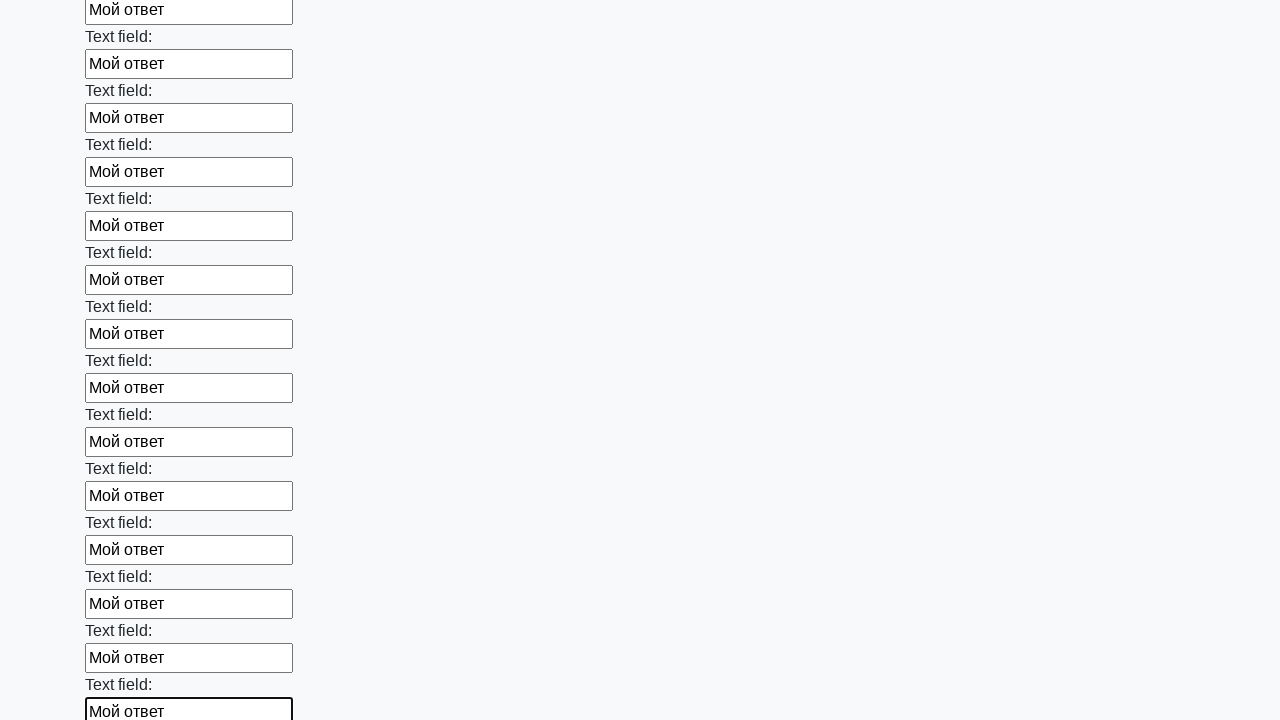

Filled an input field with 'Мой ответ' on input >> nth=84
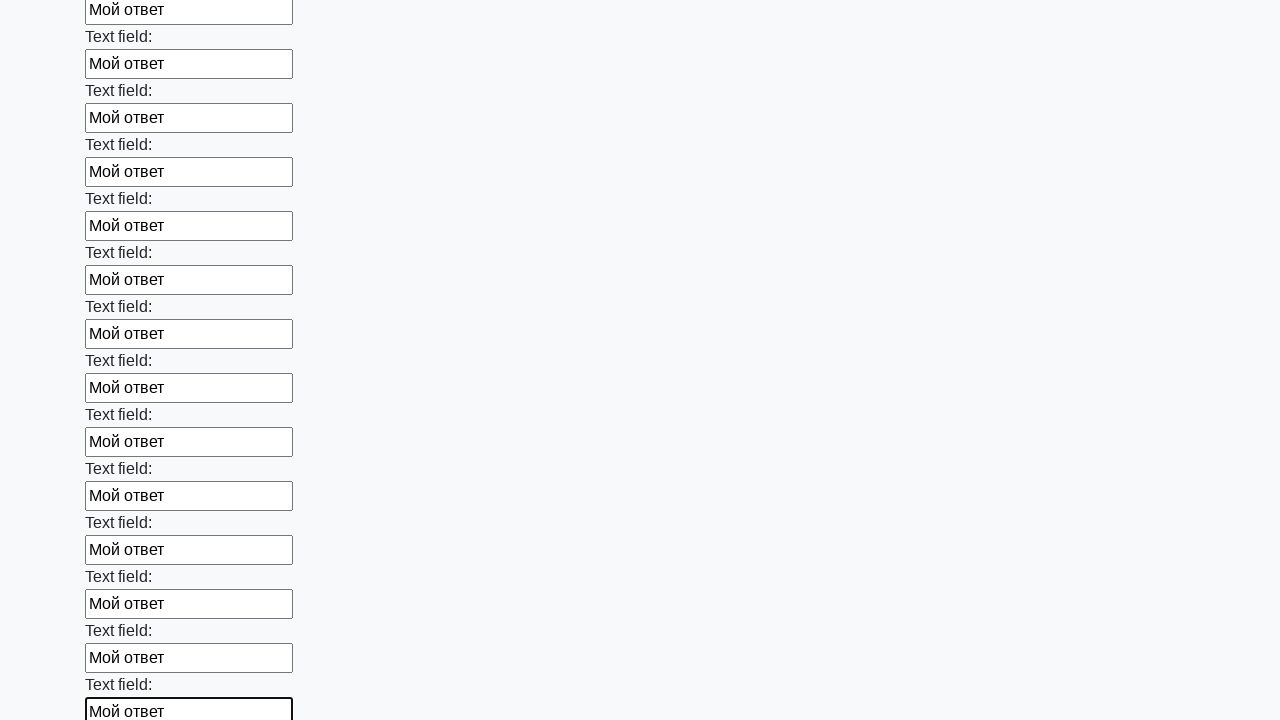

Filled an input field with 'Мой ответ' on input >> nth=85
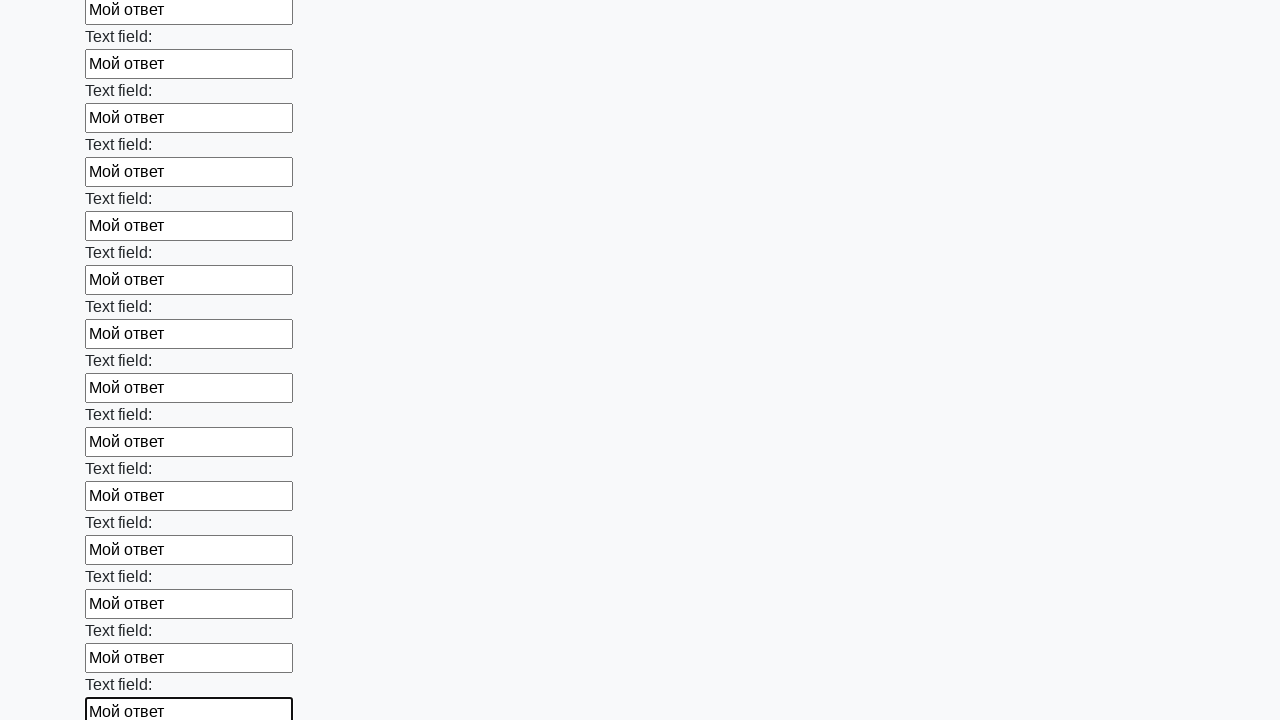

Filled an input field with 'Мой ответ' on input >> nth=86
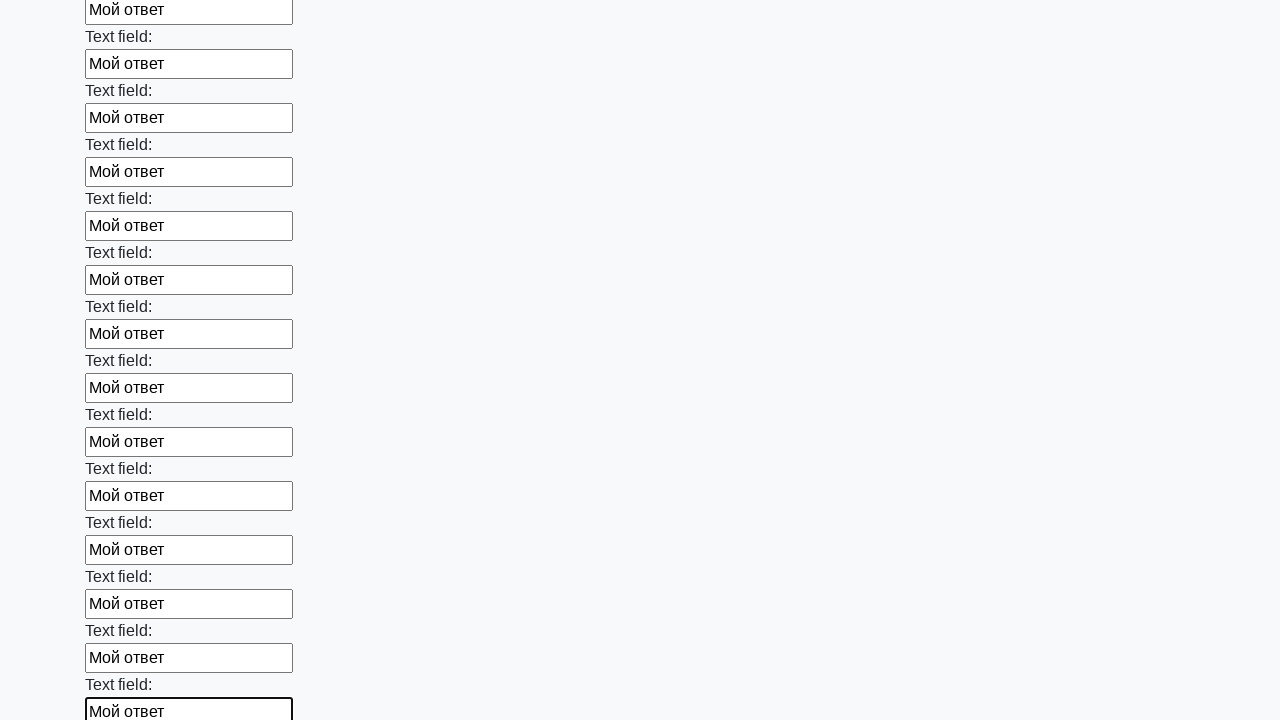

Filled an input field with 'Мой ответ' on input >> nth=87
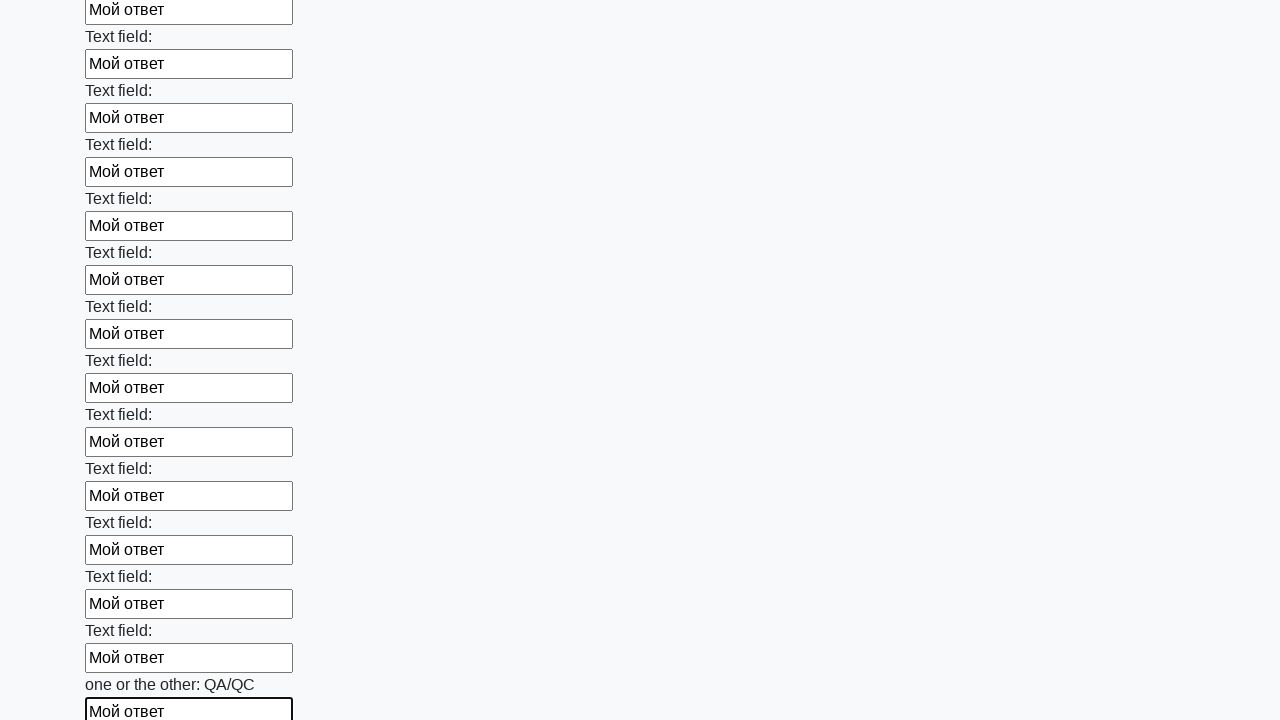

Filled an input field with 'Мой ответ' on input >> nth=88
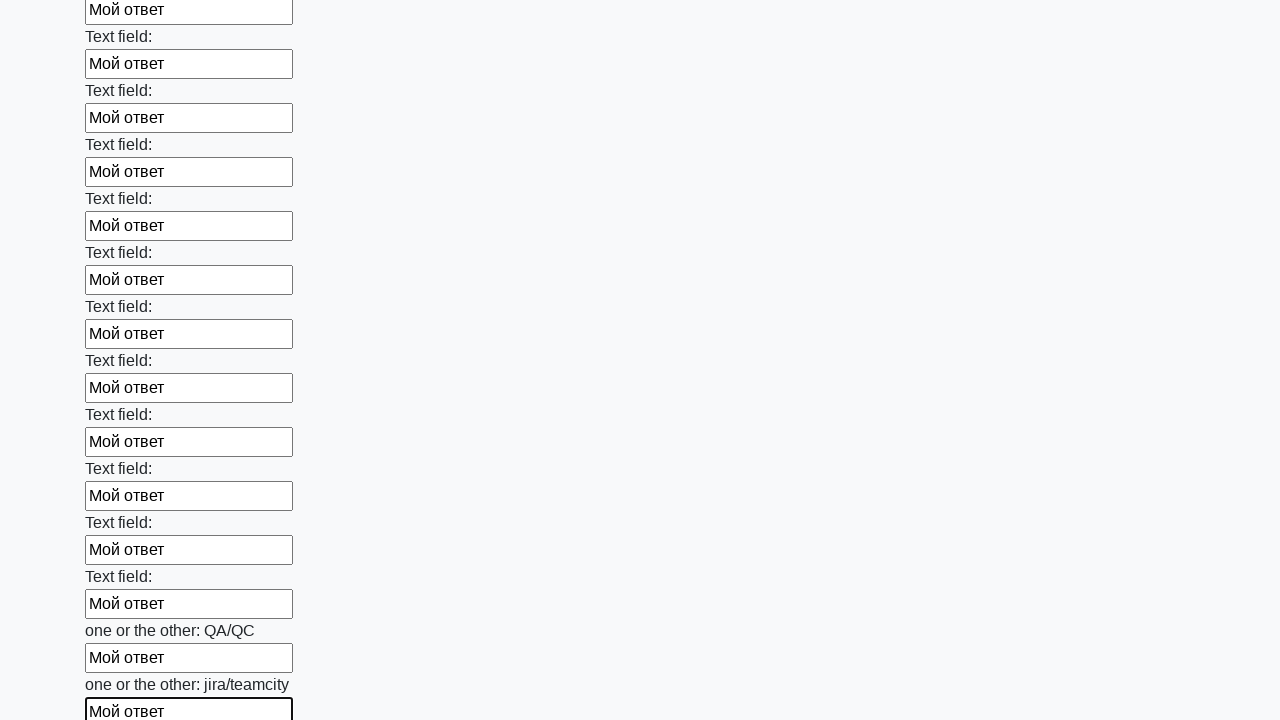

Filled an input field with 'Мой ответ' on input >> nth=89
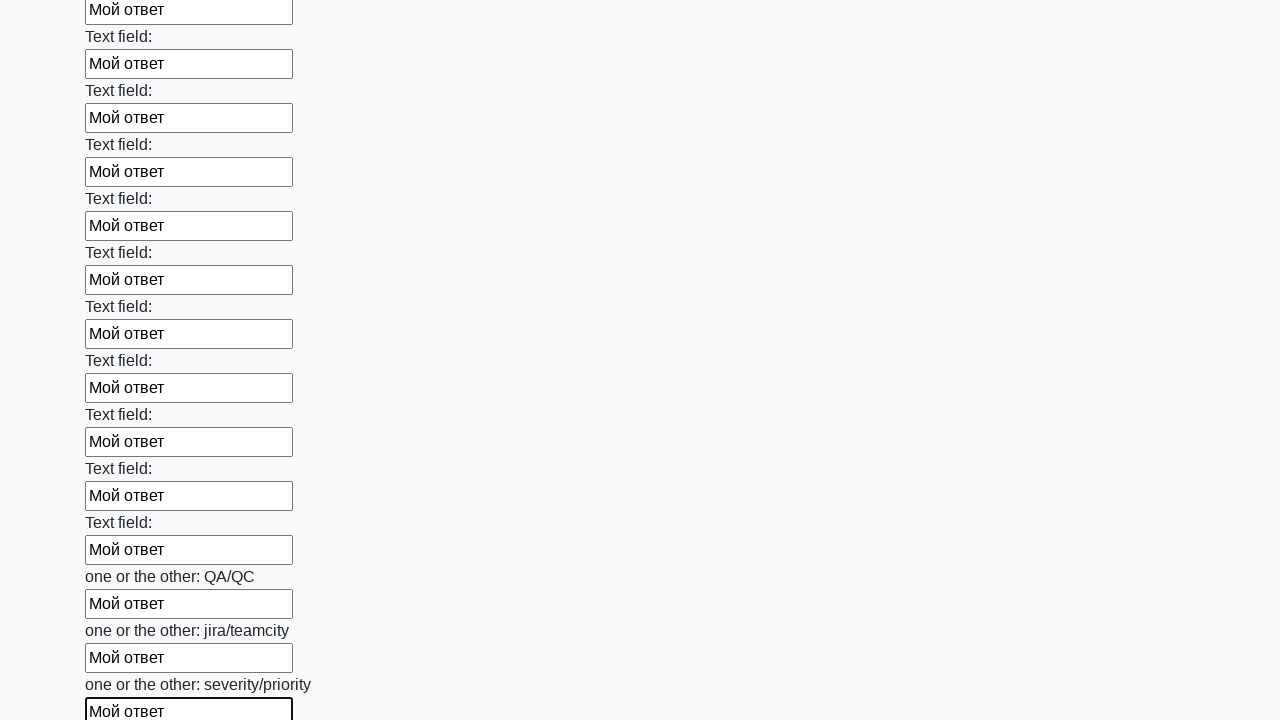

Filled an input field with 'Мой ответ' on input >> nth=90
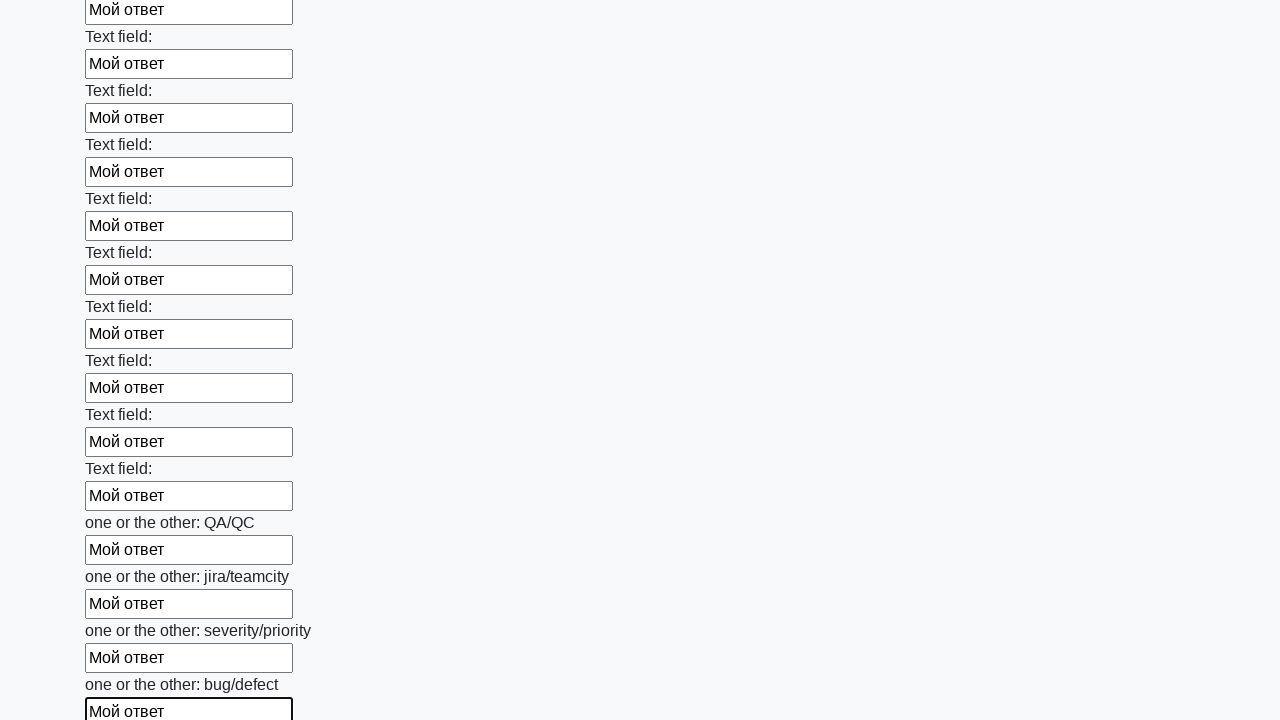

Filled an input field with 'Мой ответ' on input >> nth=91
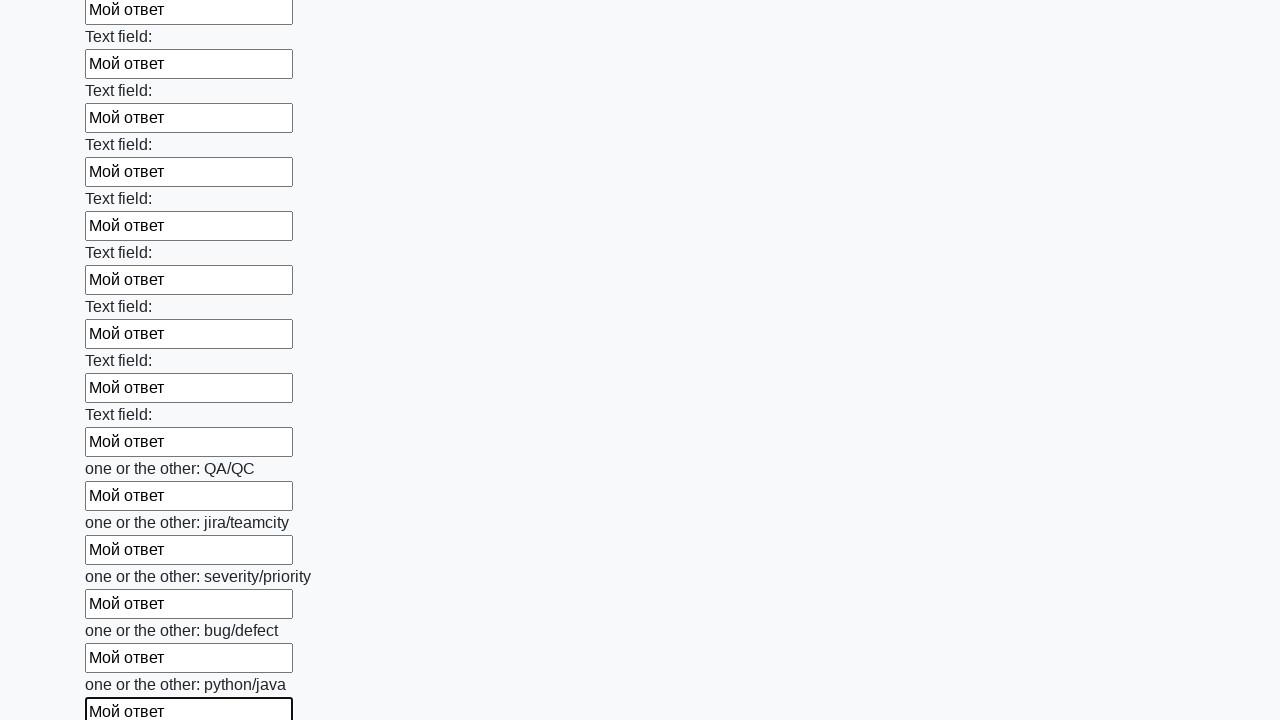

Filled an input field with 'Мой ответ' on input >> nth=92
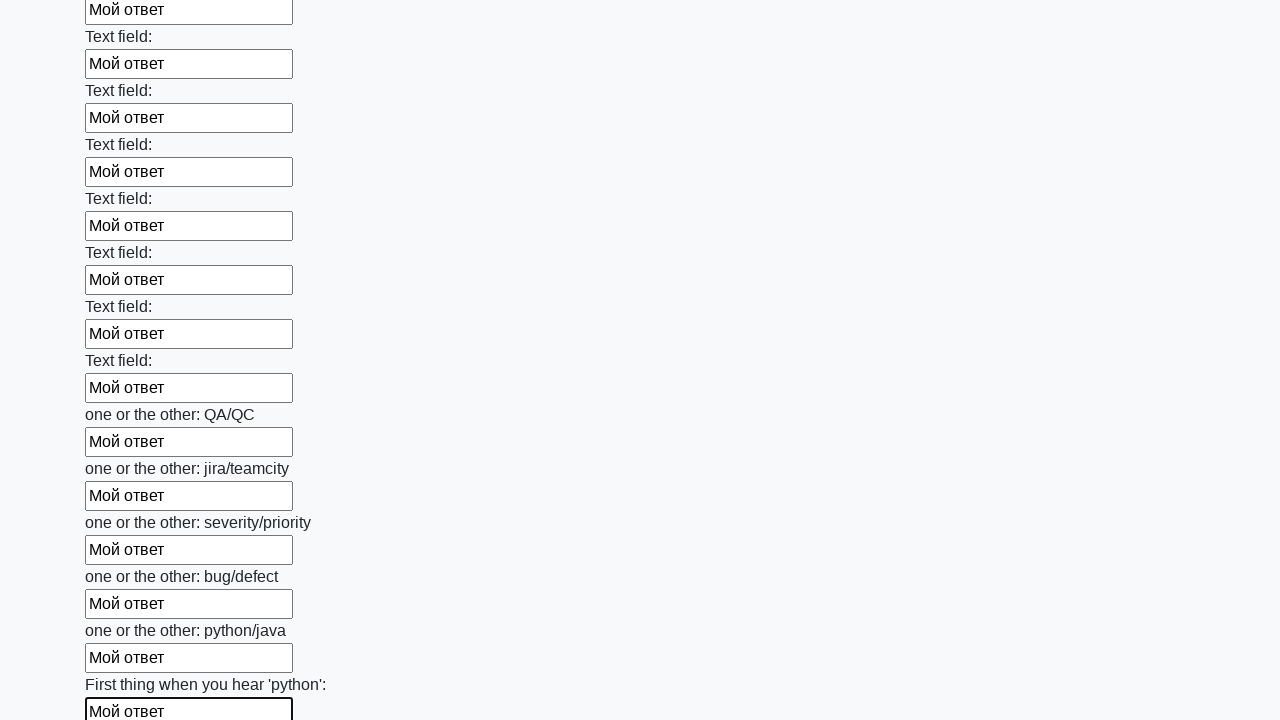

Filled an input field with 'Мой ответ' on input >> nth=93
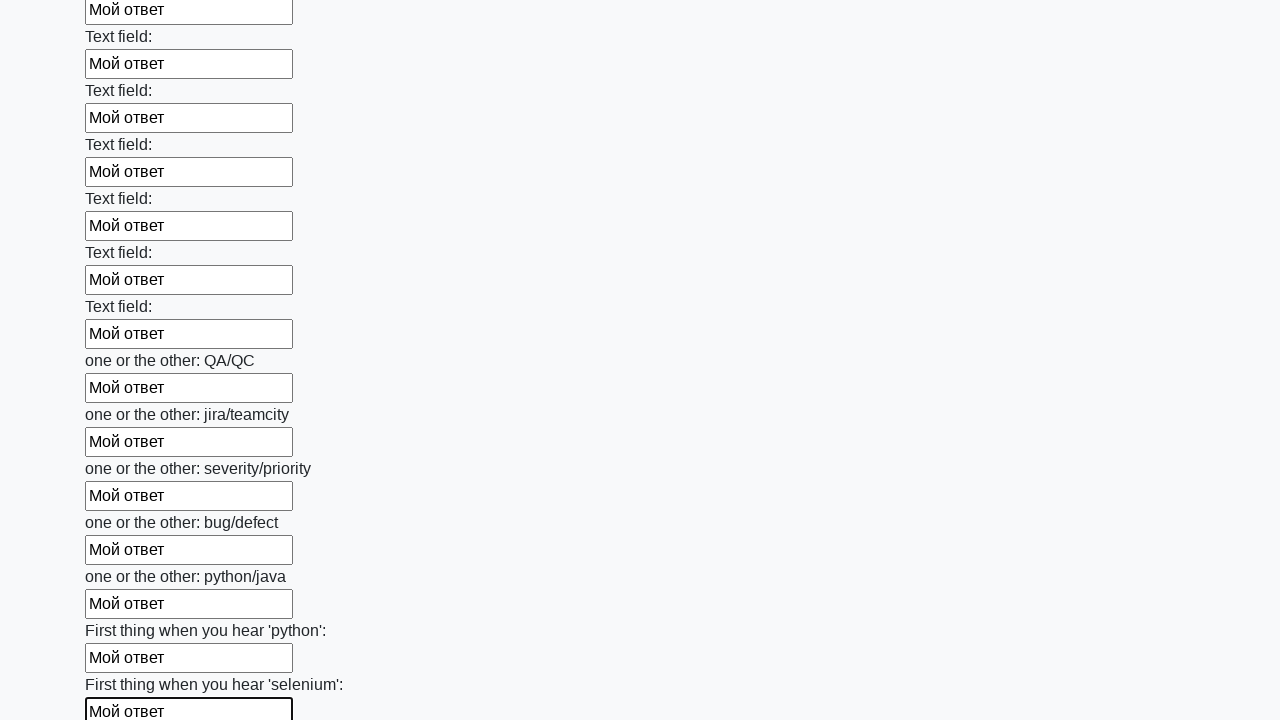

Filled an input field with 'Мой ответ' on input >> nth=94
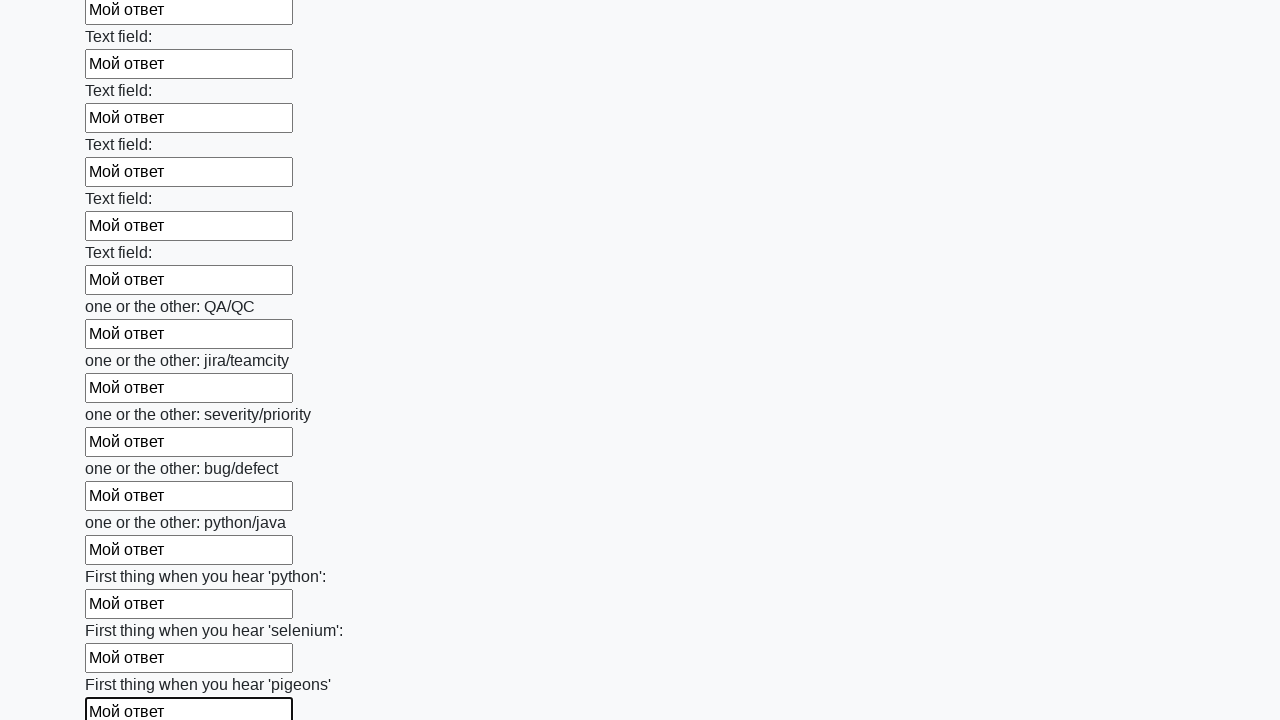

Filled an input field with 'Мой ответ' on input >> nth=95
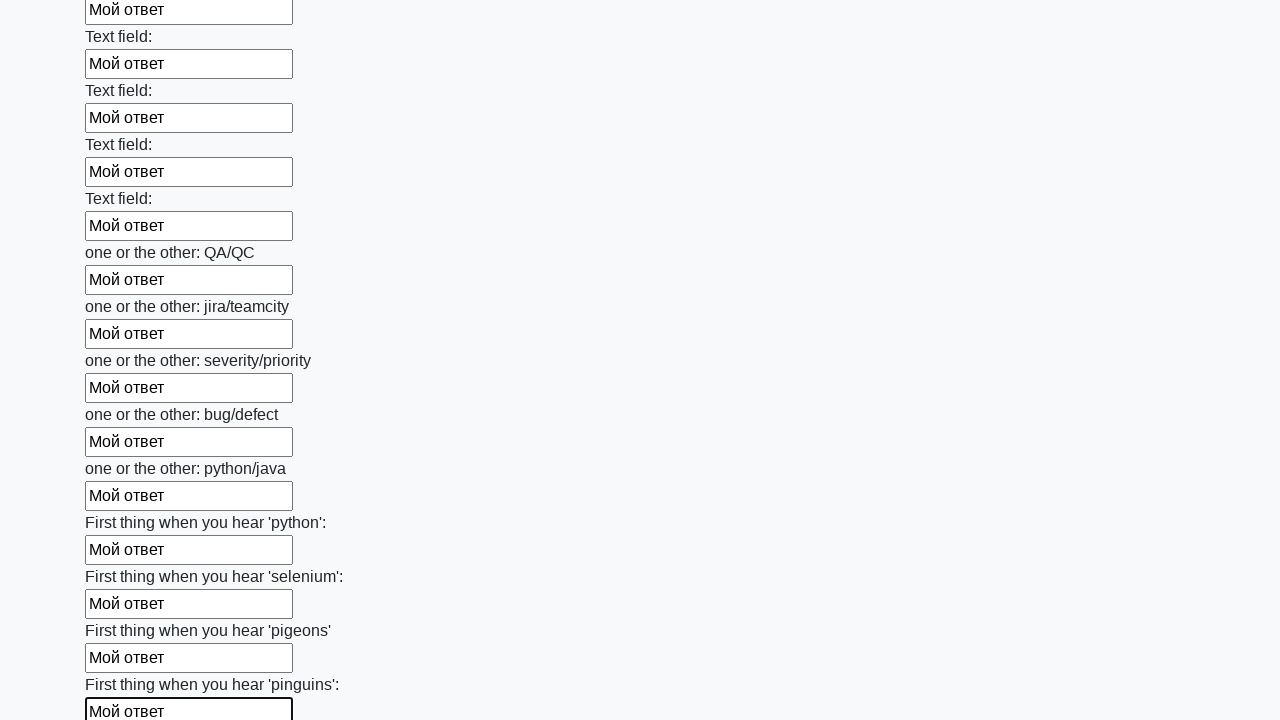

Filled an input field with 'Мой ответ' on input >> nth=96
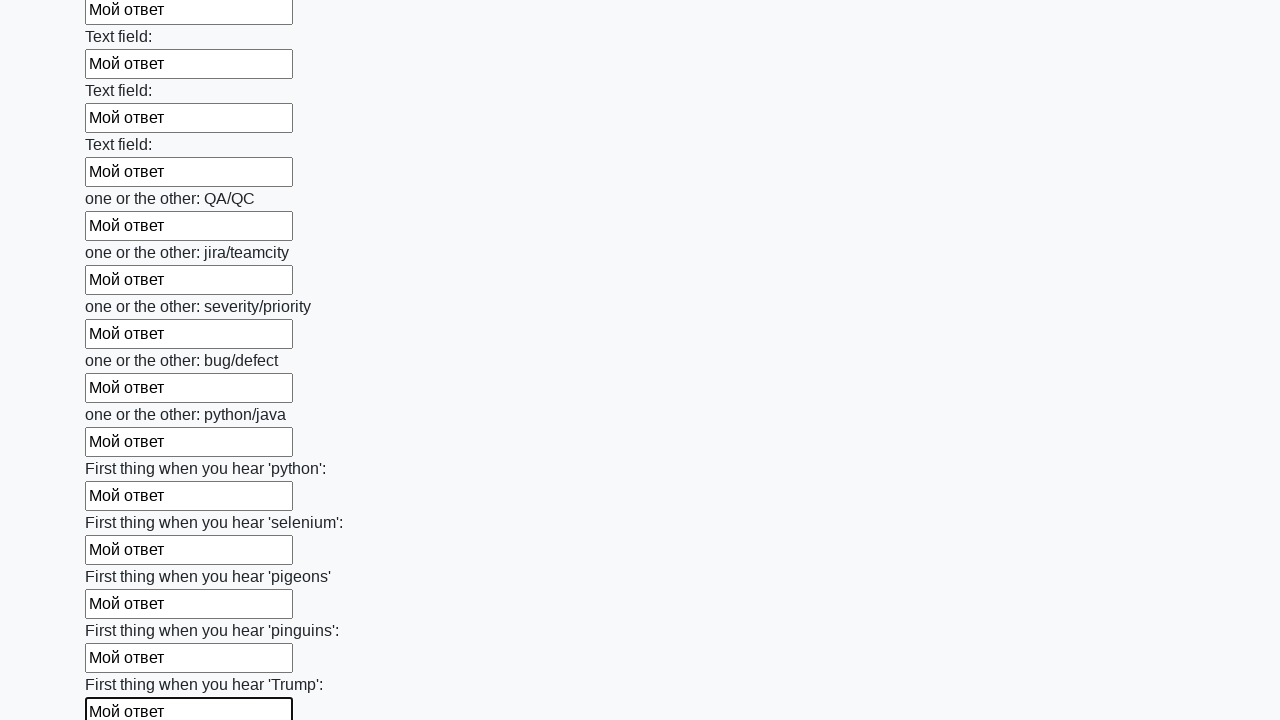

Filled an input field with 'Мой ответ' on input >> nth=97
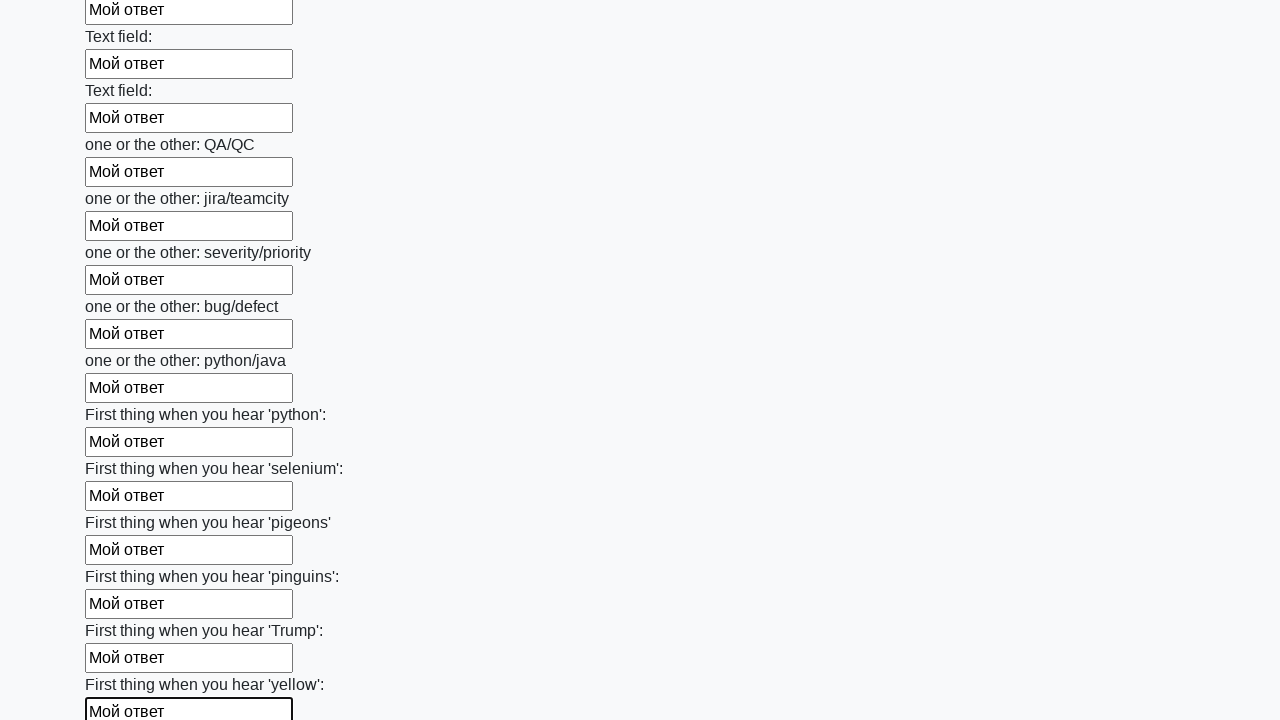

Filled an input field with 'Мой ответ' on input >> nth=98
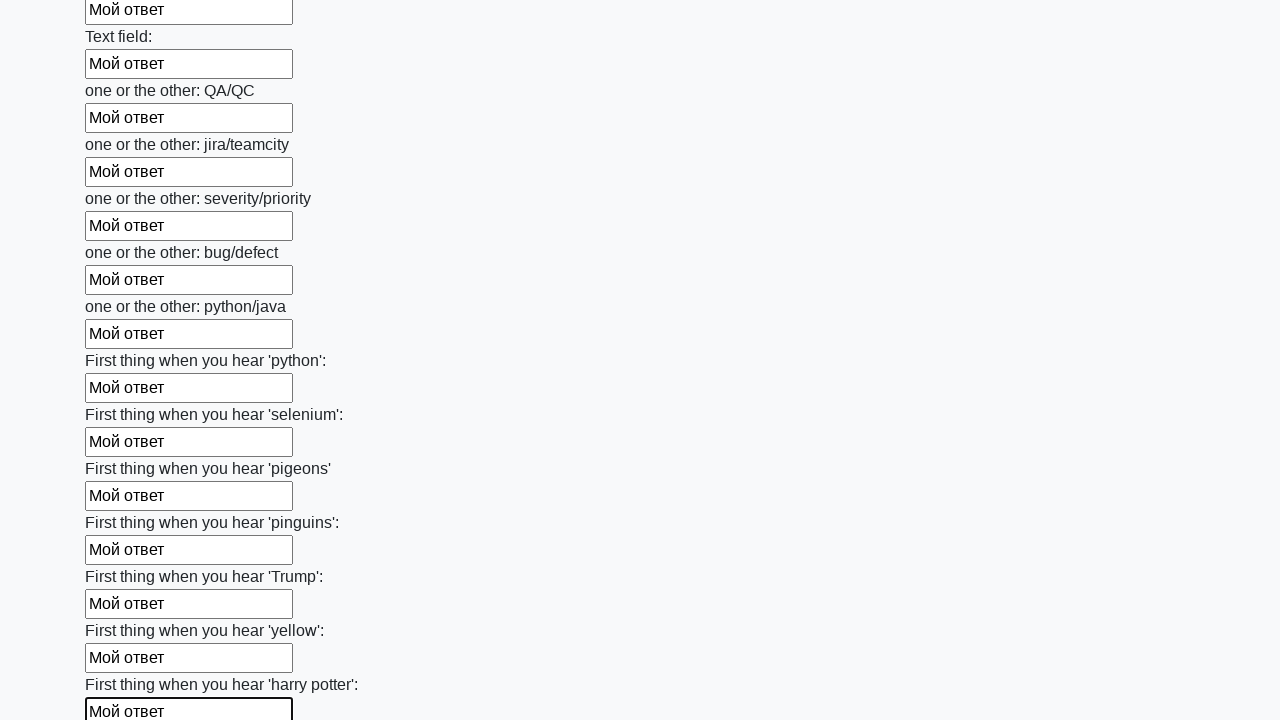

Filled an input field with 'Мой ответ' on input >> nth=99
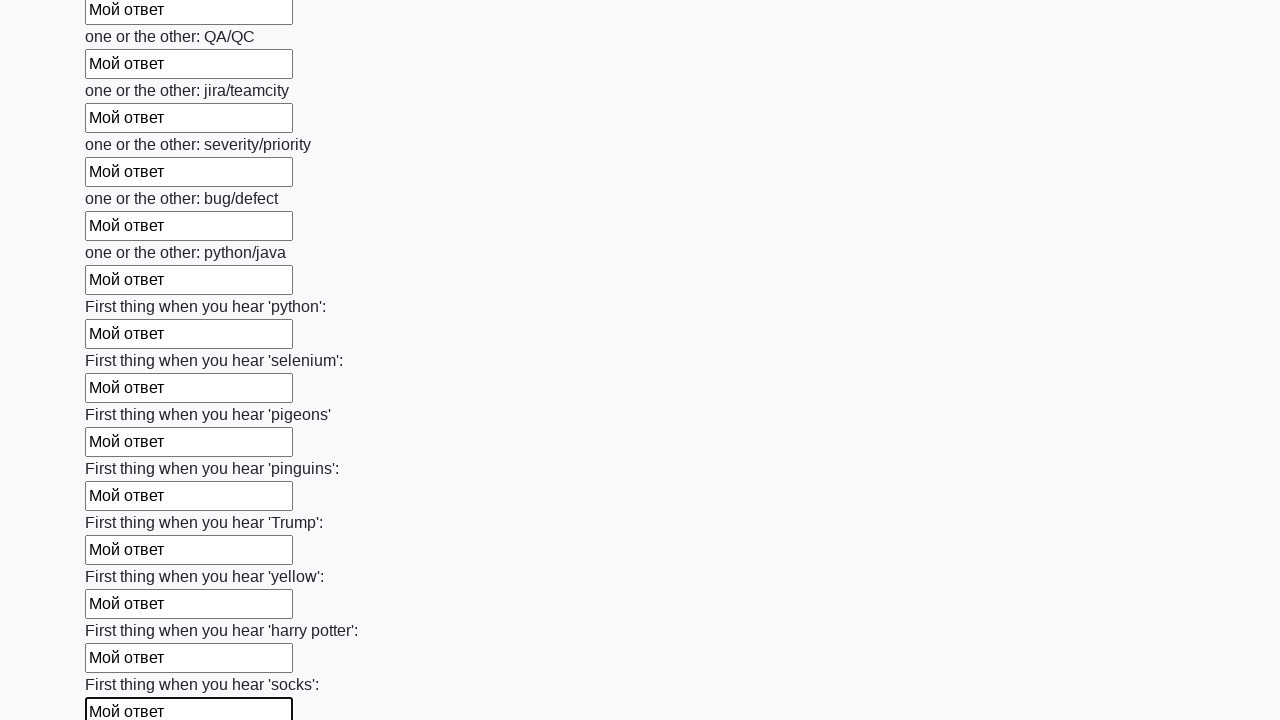

Clicked the submit button to submit the form at (123, 611) on button.btn
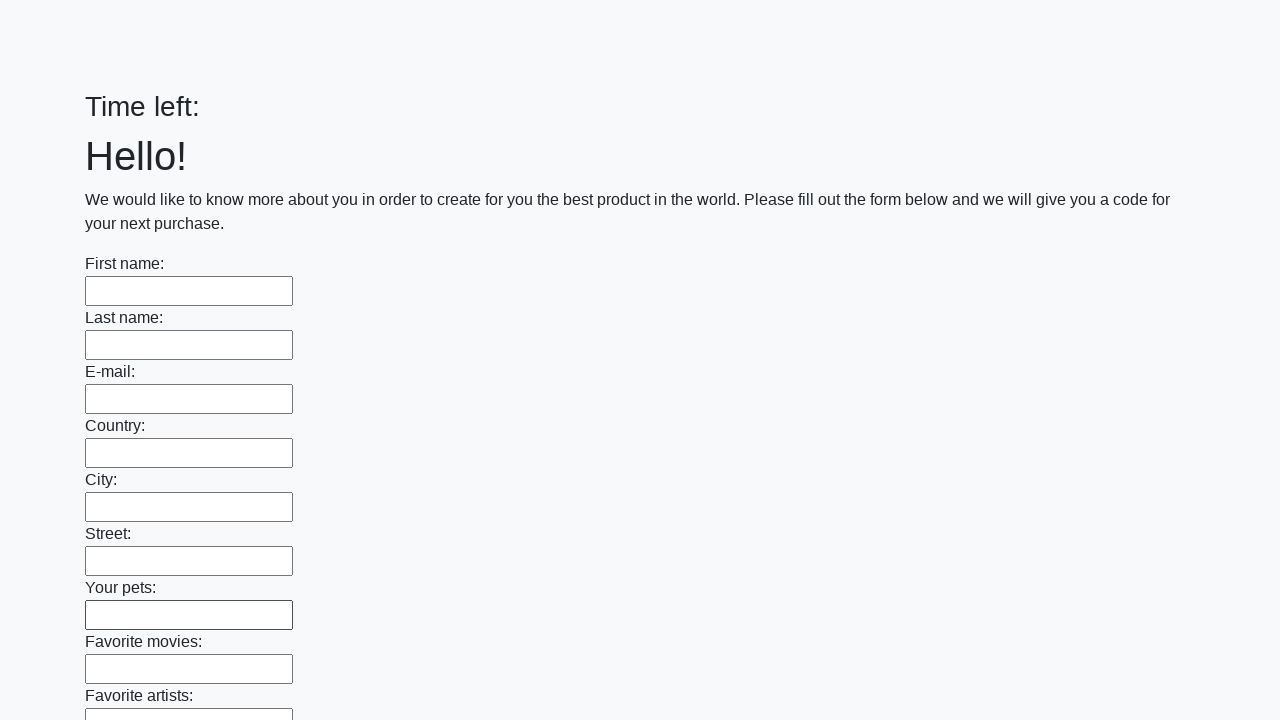

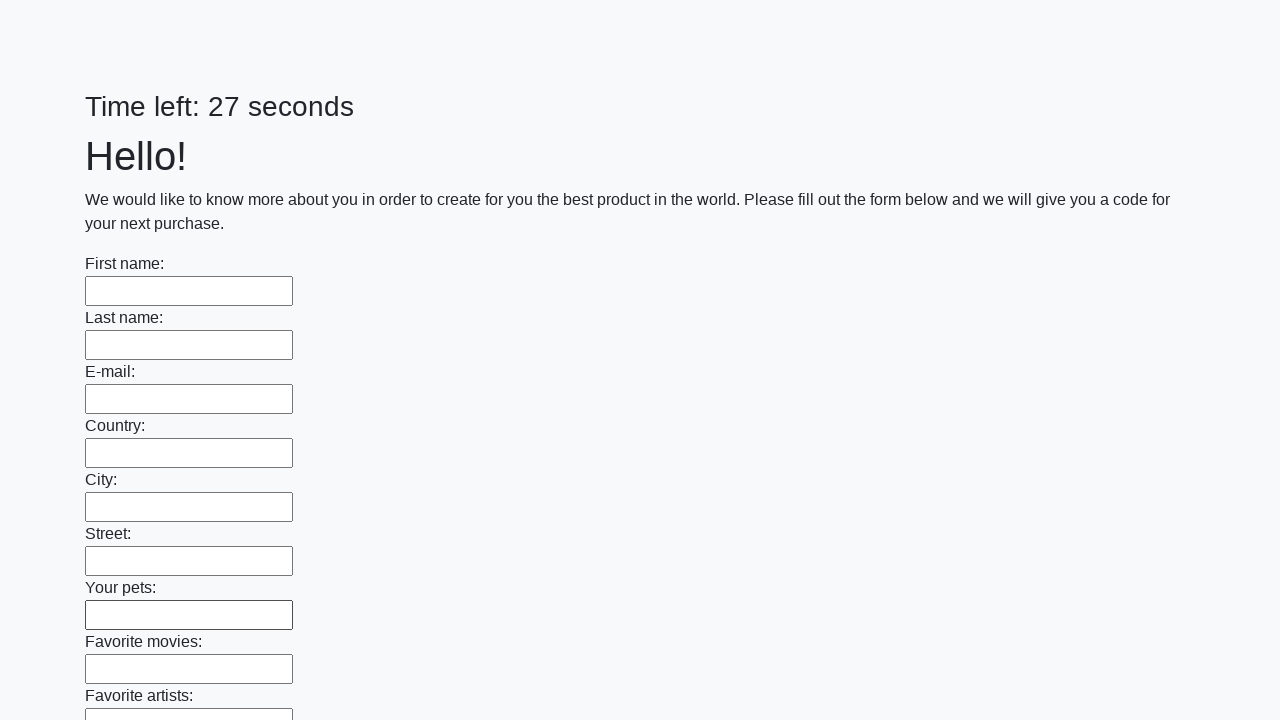